Tests slider functionality by moving the slider handle to different positions using keyboard arrow keys

Starting URL: https://seleniumui.moderntester.pl/slider.php

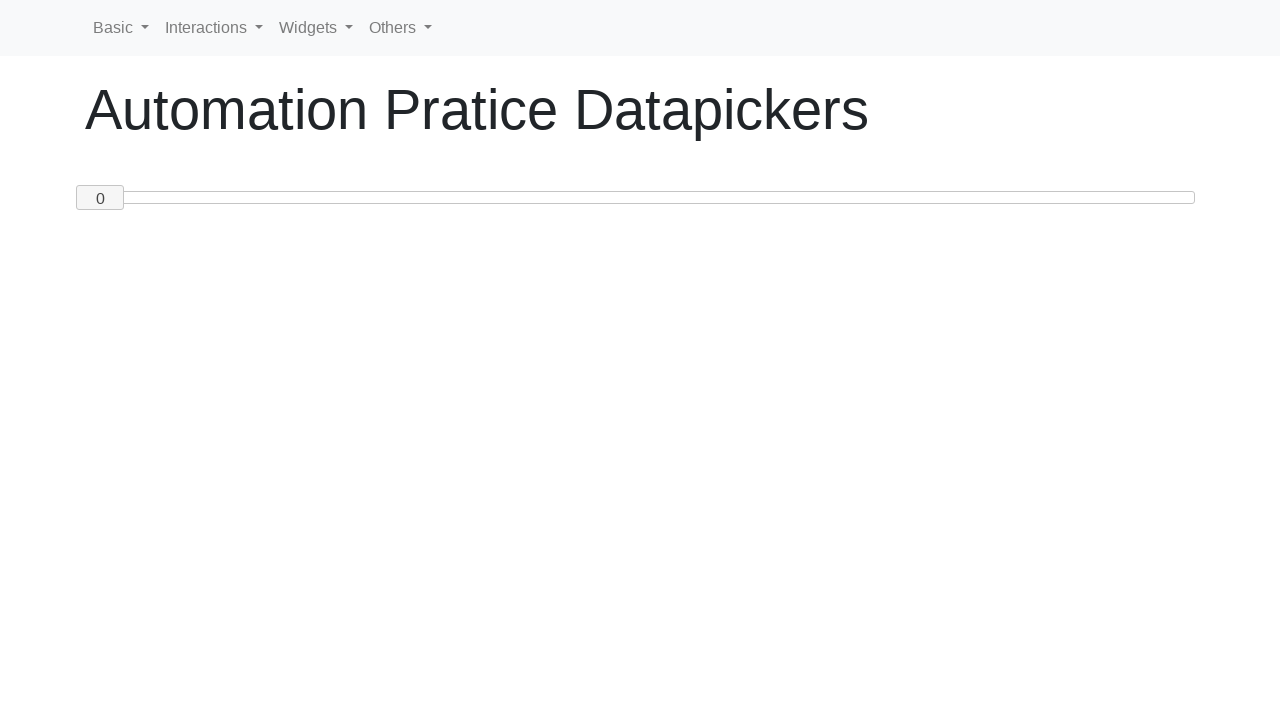

Pressed ArrowRight to move slider toward value 50 on #custom-handle
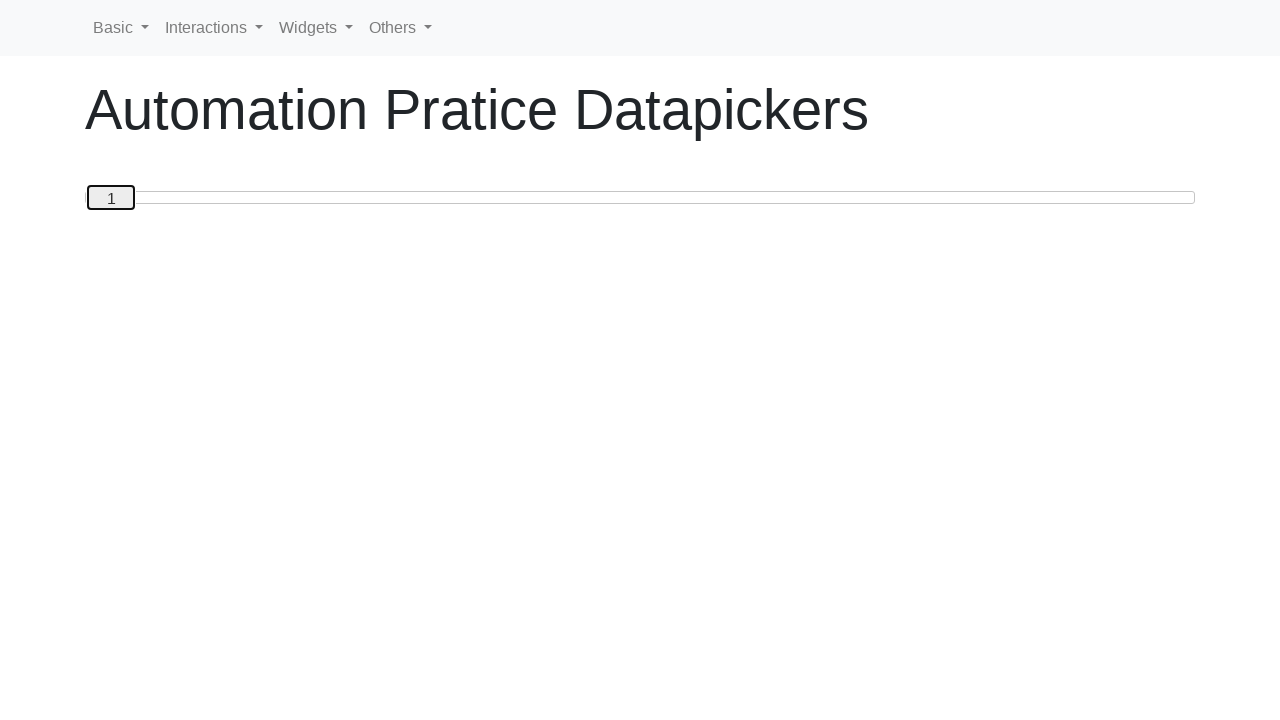

Pressed ArrowRight to move slider toward value 50 on #custom-handle
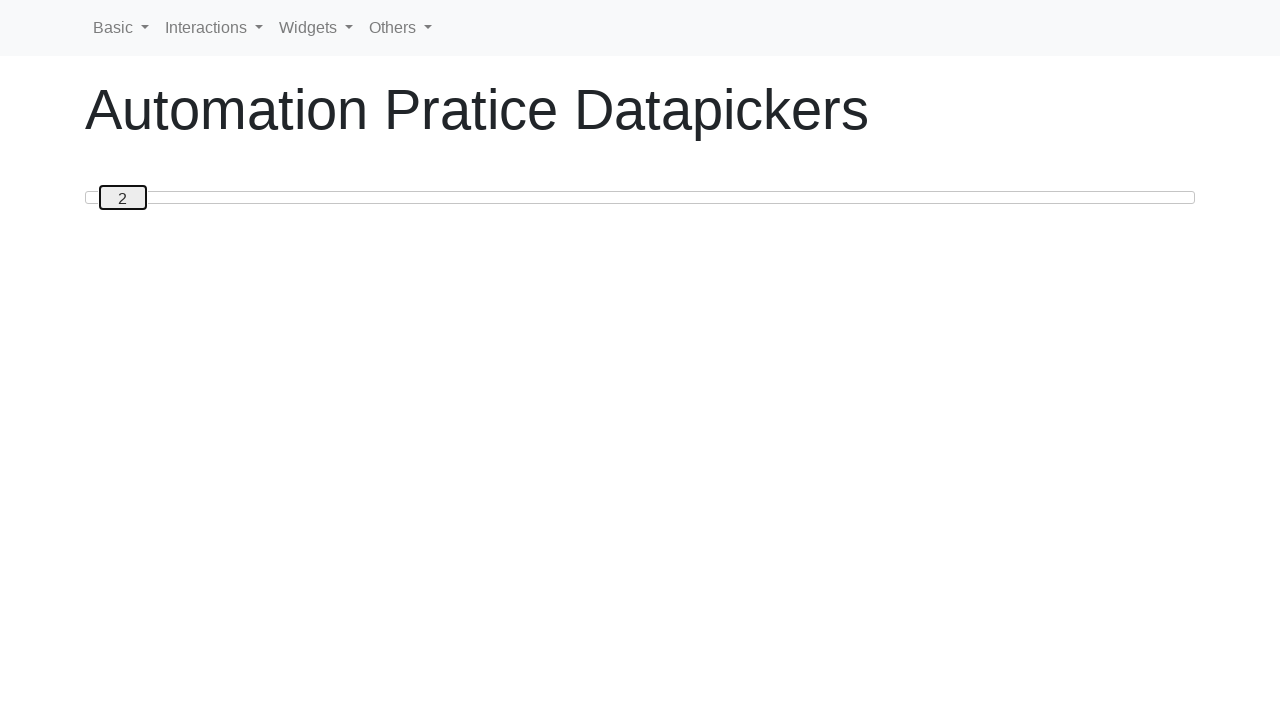

Pressed ArrowRight to move slider toward value 50 on #custom-handle
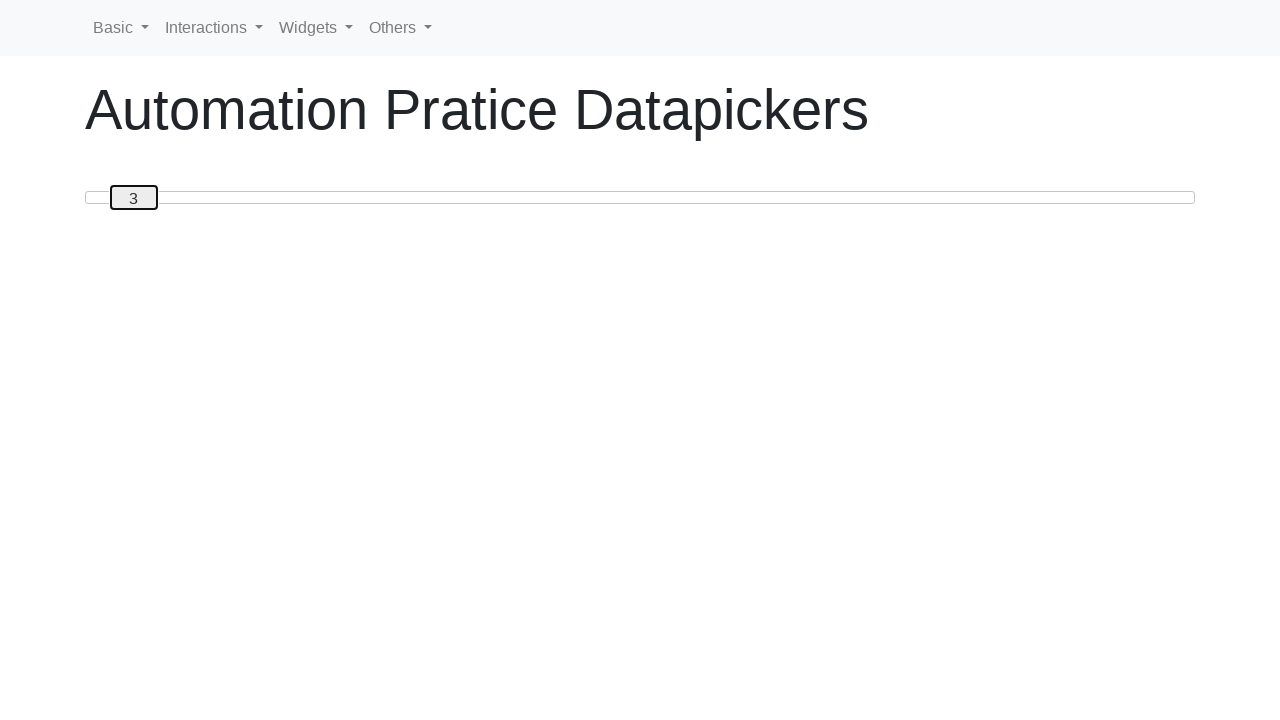

Pressed ArrowRight to move slider toward value 50 on #custom-handle
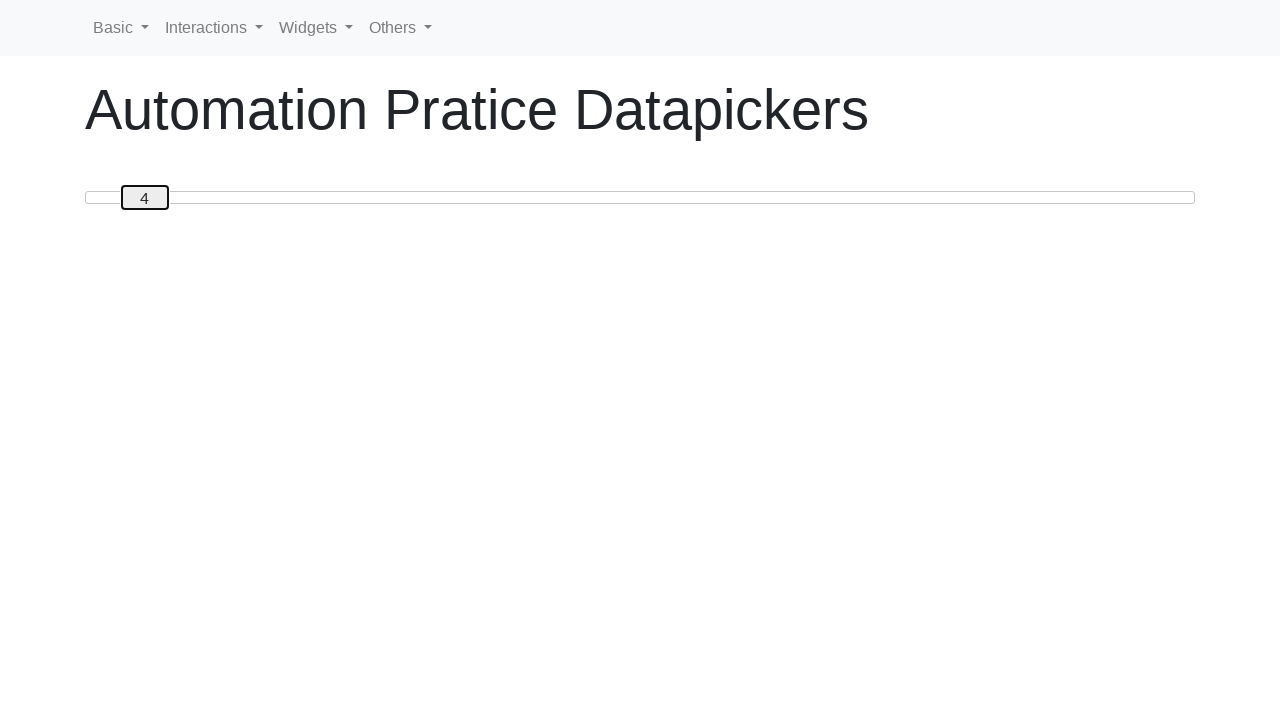

Pressed ArrowRight to move slider toward value 50 on #custom-handle
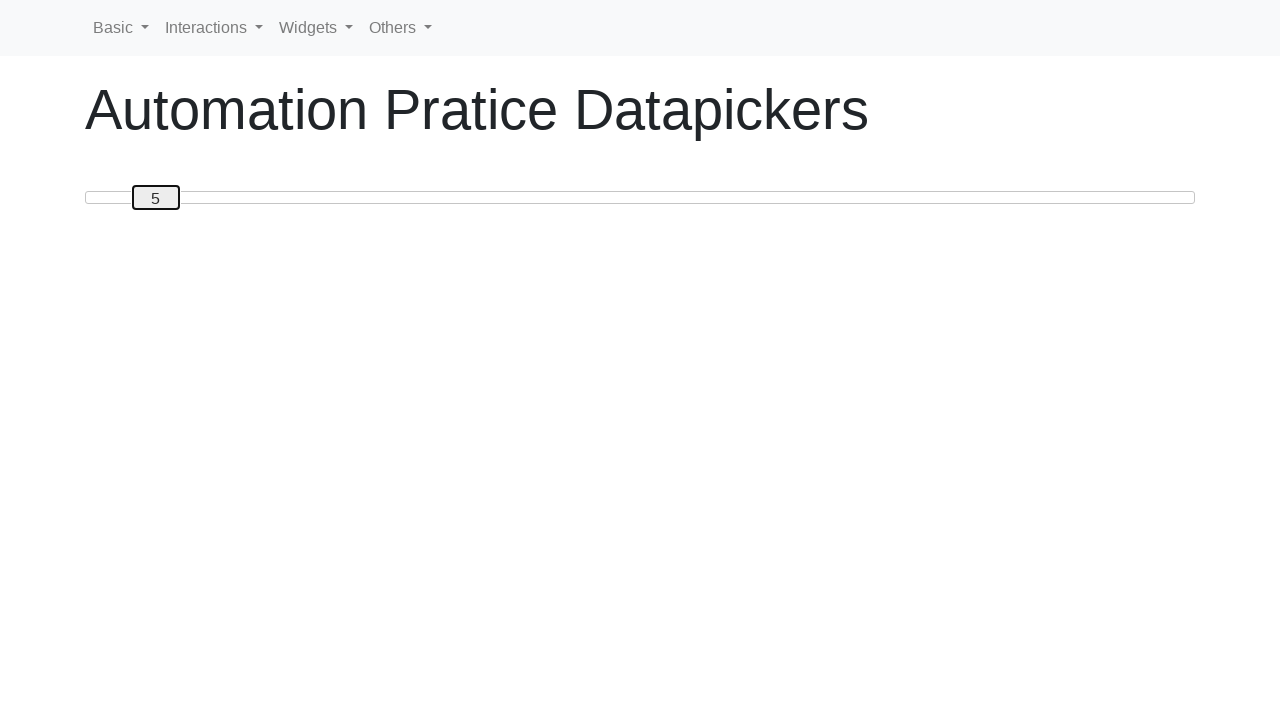

Pressed ArrowRight to move slider toward value 50 on #custom-handle
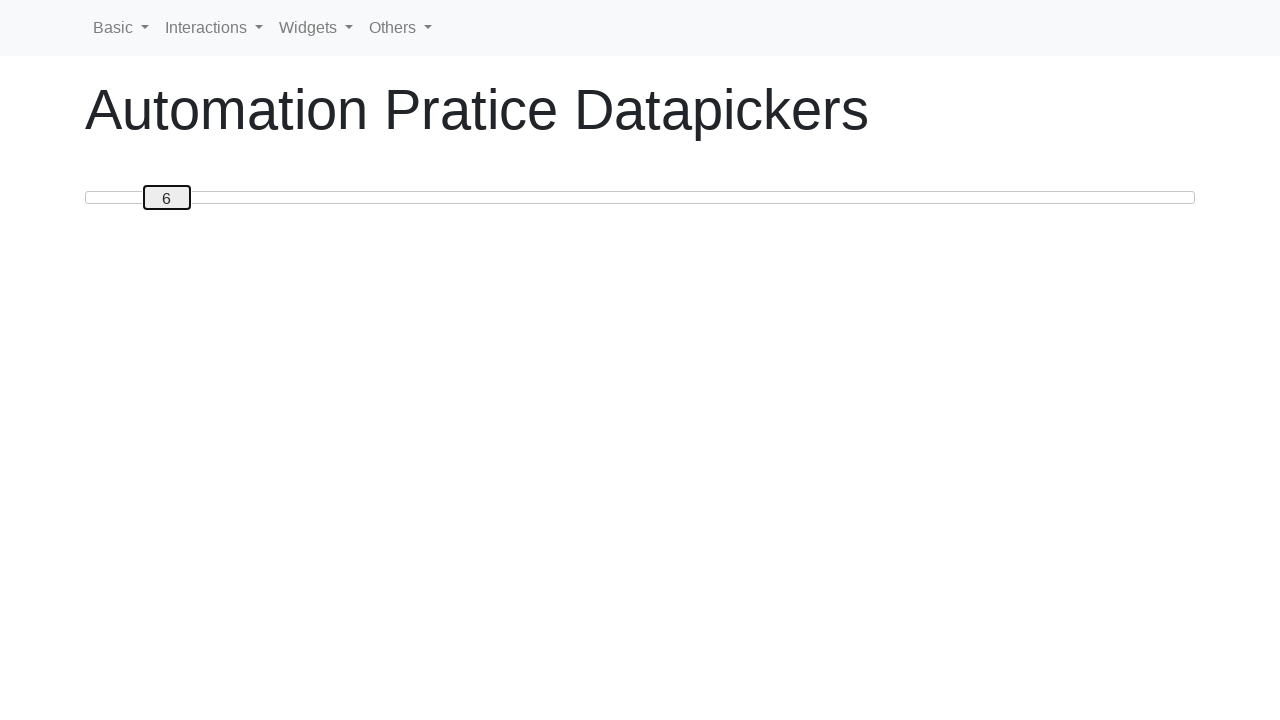

Pressed ArrowRight to move slider toward value 50 on #custom-handle
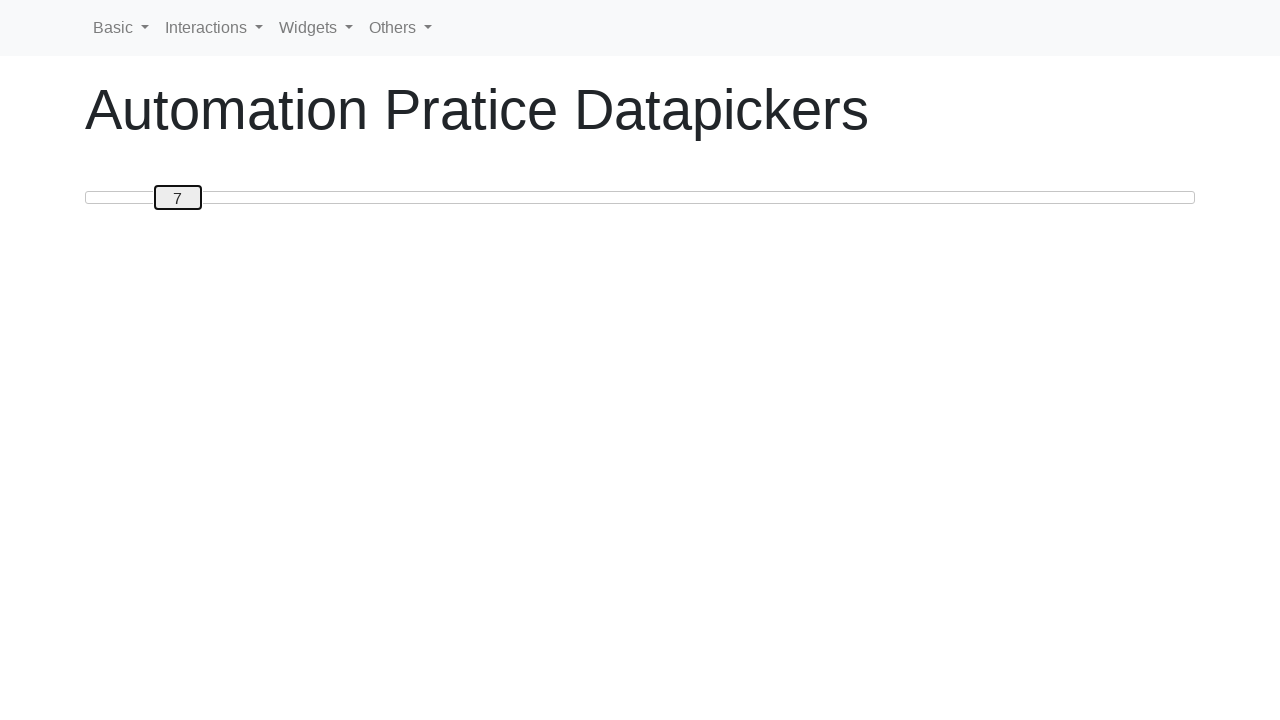

Pressed ArrowRight to move slider toward value 50 on #custom-handle
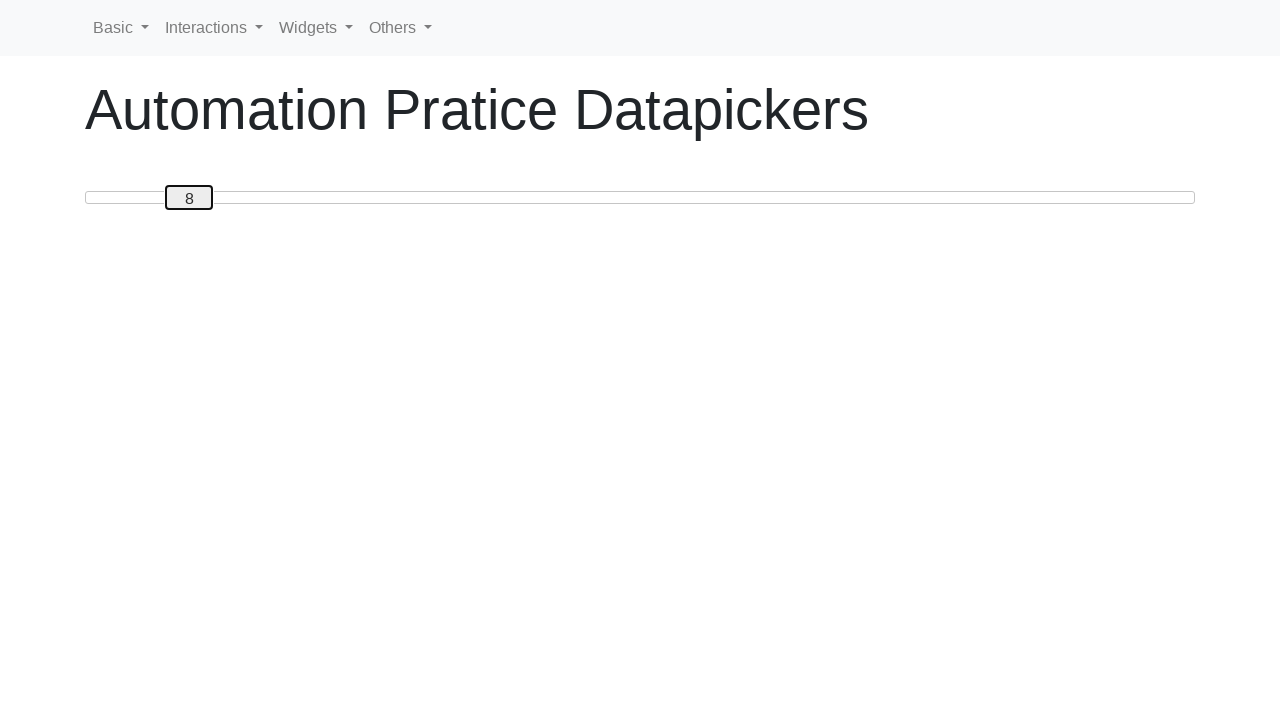

Pressed ArrowRight to move slider toward value 50 on #custom-handle
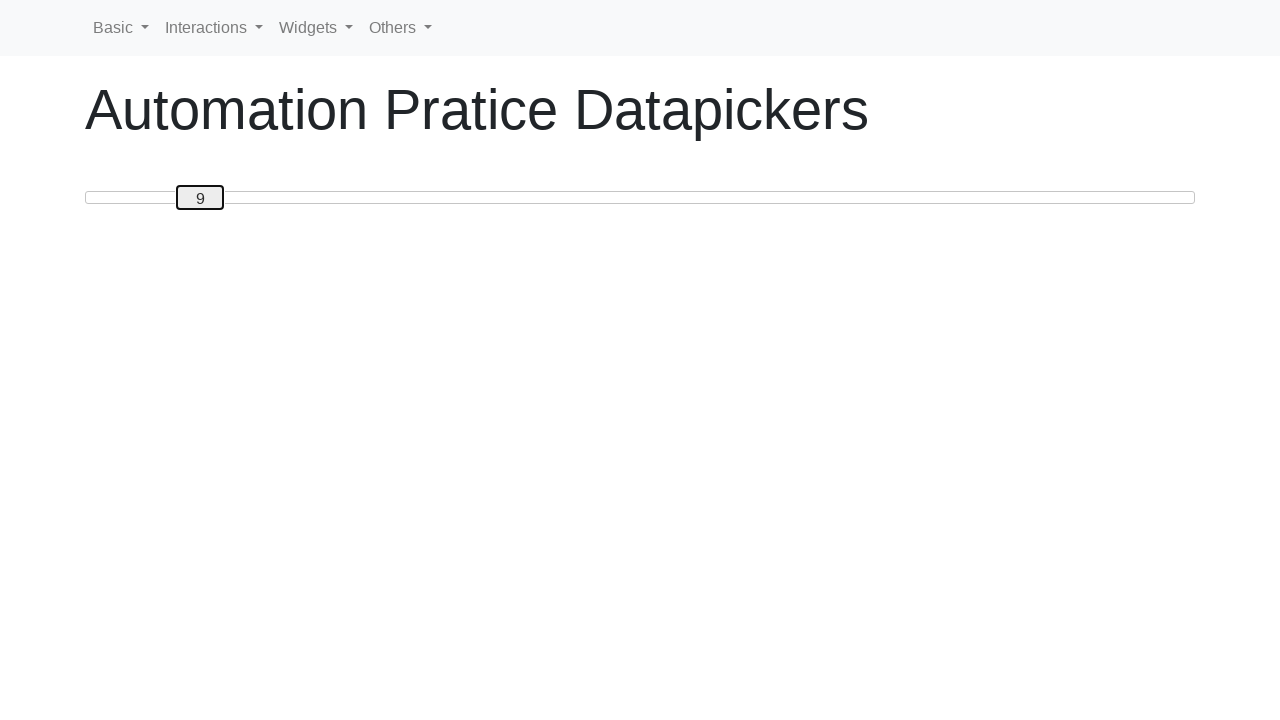

Pressed ArrowRight to move slider toward value 50 on #custom-handle
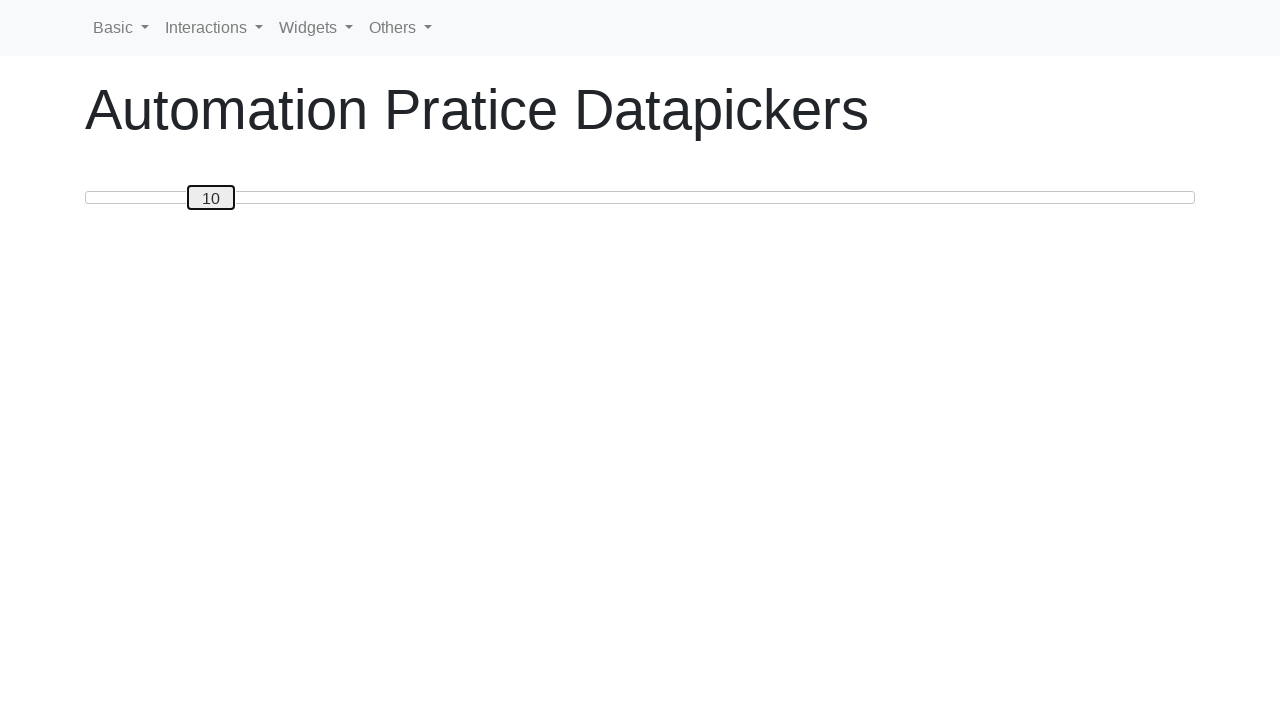

Pressed ArrowRight to move slider toward value 50 on #custom-handle
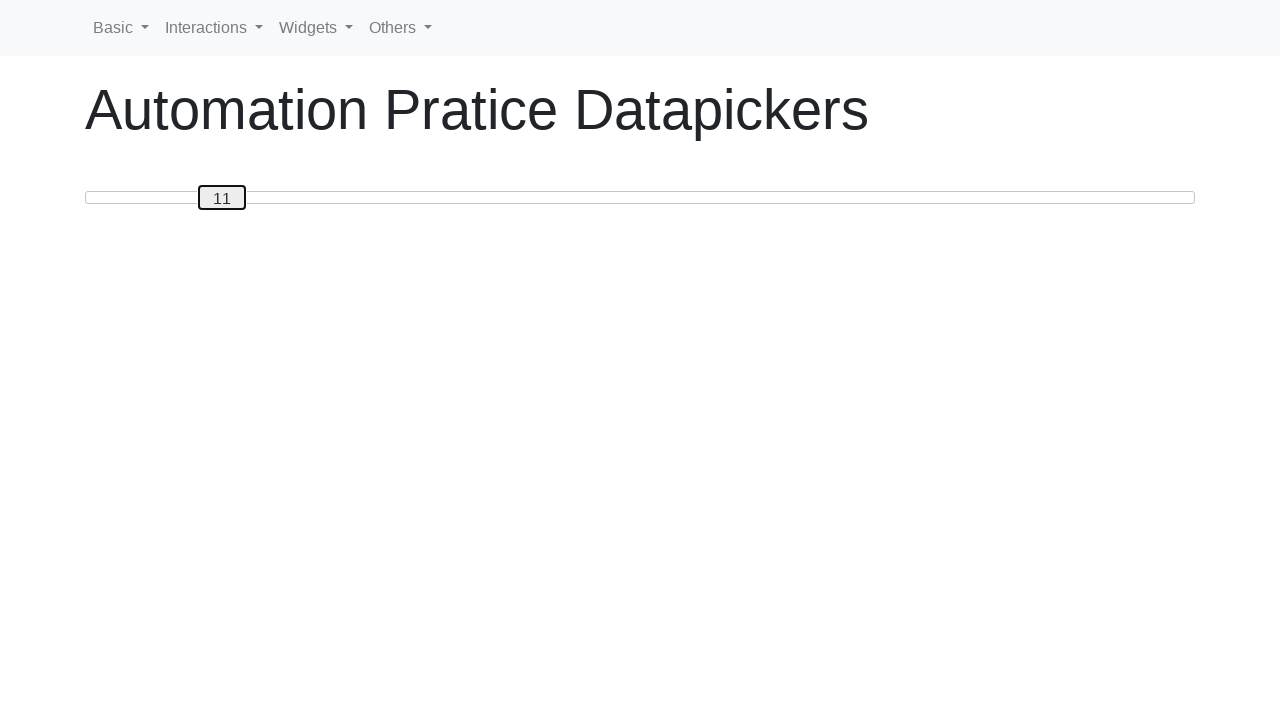

Pressed ArrowRight to move slider toward value 50 on #custom-handle
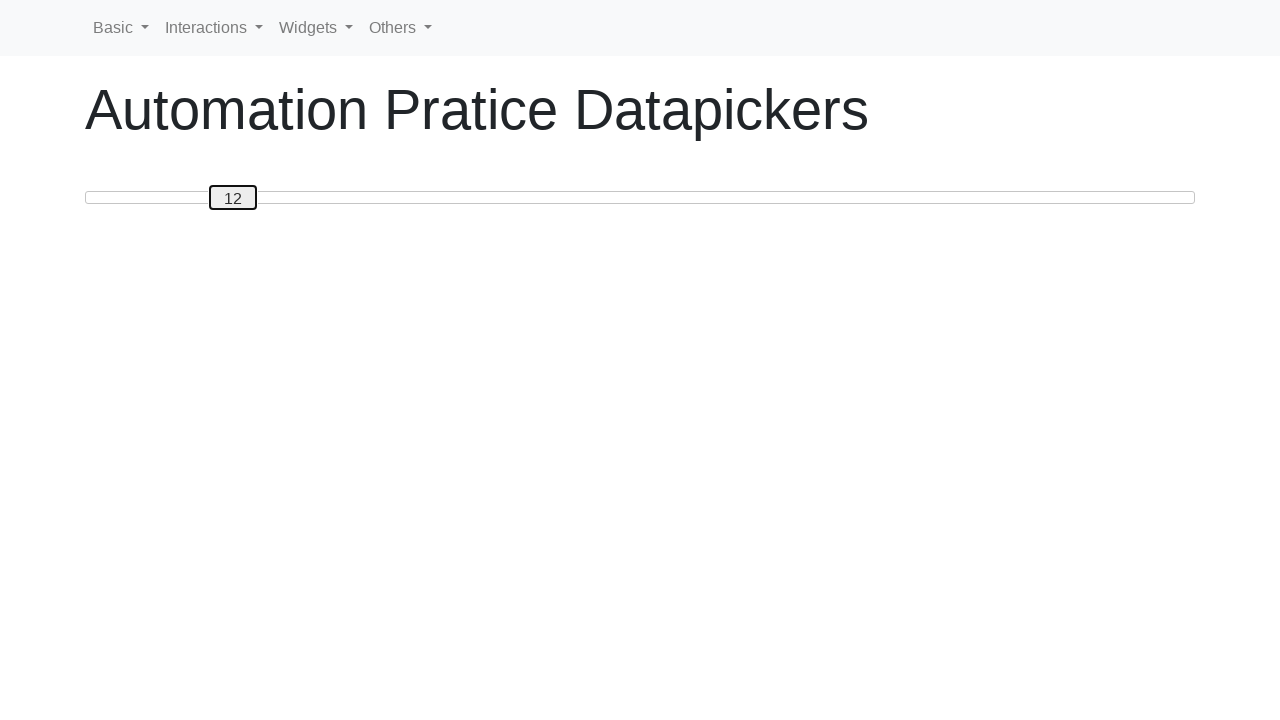

Pressed ArrowRight to move slider toward value 50 on #custom-handle
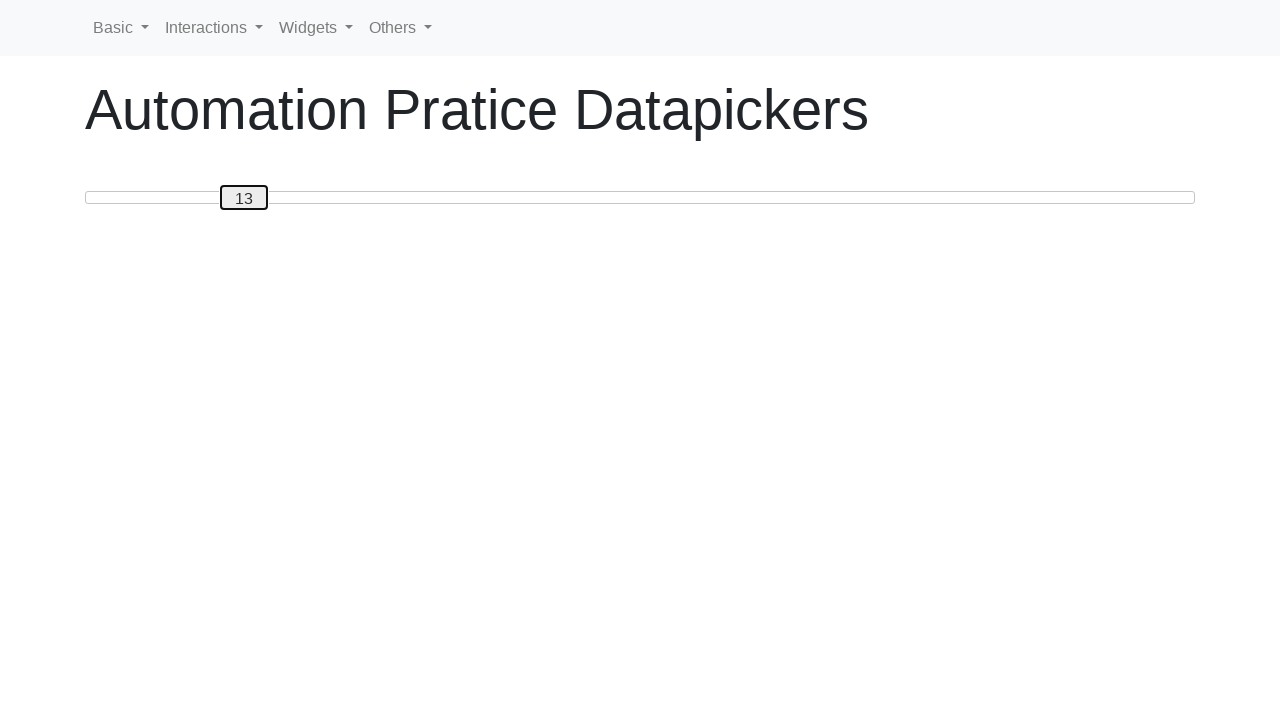

Pressed ArrowRight to move slider toward value 50 on #custom-handle
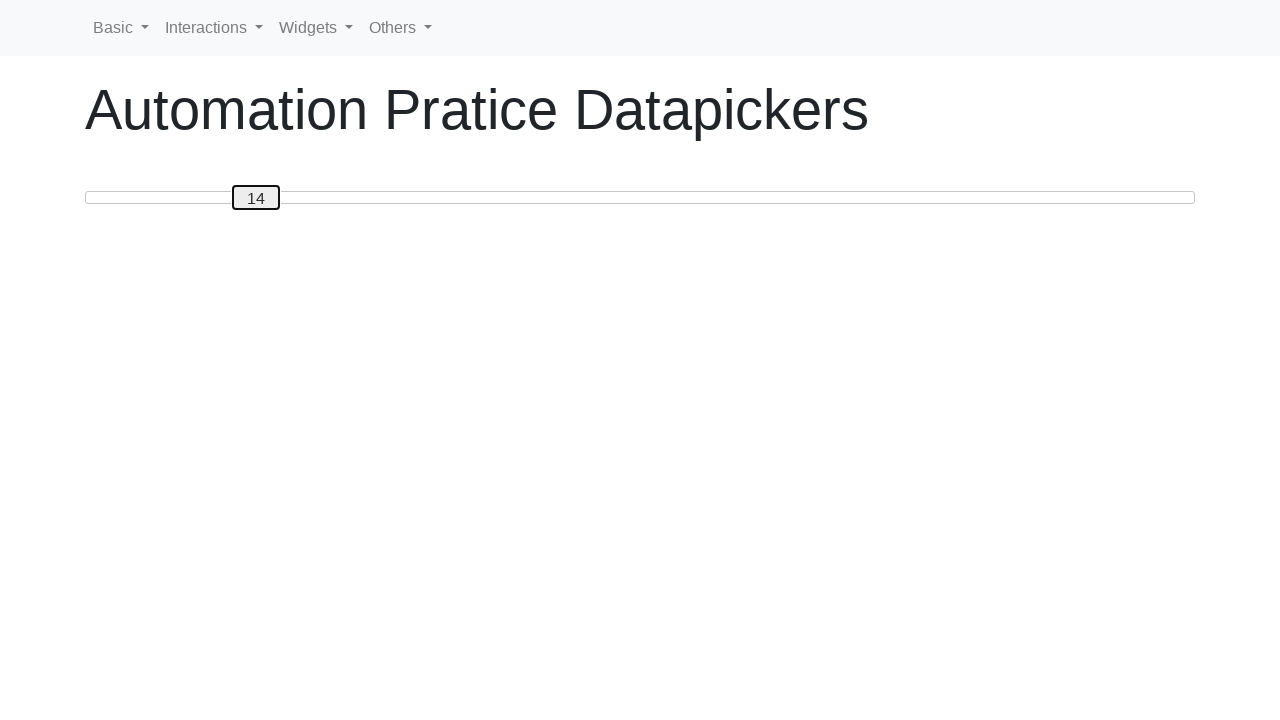

Pressed ArrowRight to move slider toward value 50 on #custom-handle
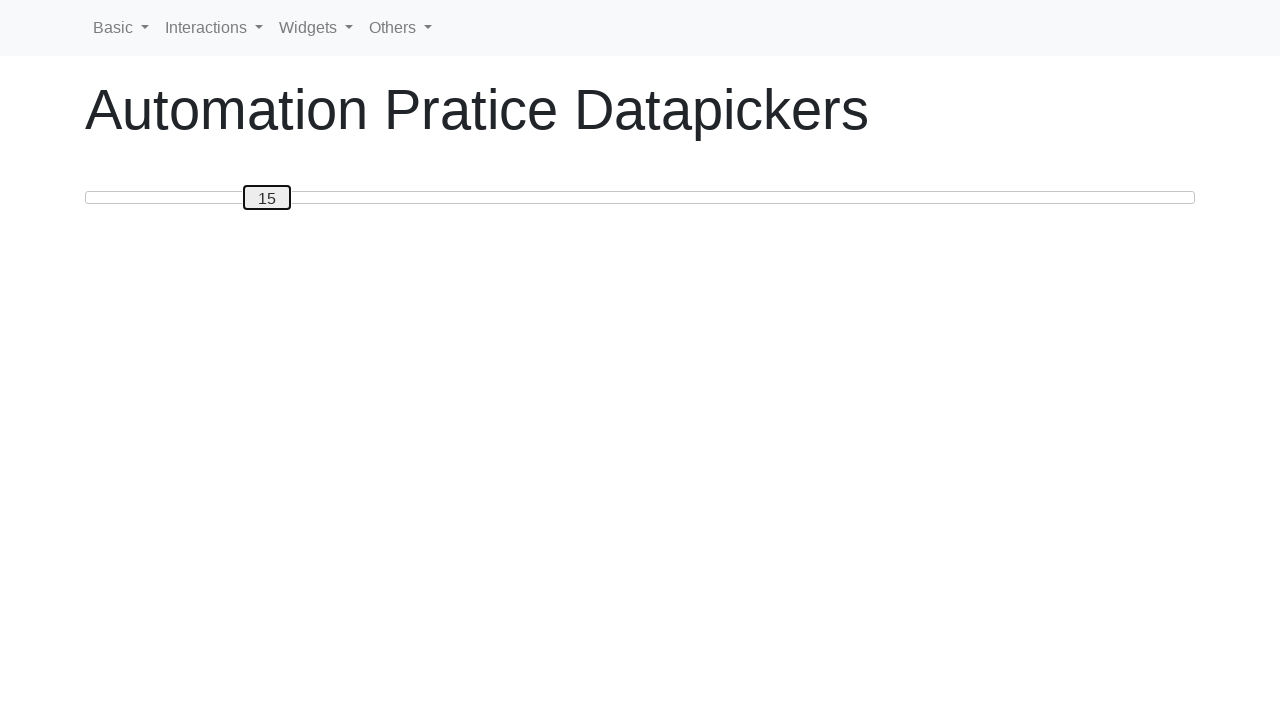

Pressed ArrowRight to move slider toward value 50 on #custom-handle
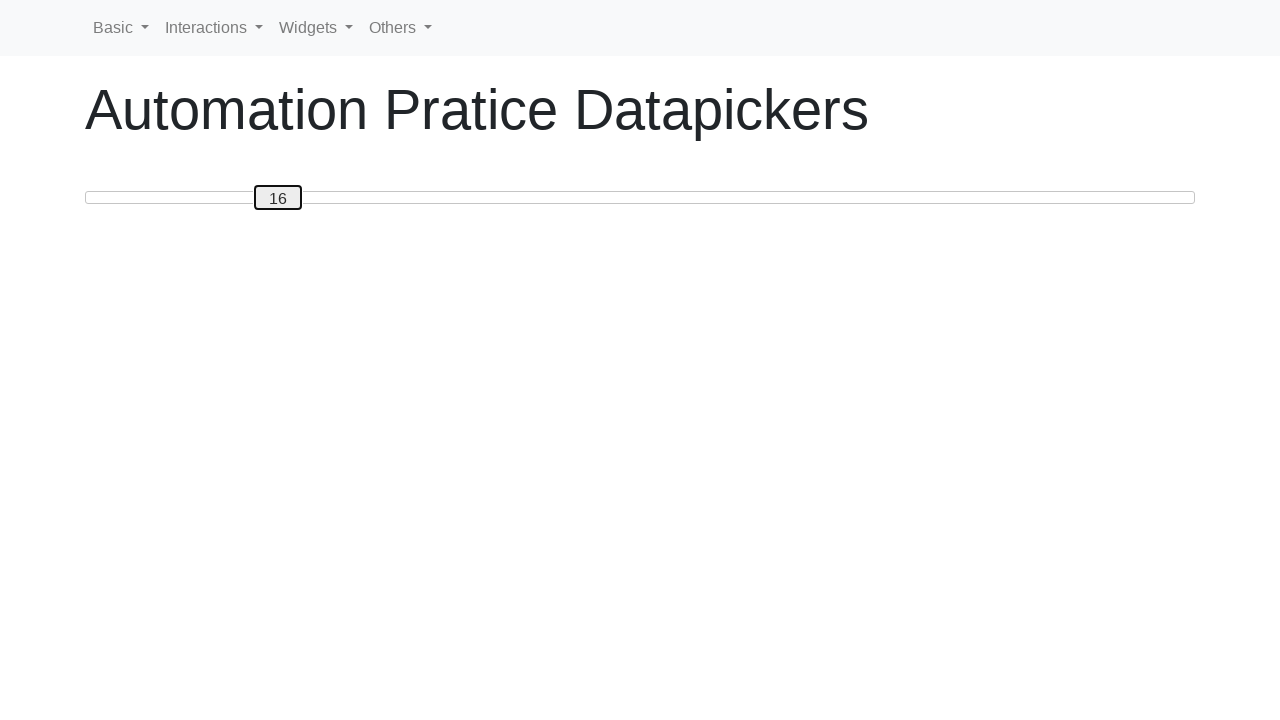

Pressed ArrowRight to move slider toward value 50 on #custom-handle
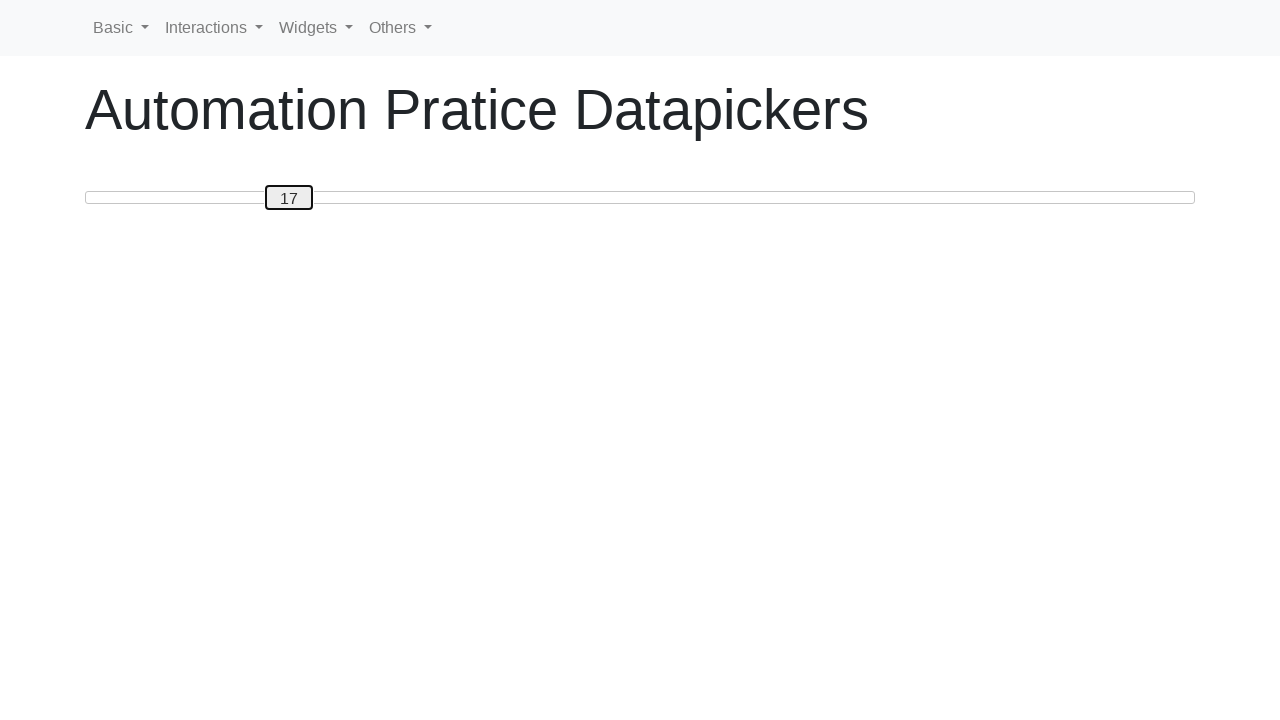

Pressed ArrowRight to move slider toward value 50 on #custom-handle
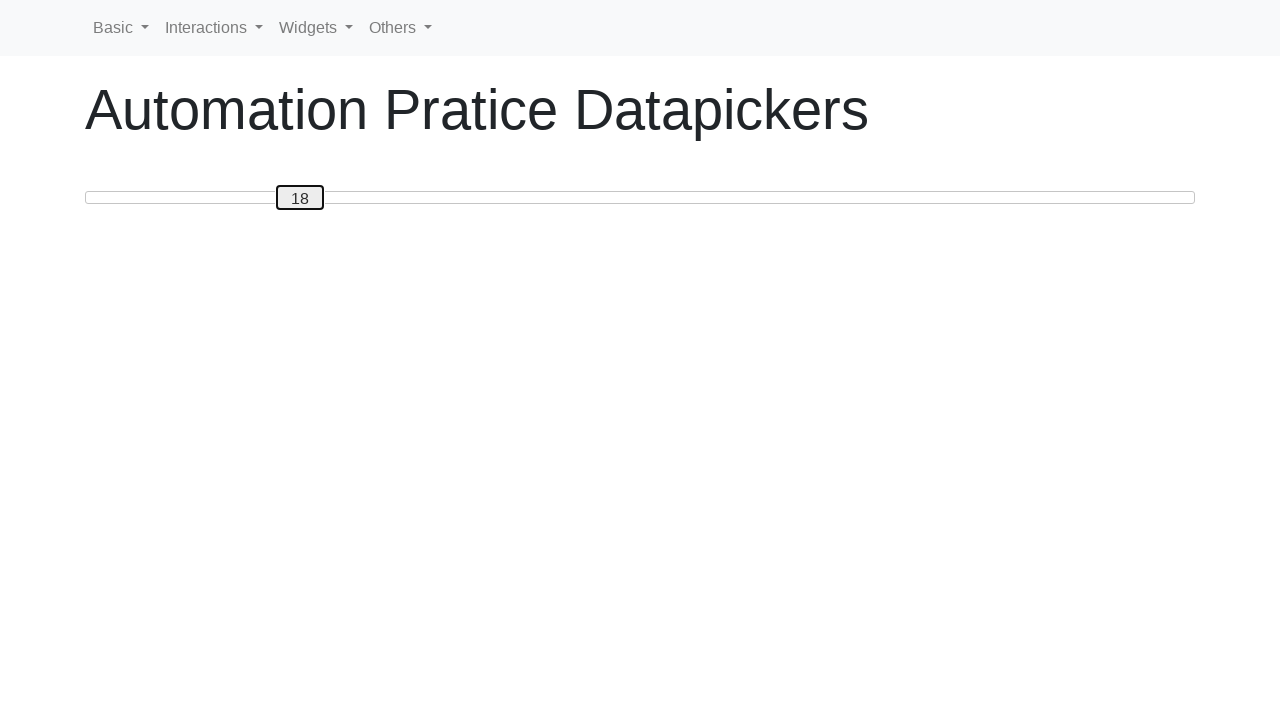

Pressed ArrowRight to move slider toward value 50 on #custom-handle
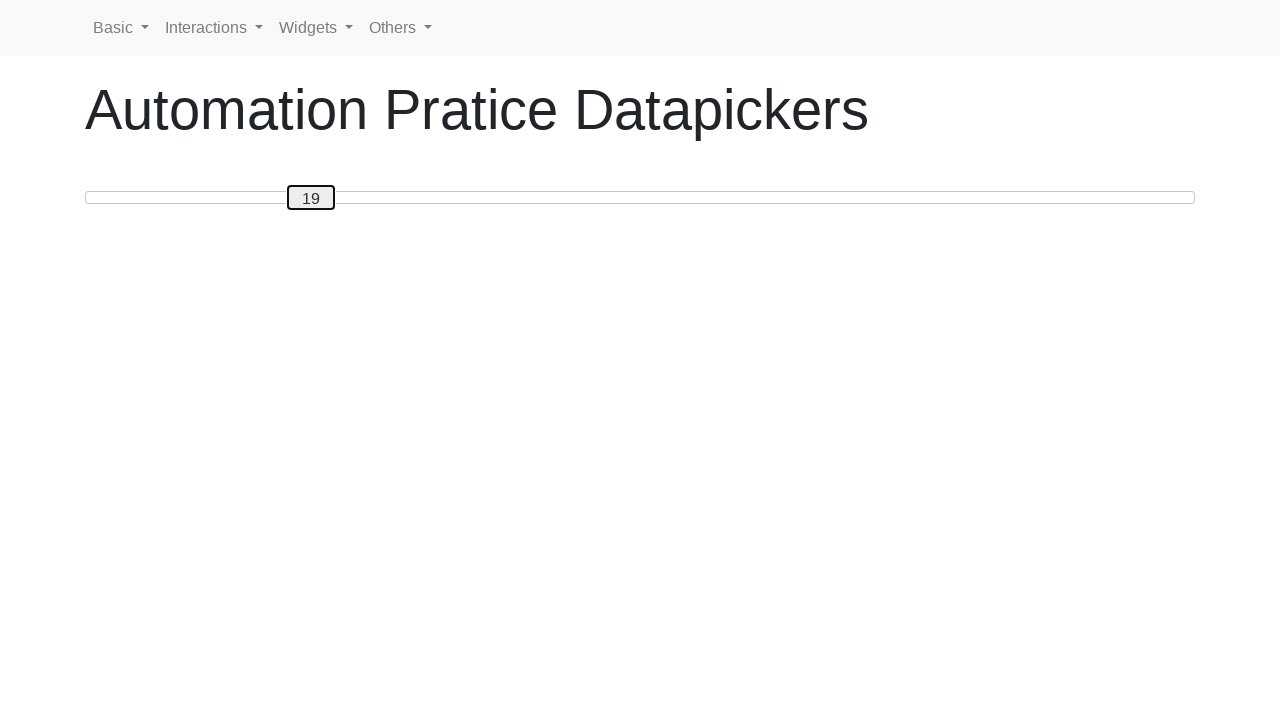

Pressed ArrowRight to move slider toward value 50 on #custom-handle
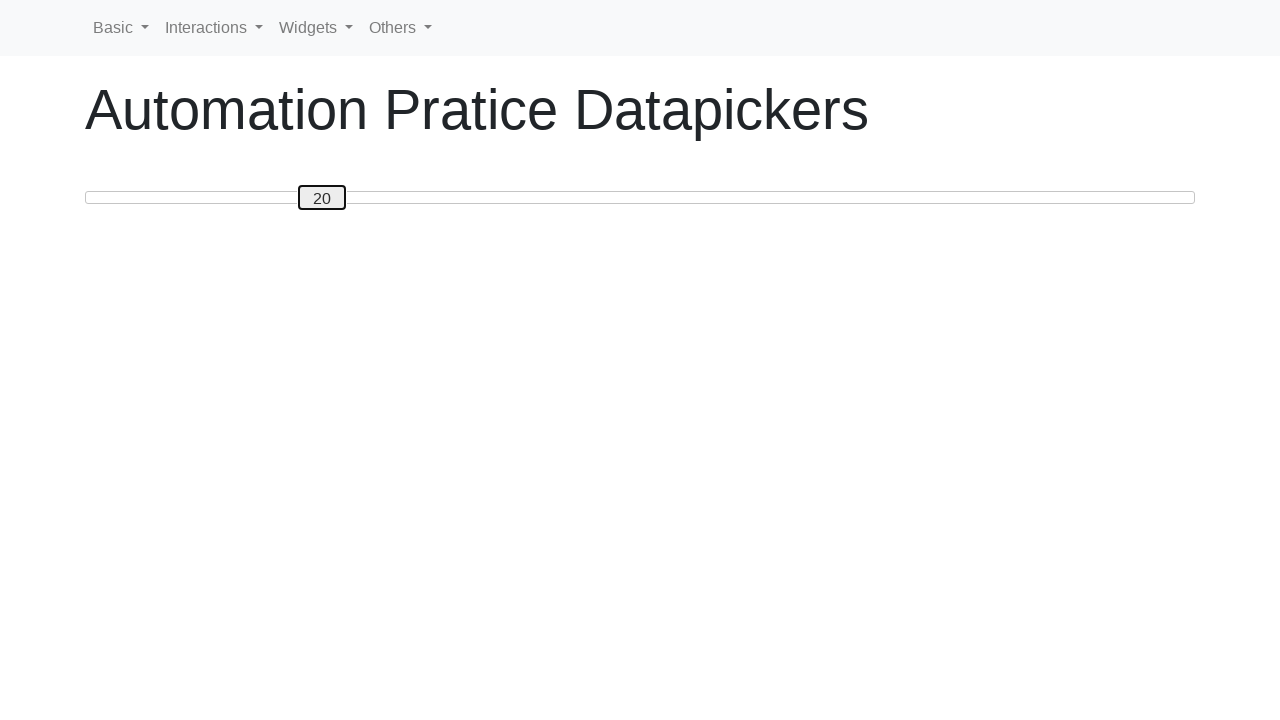

Pressed ArrowRight to move slider toward value 50 on #custom-handle
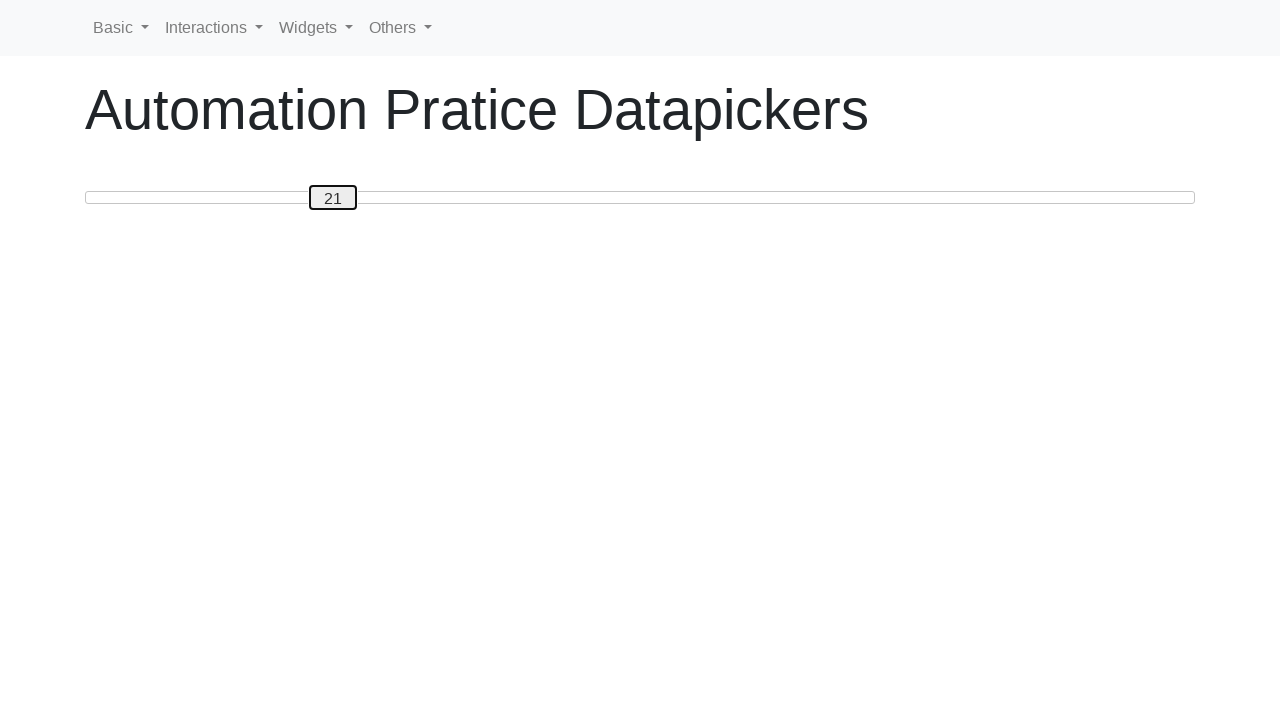

Pressed ArrowRight to move slider toward value 50 on #custom-handle
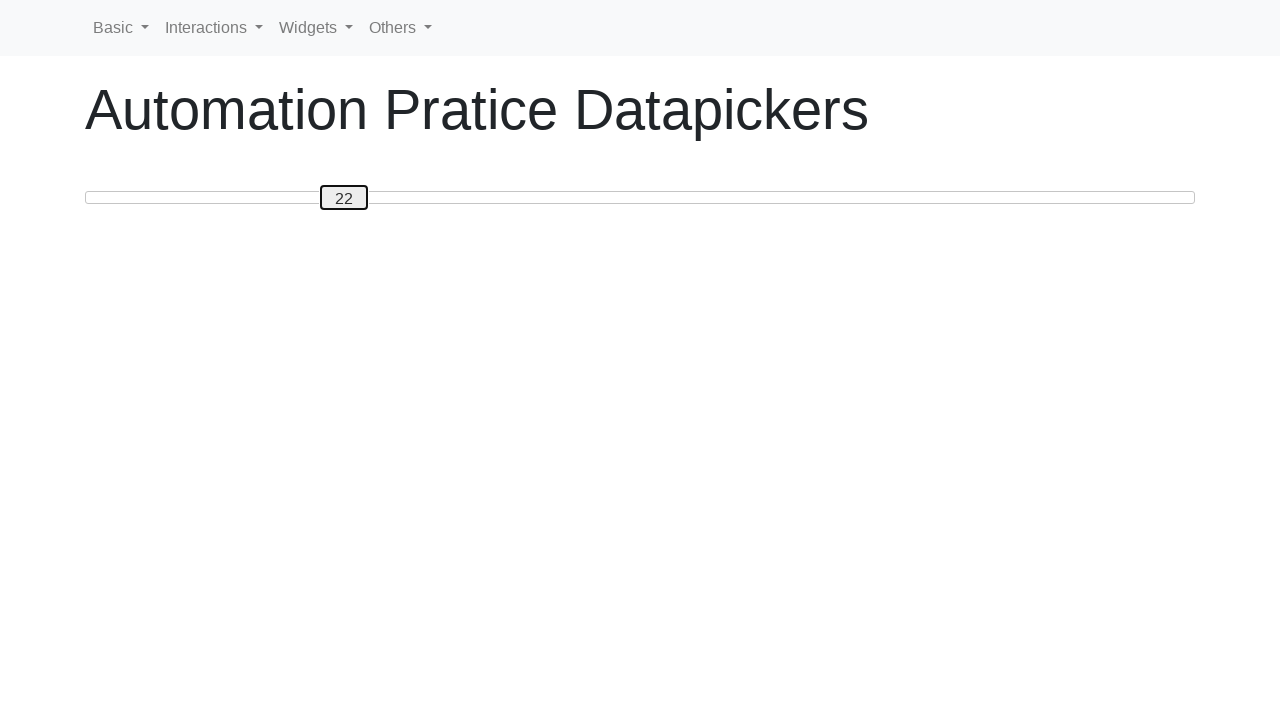

Pressed ArrowRight to move slider toward value 50 on #custom-handle
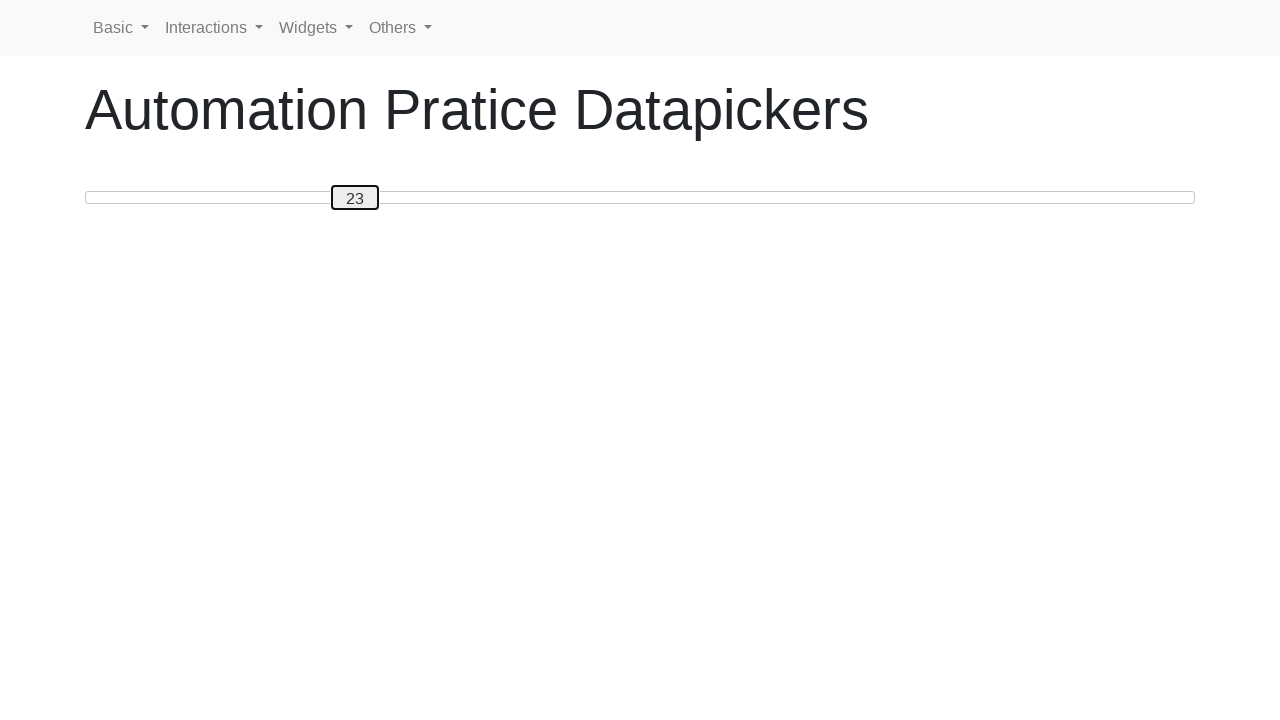

Pressed ArrowRight to move slider toward value 50 on #custom-handle
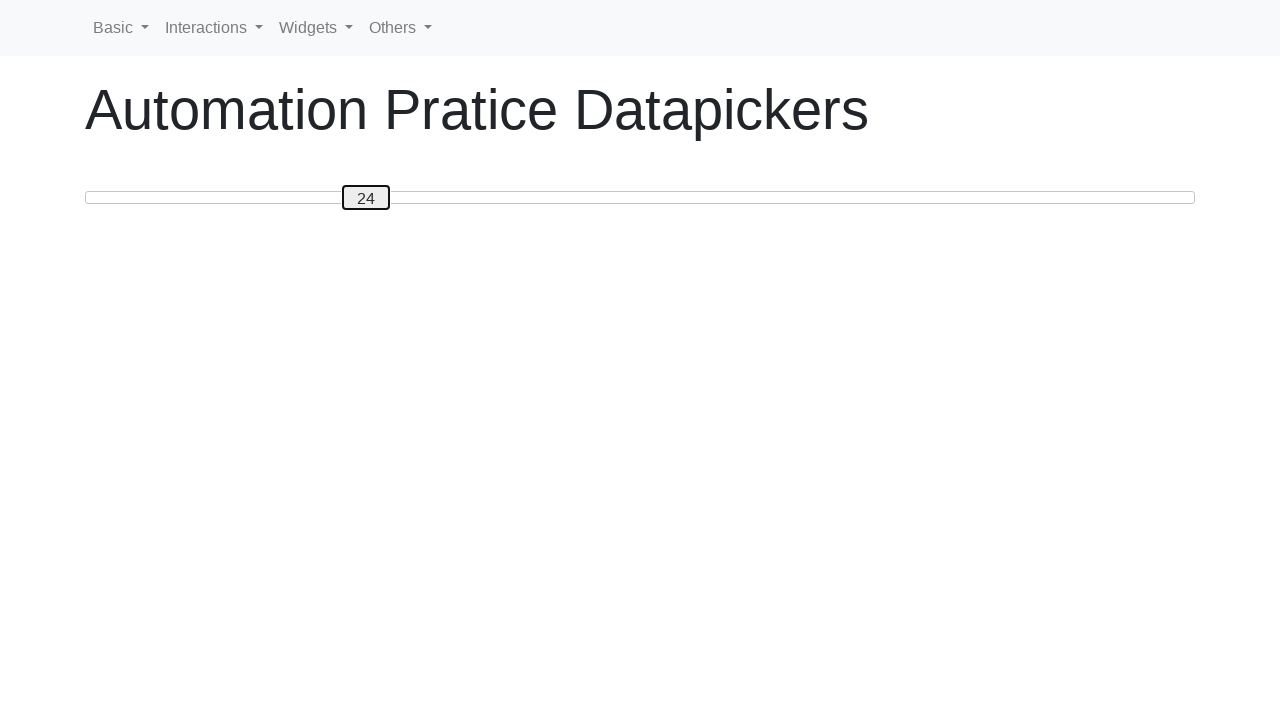

Pressed ArrowRight to move slider toward value 50 on #custom-handle
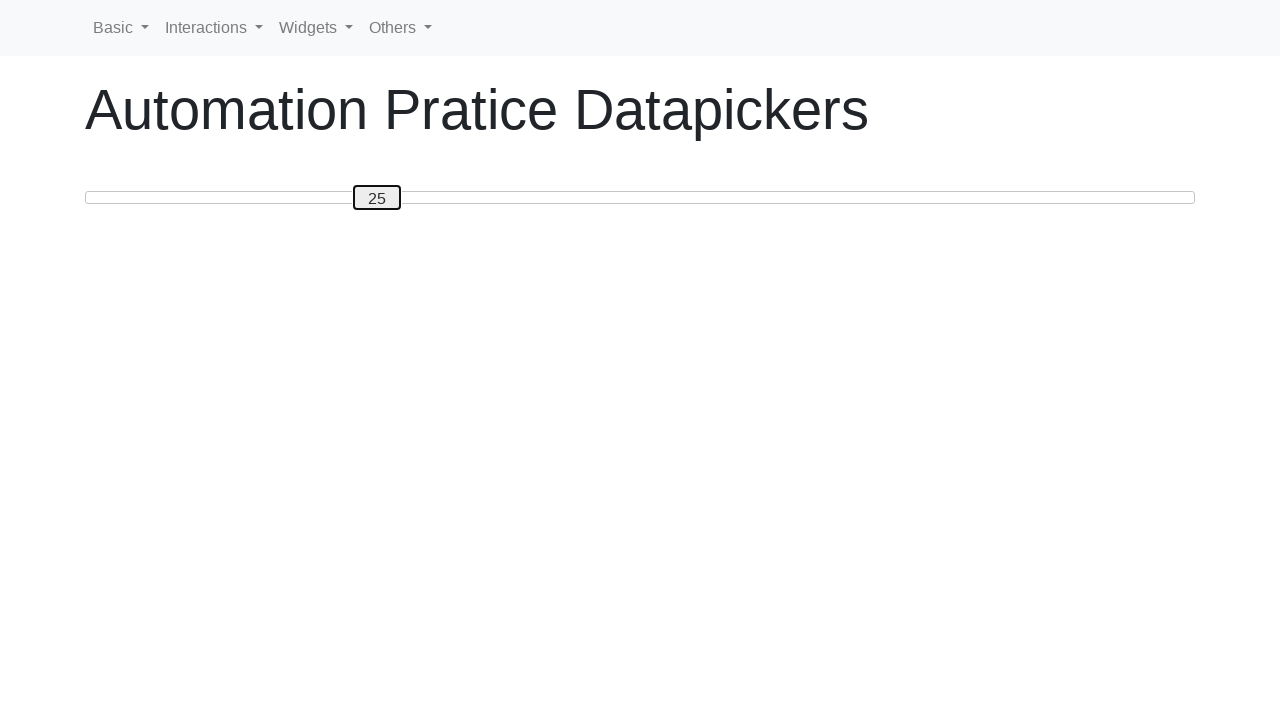

Pressed ArrowRight to move slider toward value 50 on #custom-handle
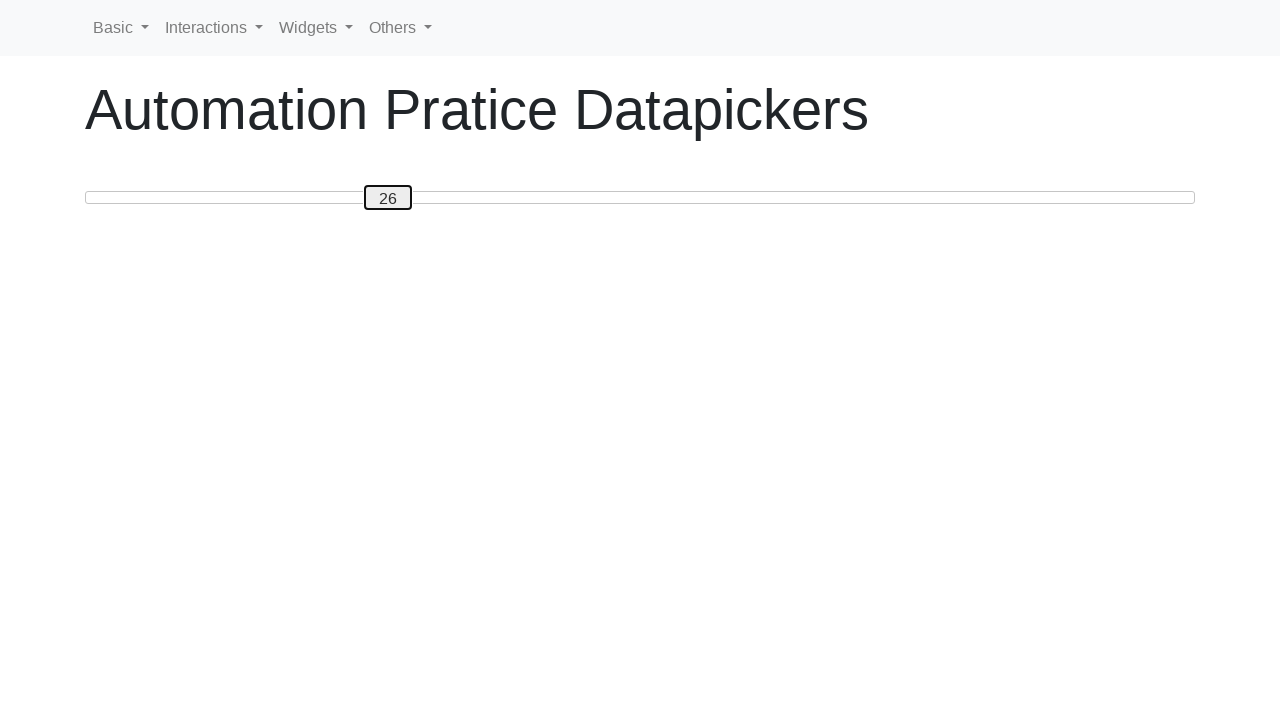

Pressed ArrowRight to move slider toward value 50 on #custom-handle
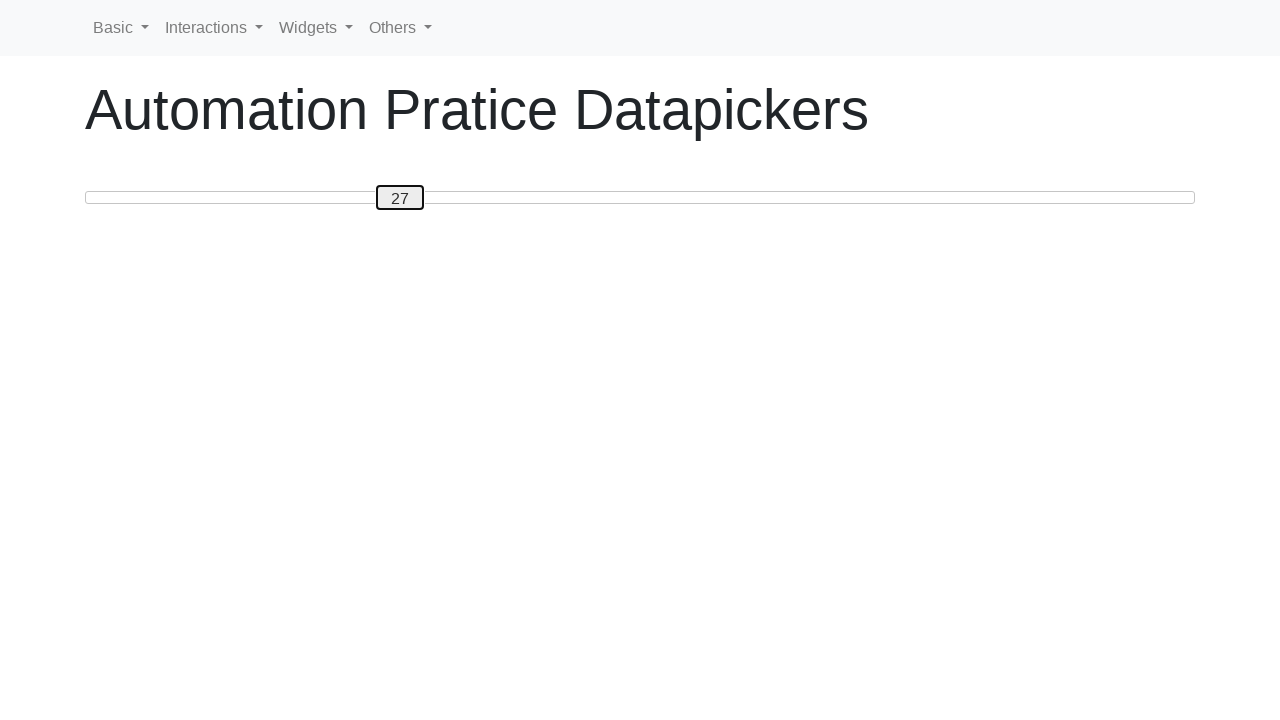

Pressed ArrowRight to move slider toward value 50 on #custom-handle
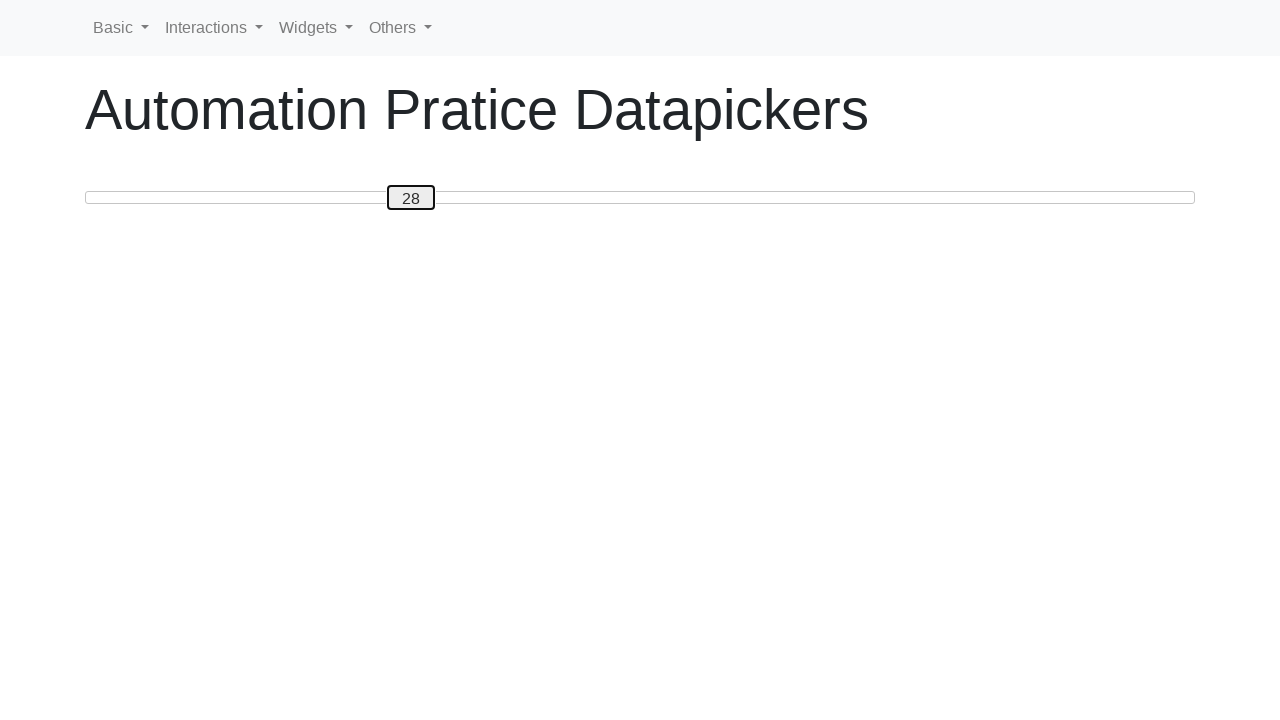

Pressed ArrowRight to move slider toward value 50 on #custom-handle
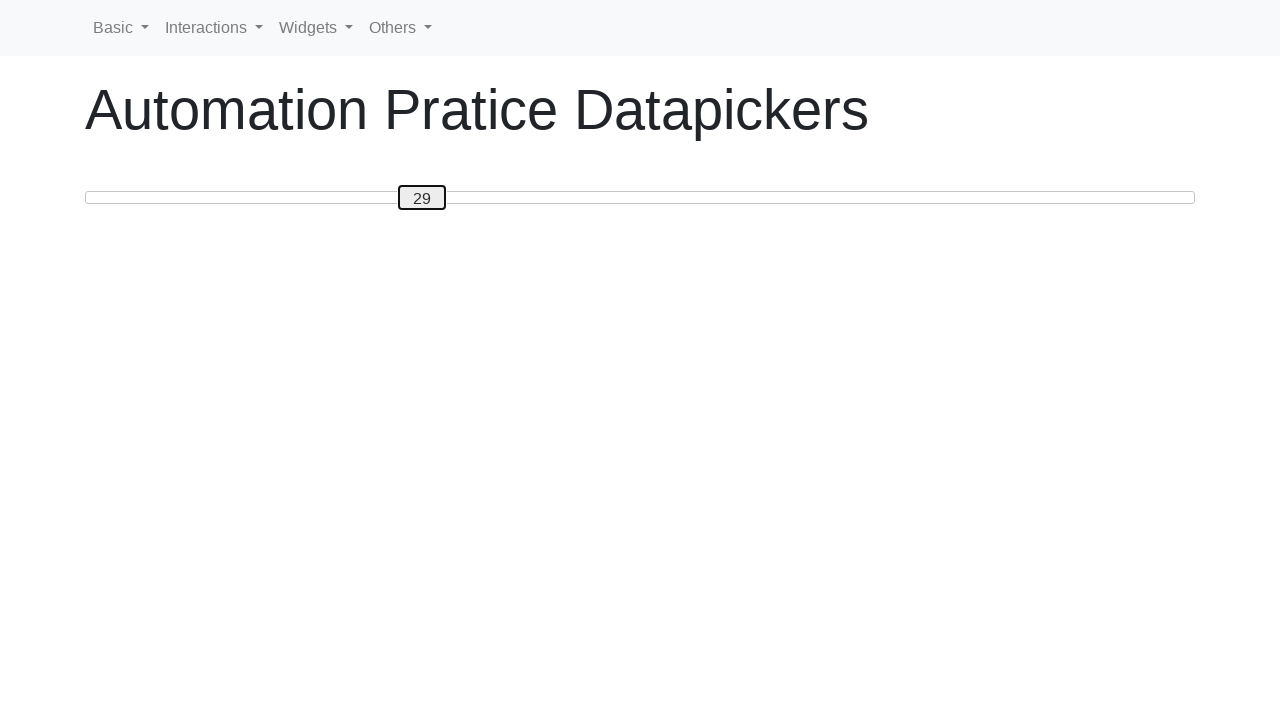

Pressed ArrowRight to move slider toward value 50 on #custom-handle
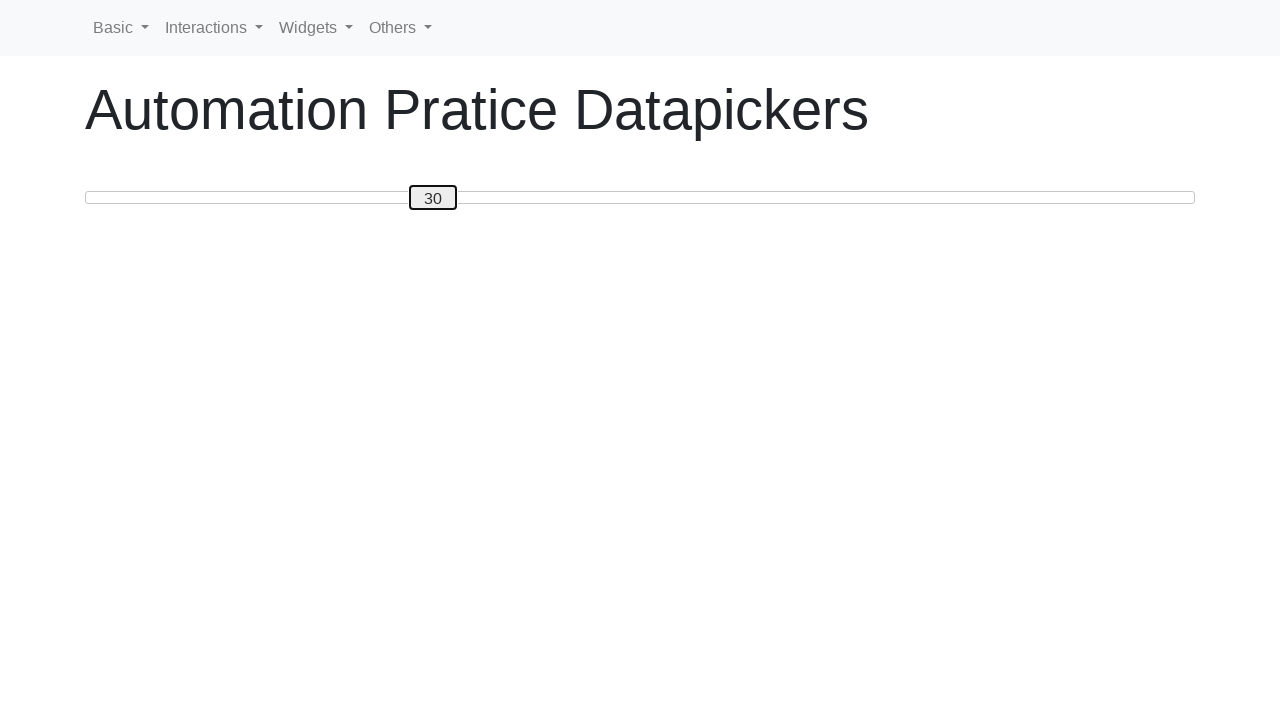

Pressed ArrowRight to move slider toward value 50 on #custom-handle
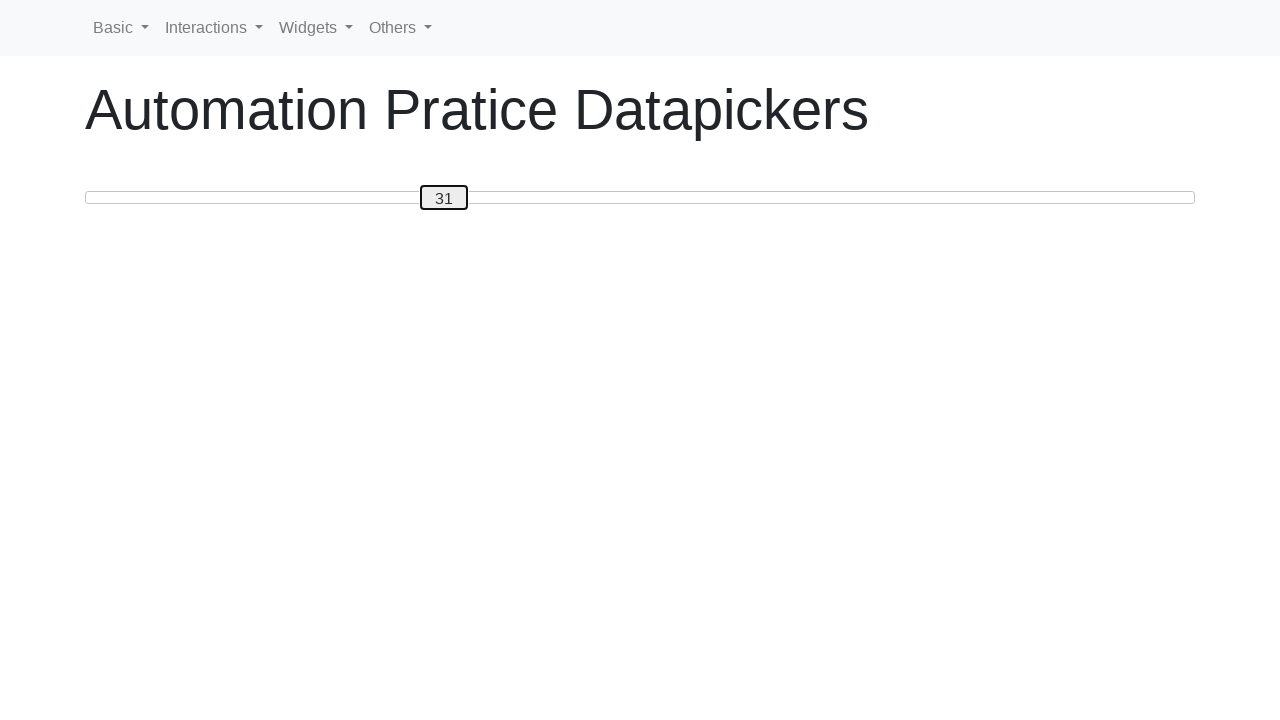

Pressed ArrowRight to move slider toward value 50 on #custom-handle
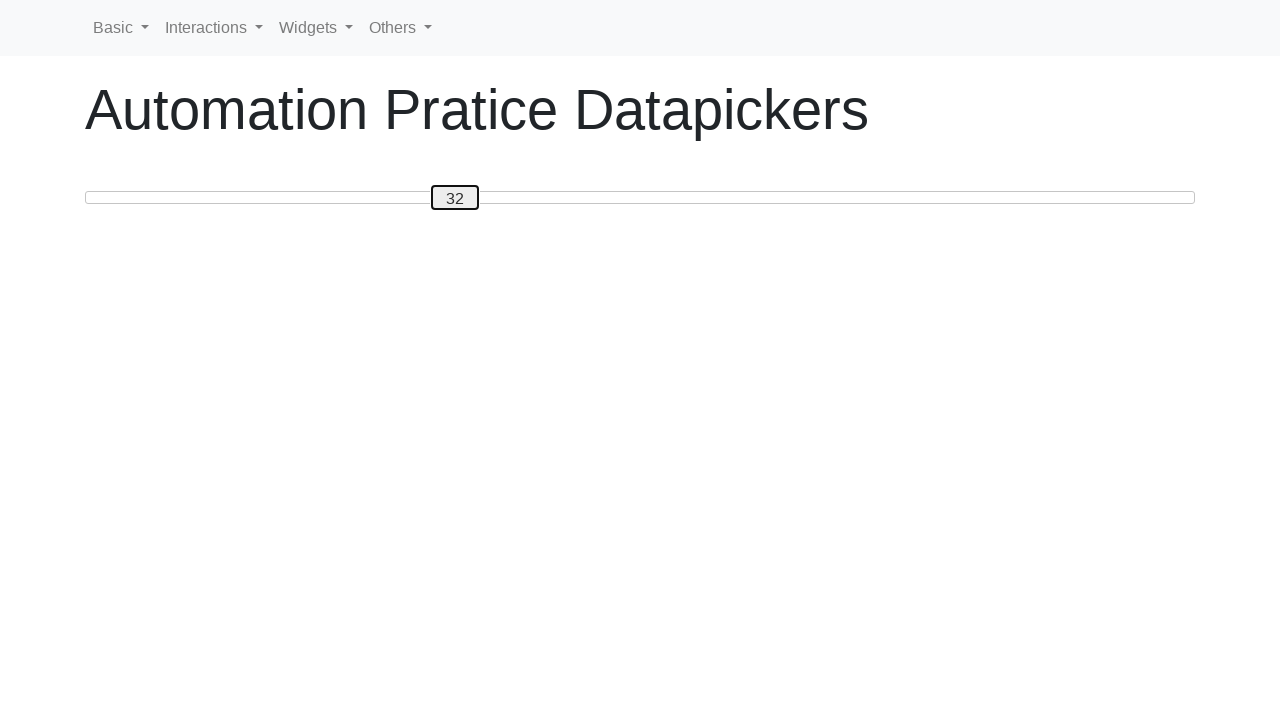

Pressed ArrowRight to move slider toward value 50 on #custom-handle
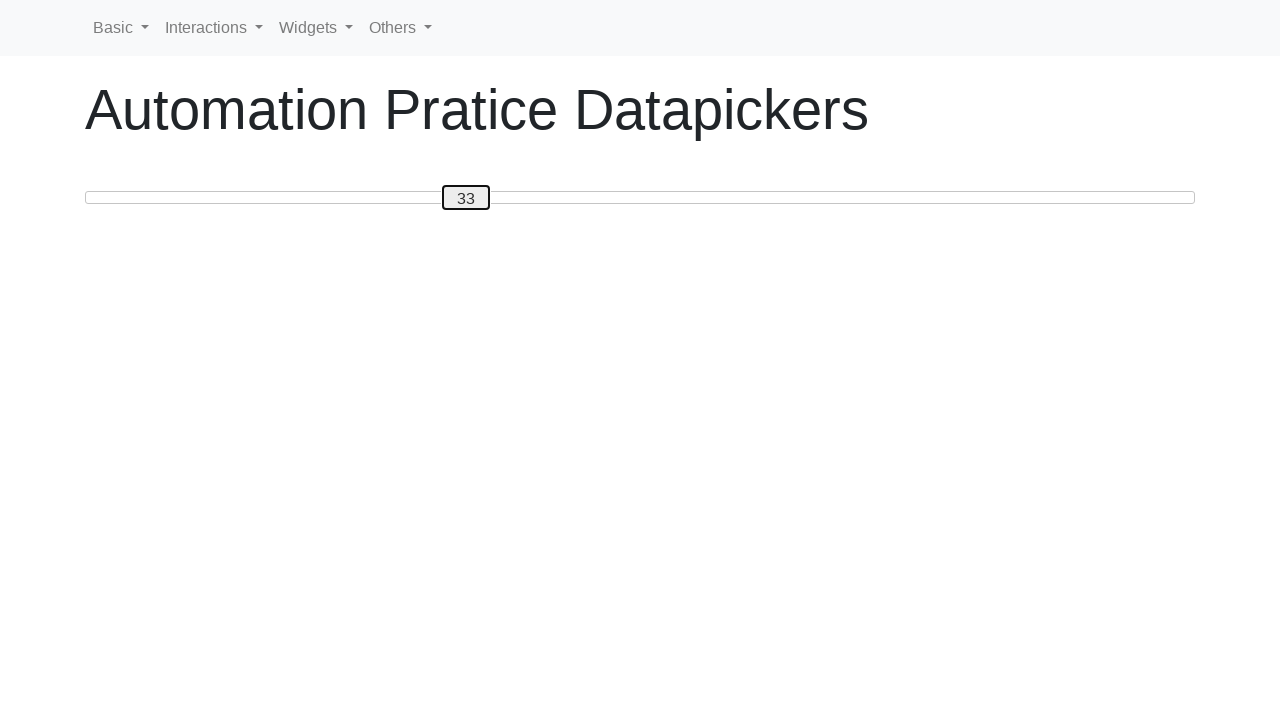

Pressed ArrowRight to move slider toward value 50 on #custom-handle
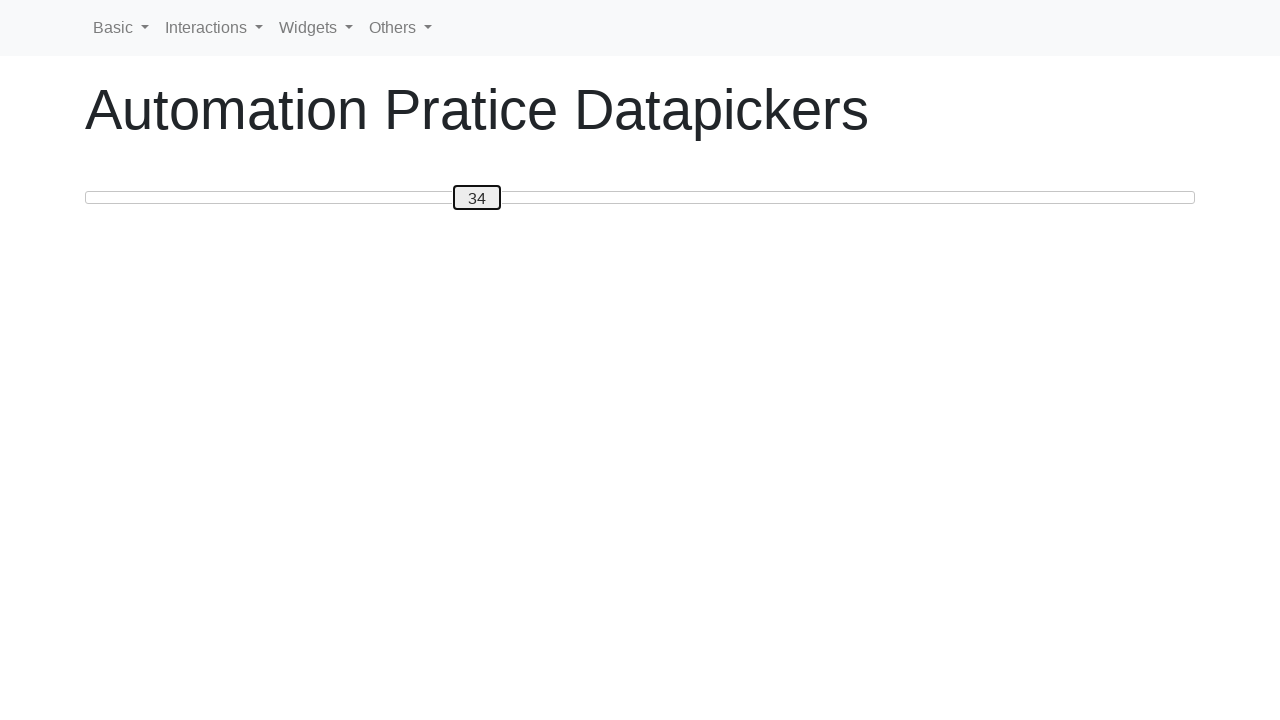

Pressed ArrowRight to move slider toward value 50 on #custom-handle
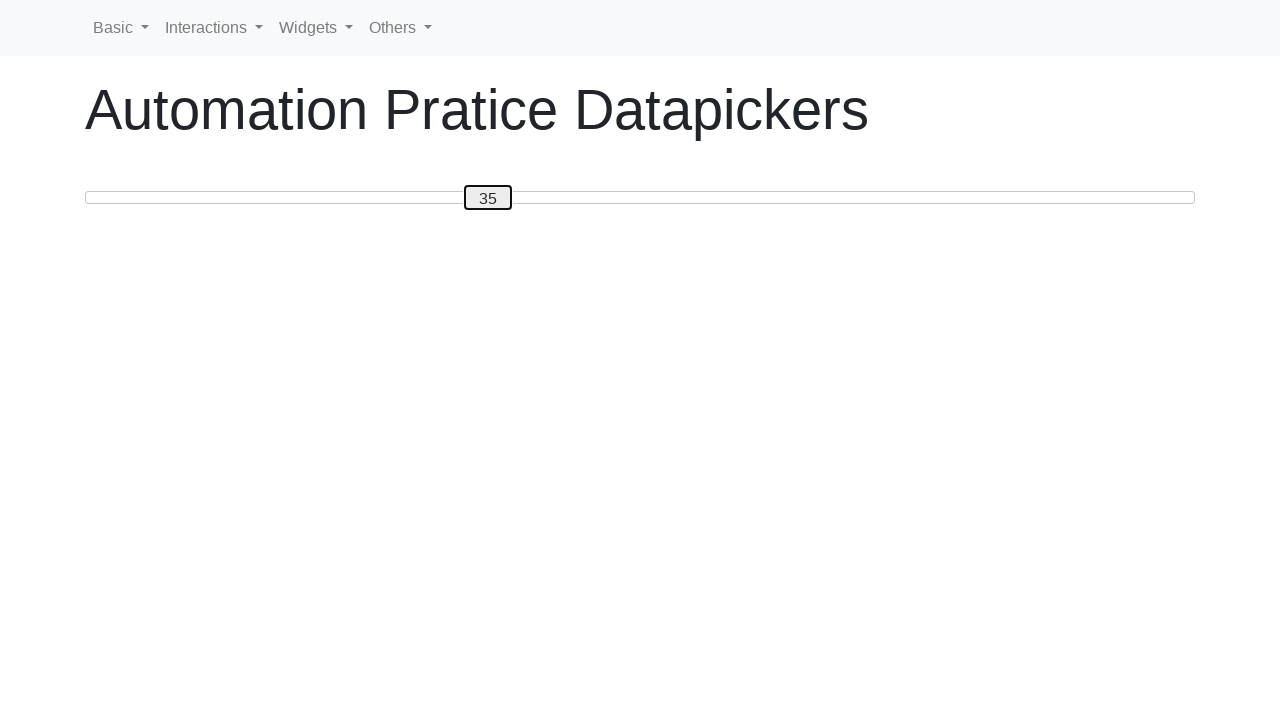

Pressed ArrowRight to move slider toward value 50 on #custom-handle
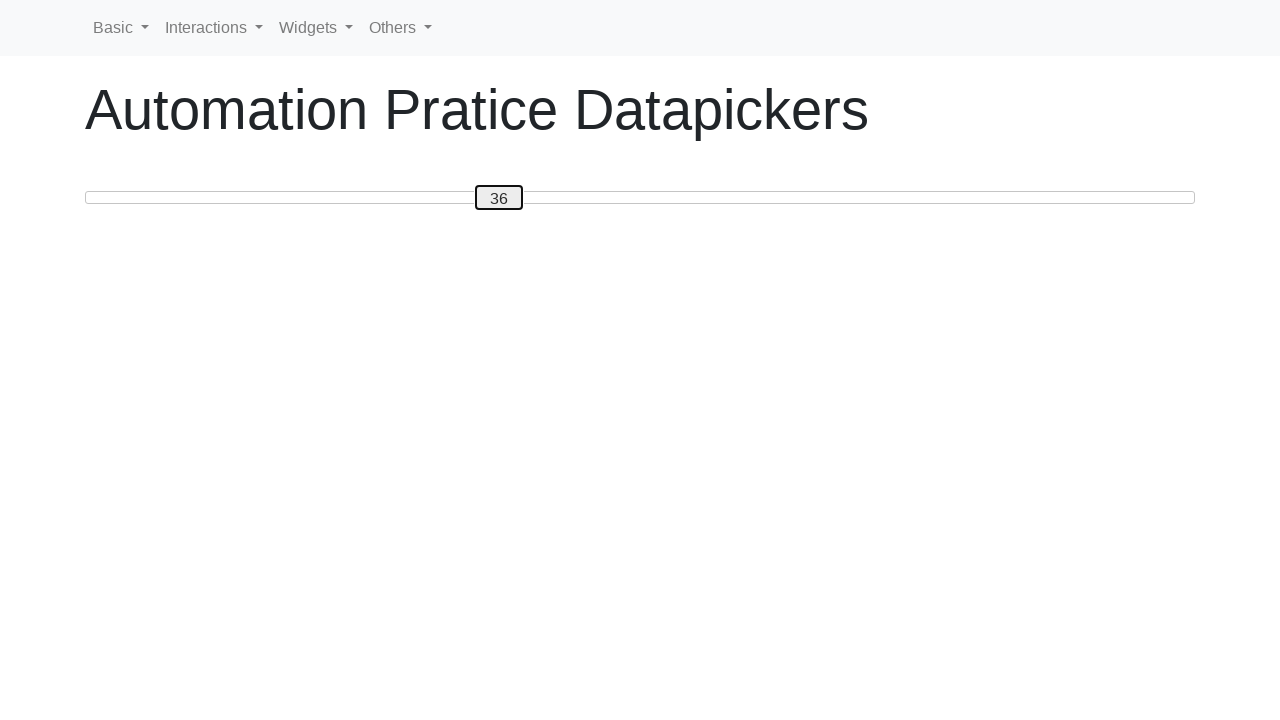

Pressed ArrowRight to move slider toward value 50 on #custom-handle
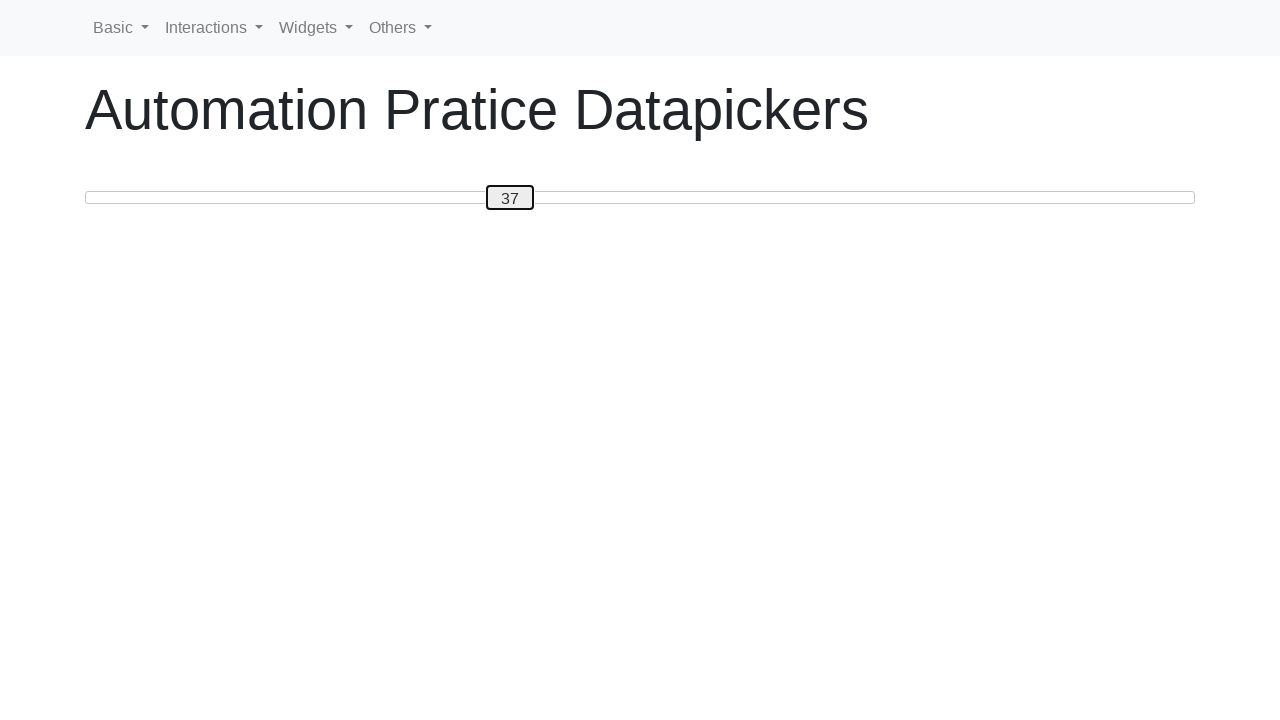

Pressed ArrowRight to move slider toward value 50 on #custom-handle
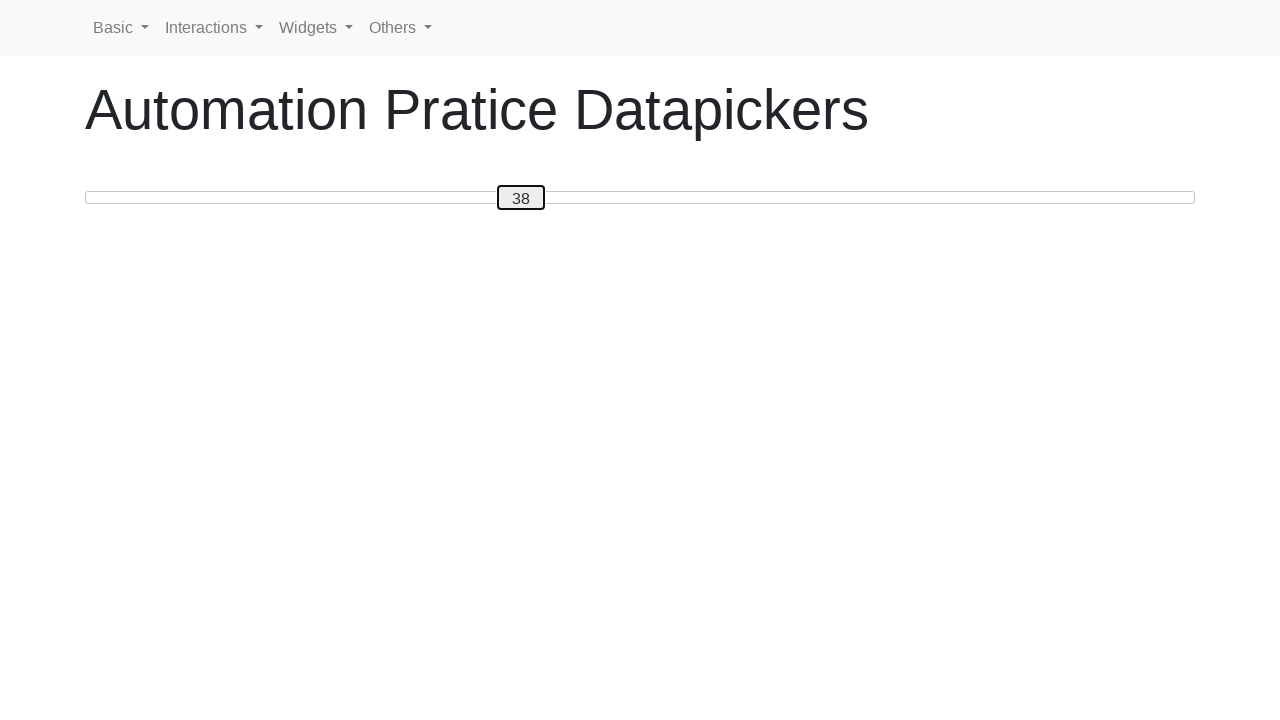

Pressed ArrowRight to move slider toward value 50 on #custom-handle
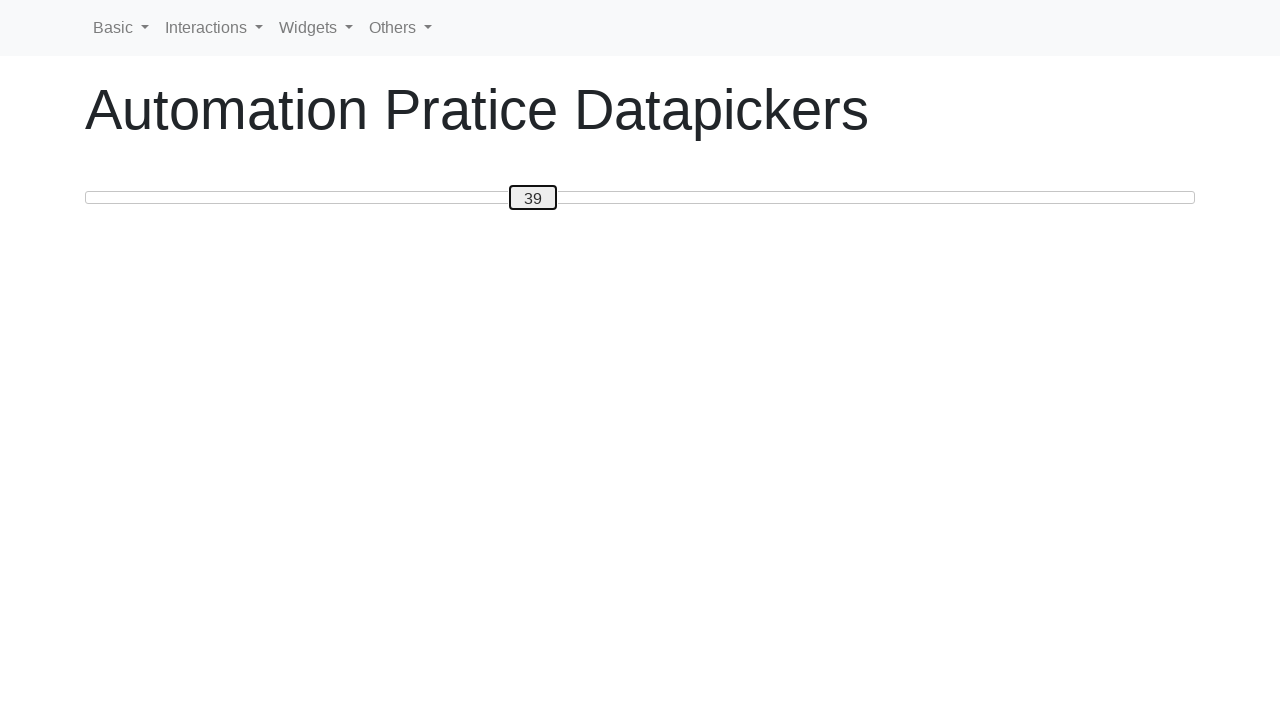

Pressed ArrowRight to move slider toward value 50 on #custom-handle
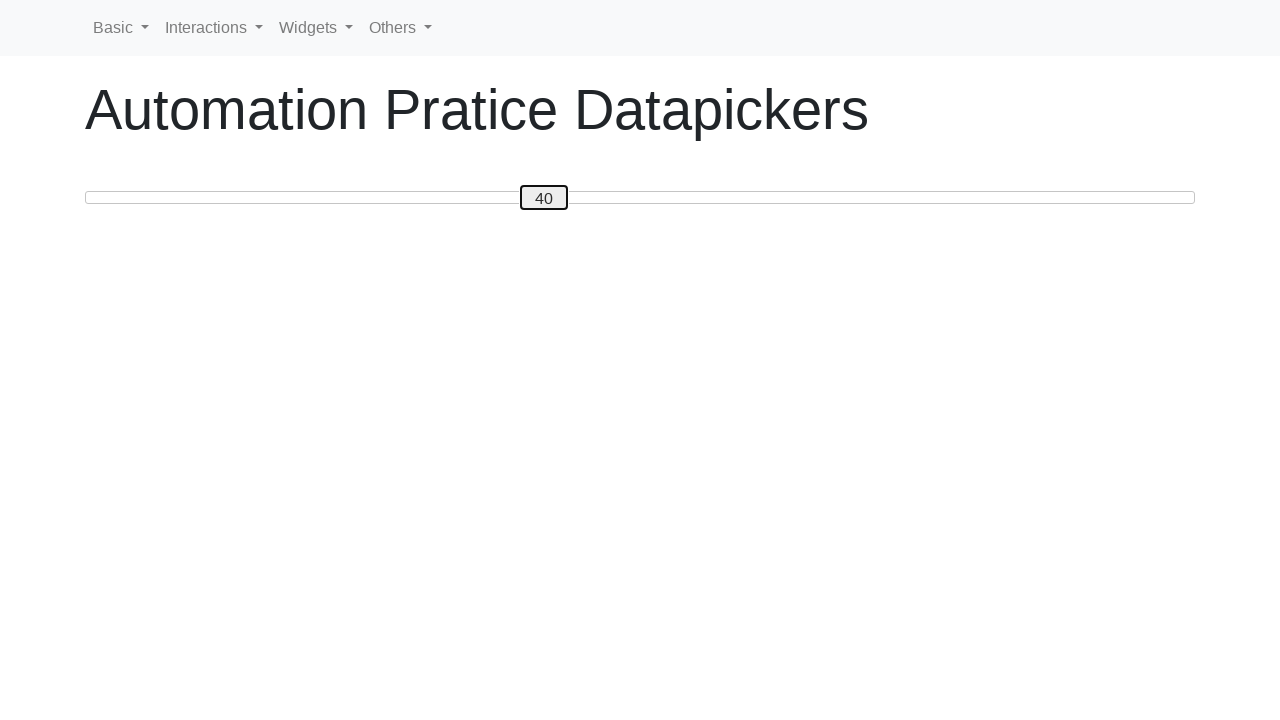

Pressed ArrowRight to move slider toward value 50 on #custom-handle
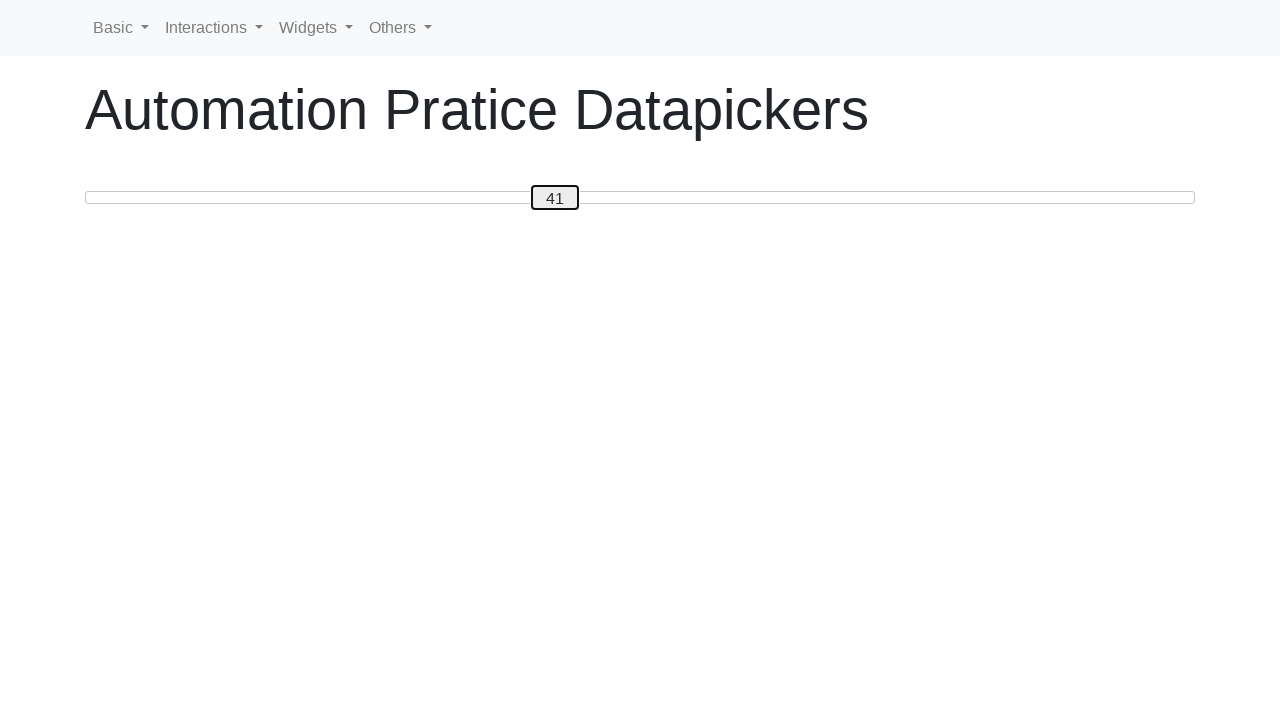

Pressed ArrowRight to move slider toward value 50 on #custom-handle
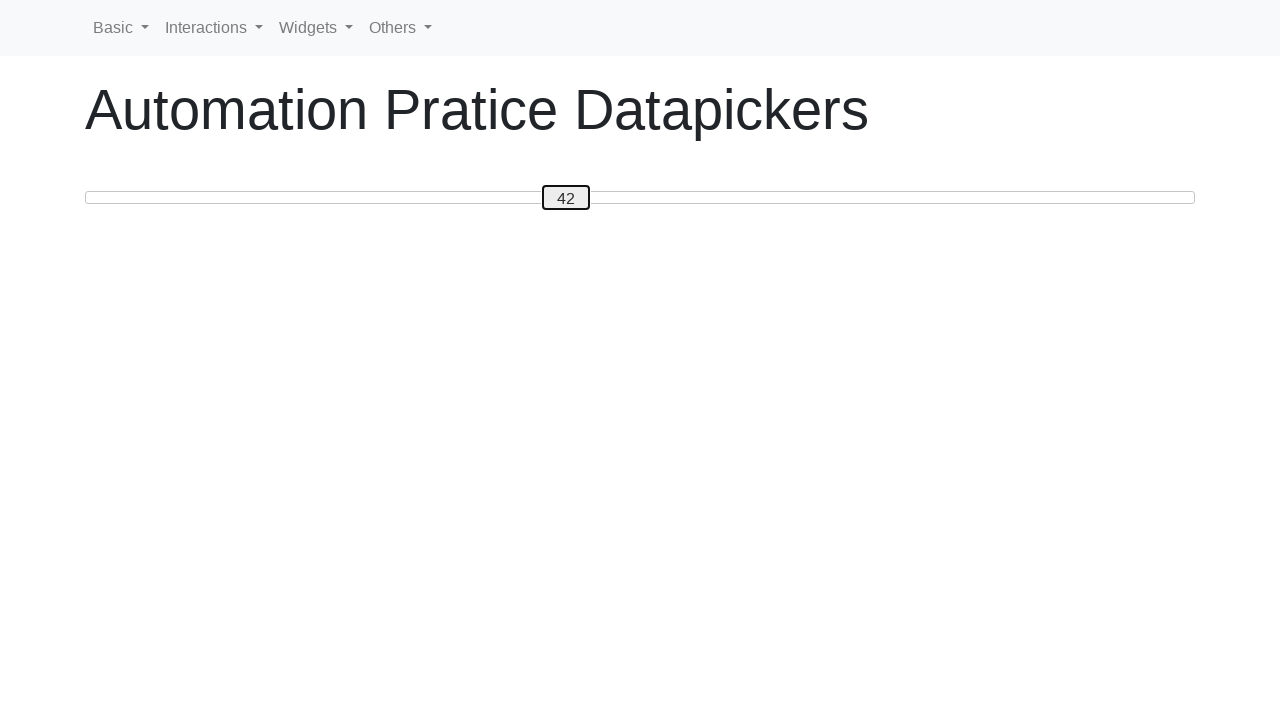

Pressed ArrowRight to move slider toward value 50 on #custom-handle
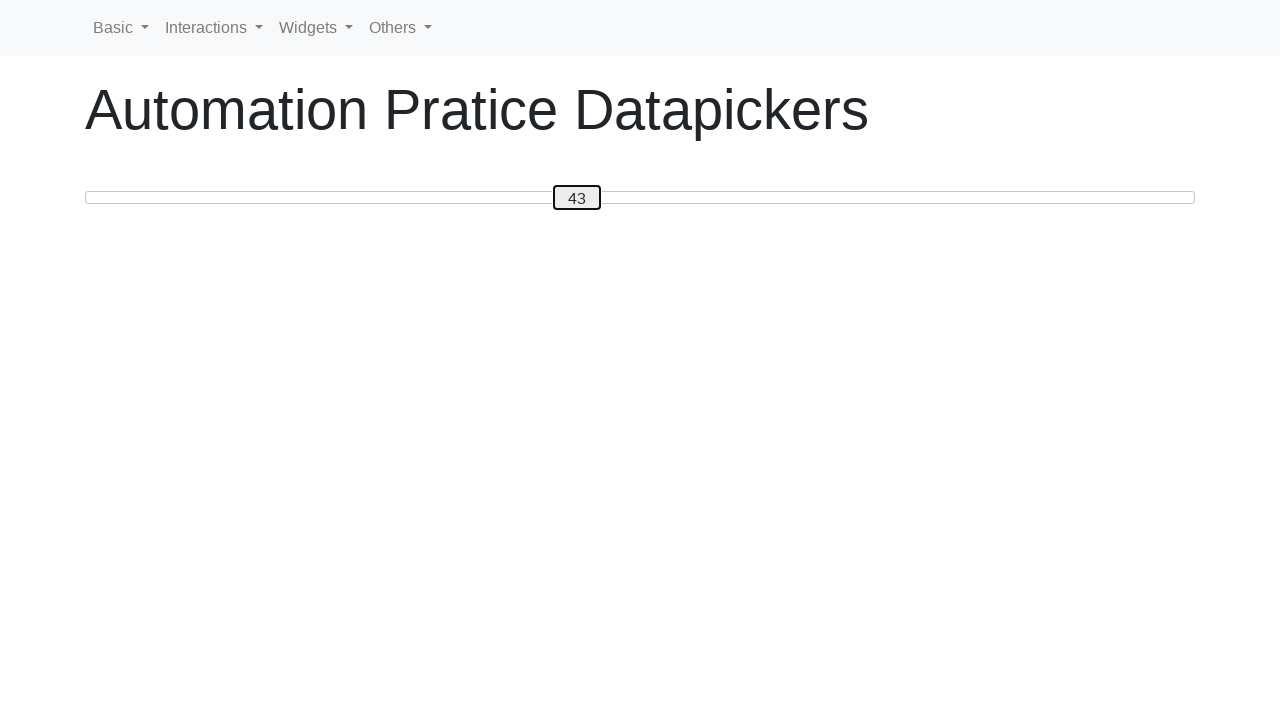

Pressed ArrowRight to move slider toward value 50 on #custom-handle
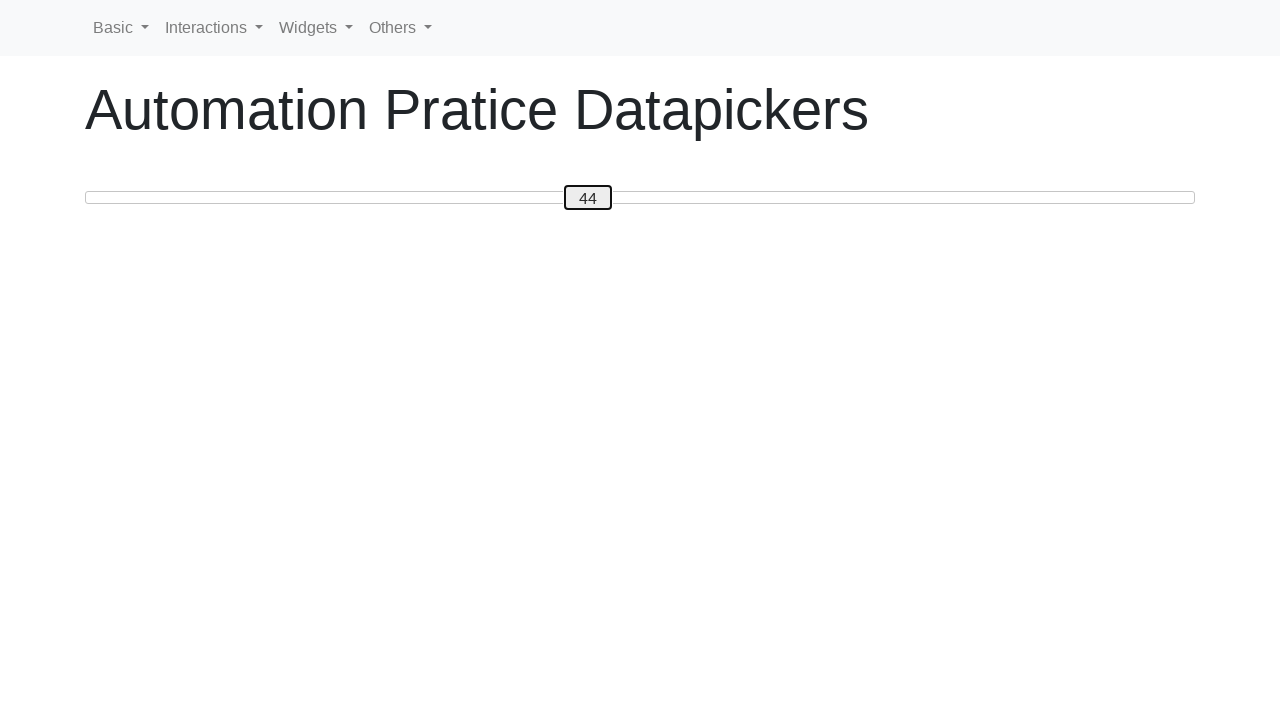

Pressed ArrowRight to move slider toward value 50 on #custom-handle
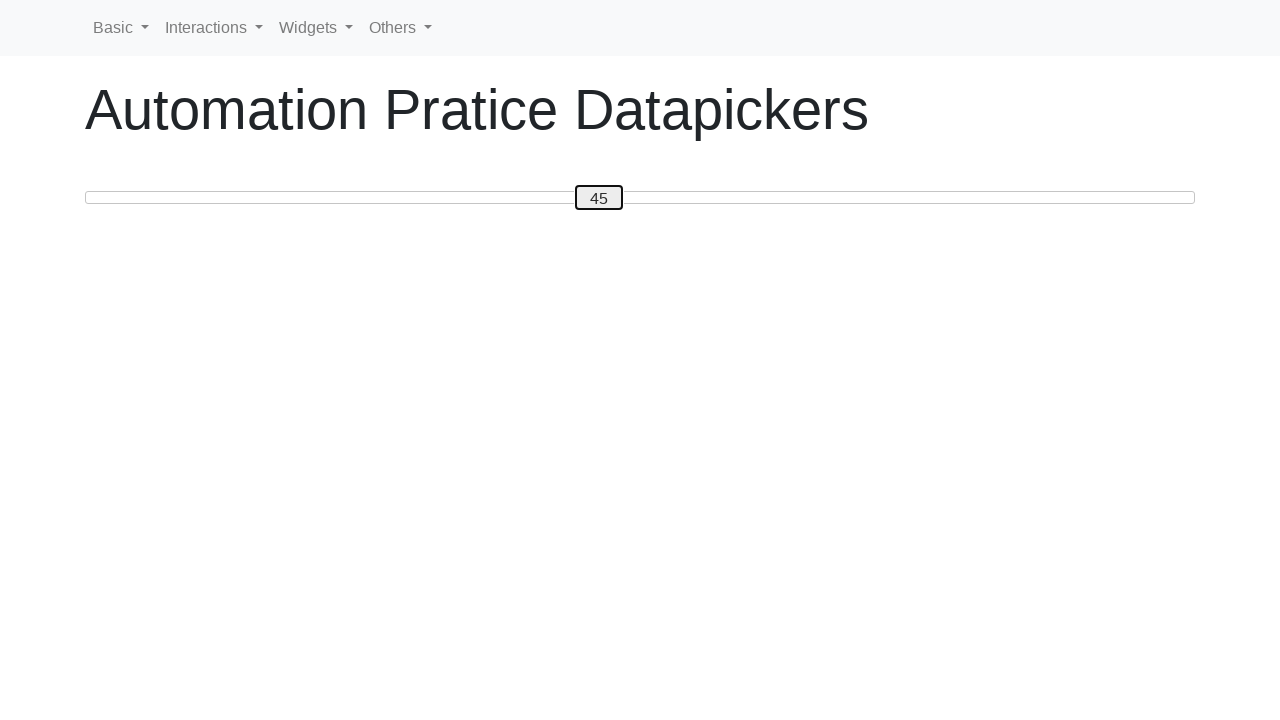

Pressed ArrowRight to move slider toward value 50 on #custom-handle
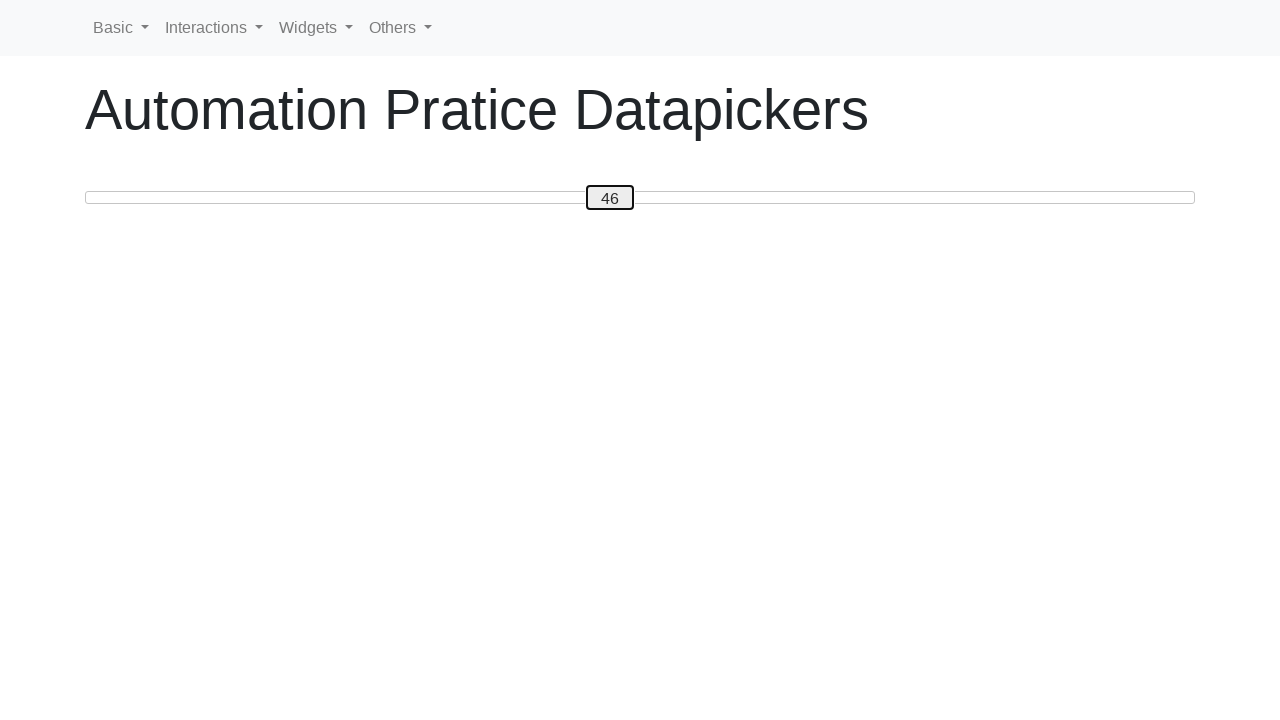

Pressed ArrowRight to move slider toward value 50 on #custom-handle
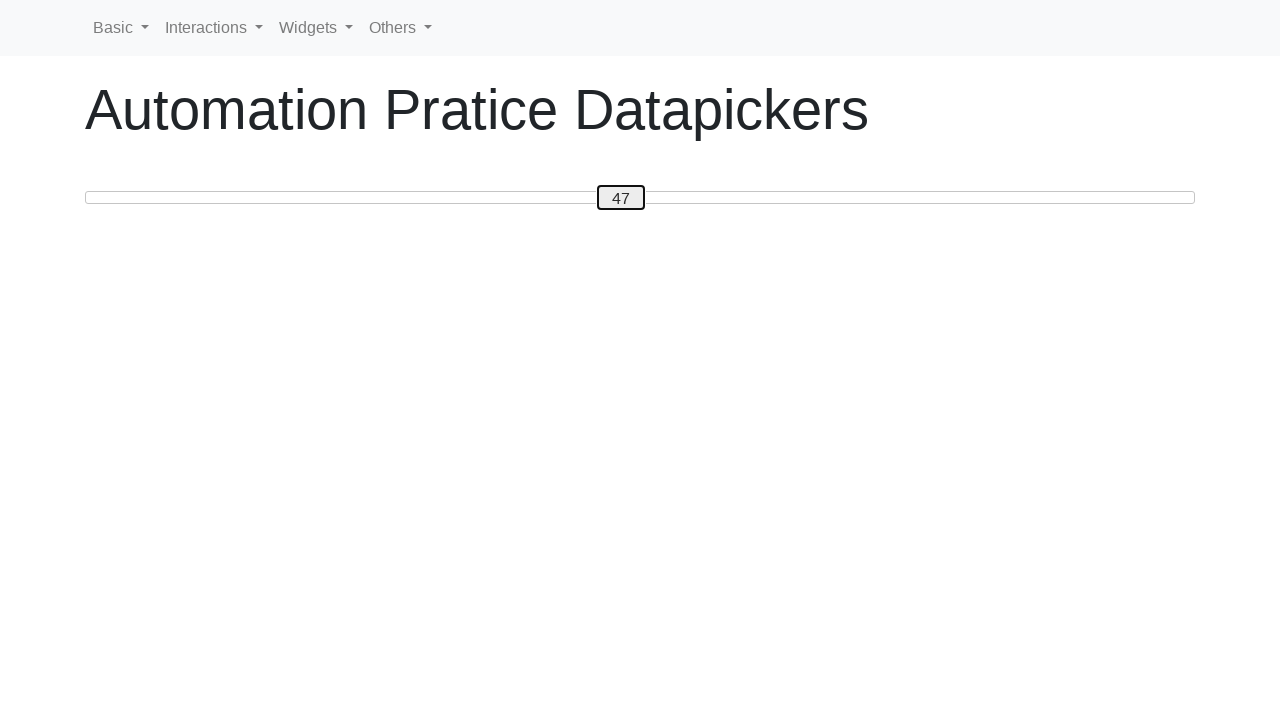

Pressed ArrowRight to move slider toward value 50 on #custom-handle
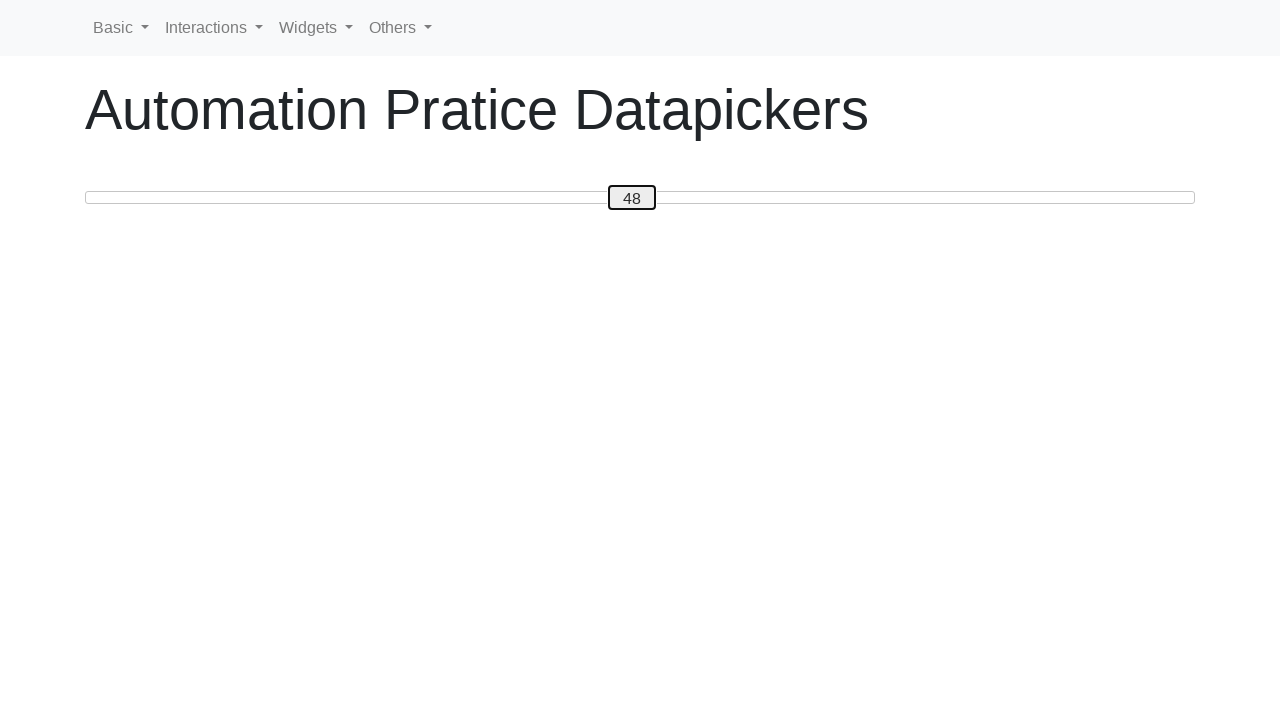

Pressed ArrowRight to move slider toward value 50 on #custom-handle
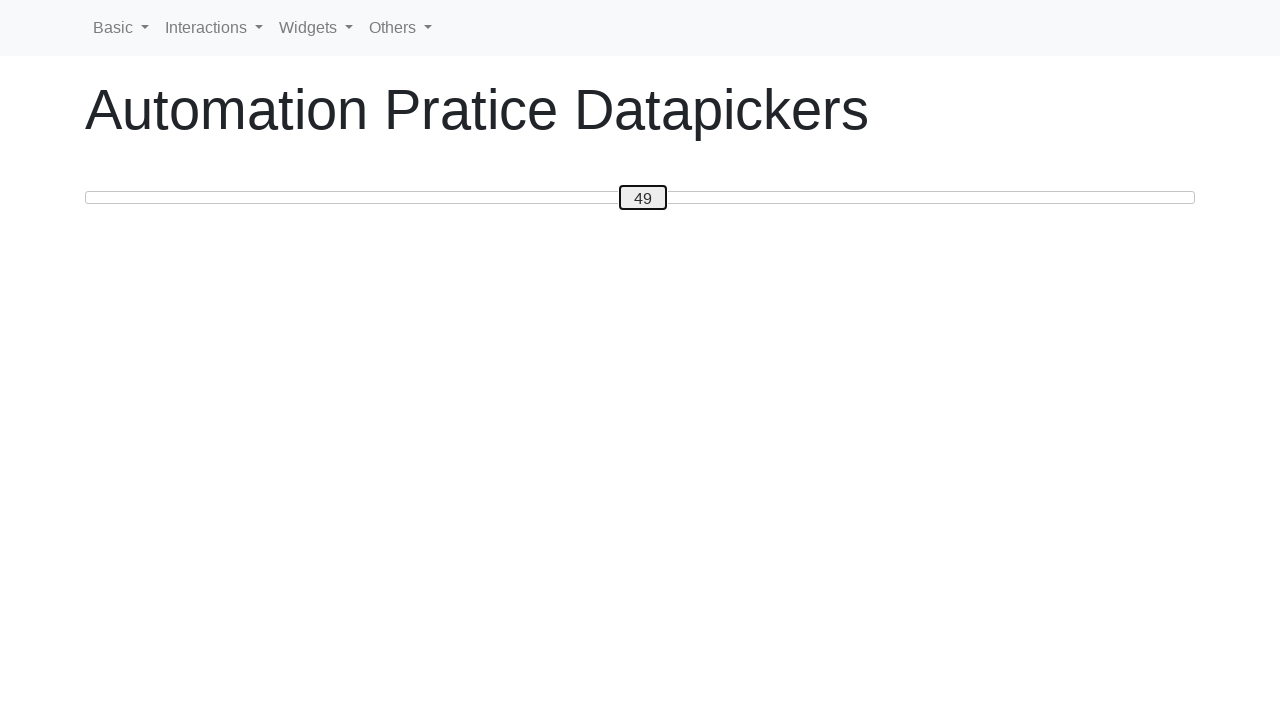

Pressed ArrowRight to move slider toward value 50 on #custom-handle
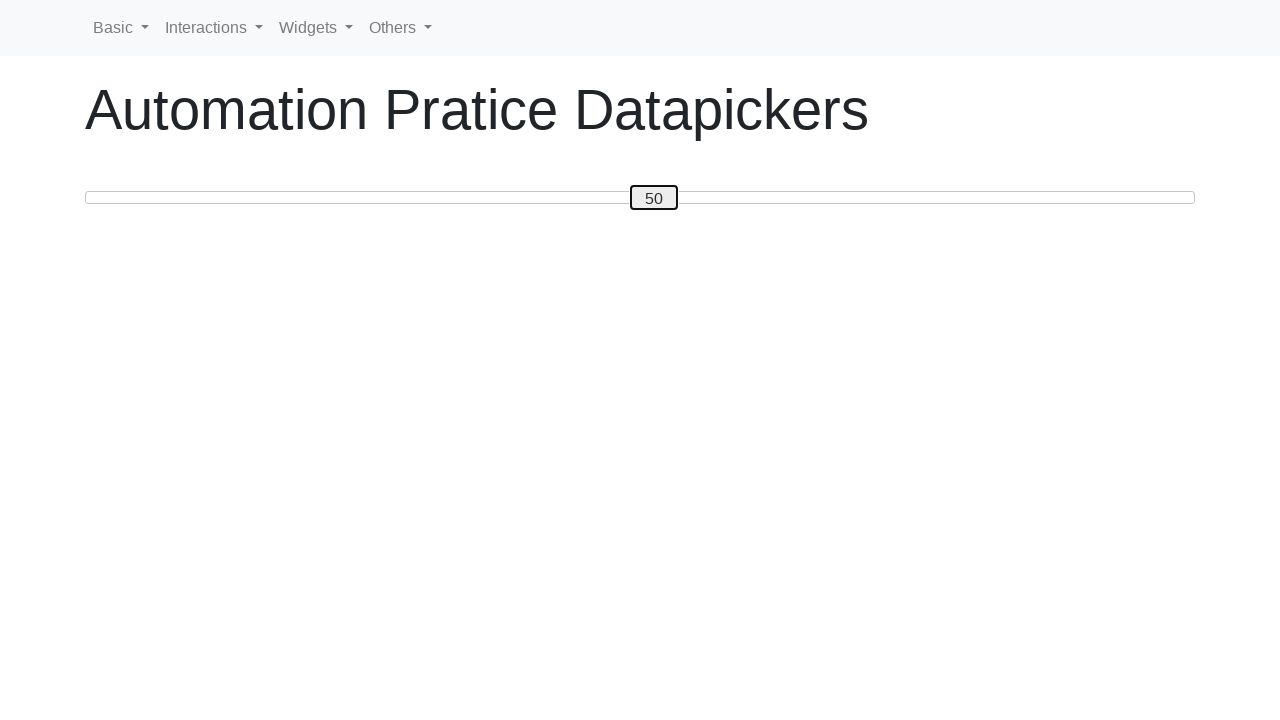

Pressed ArrowLeft to move slider toward value 30 on #custom-handle
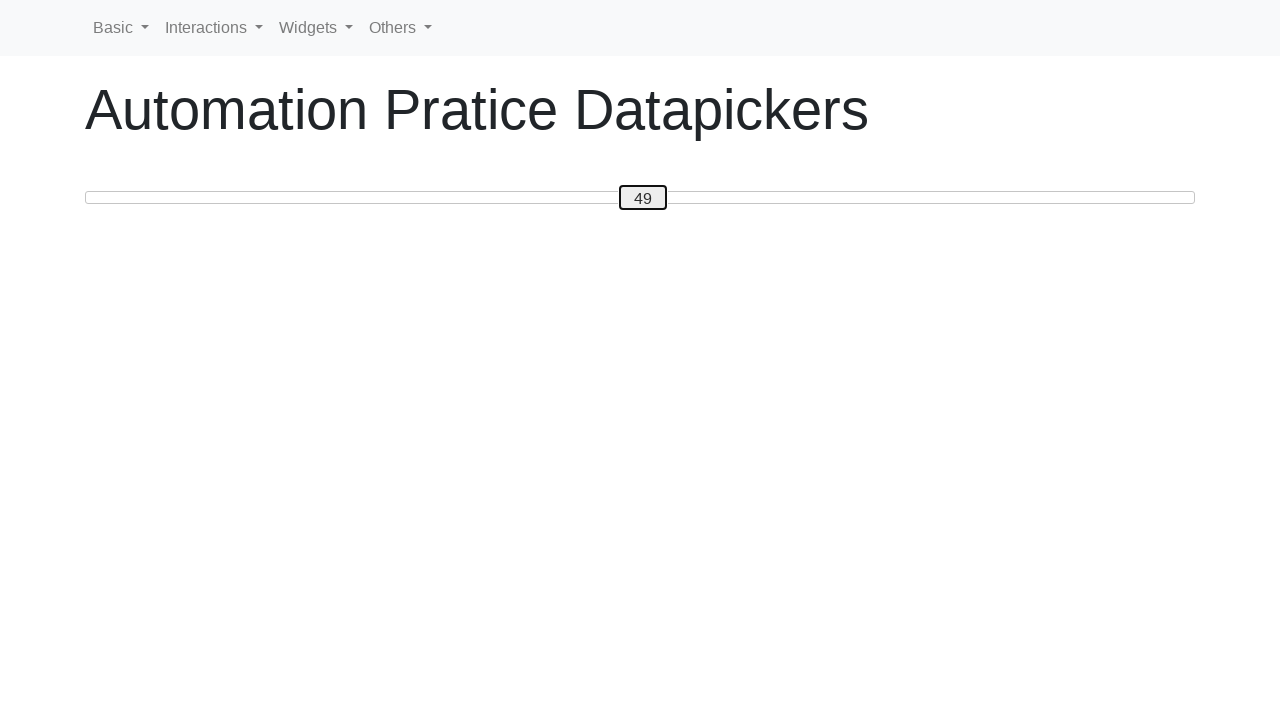

Pressed ArrowLeft to move slider toward value 30 on #custom-handle
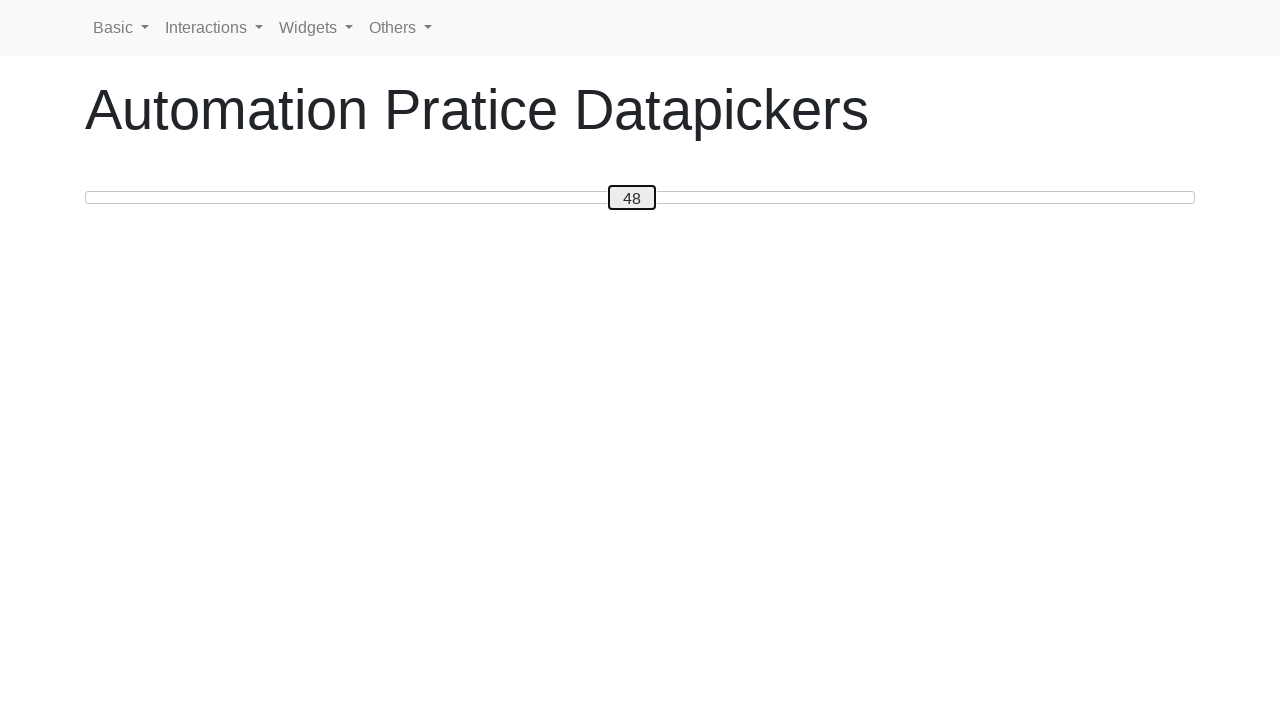

Pressed ArrowLeft to move slider toward value 30 on #custom-handle
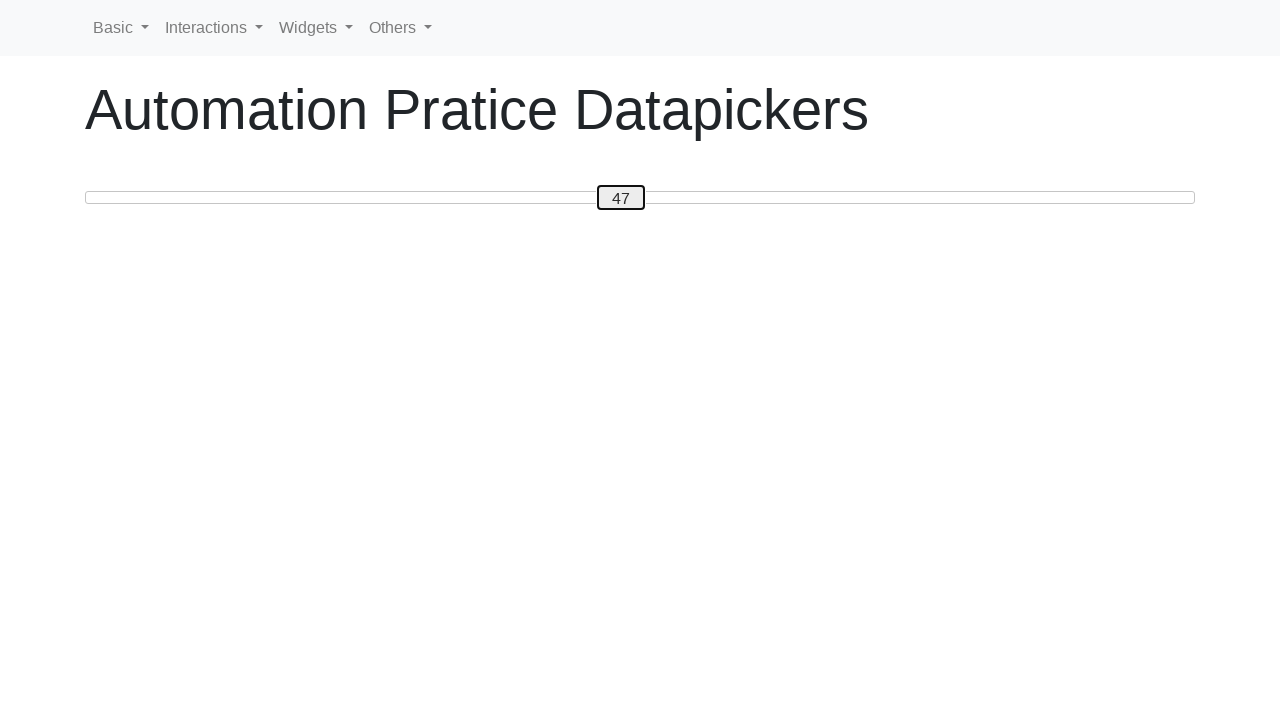

Pressed ArrowLeft to move slider toward value 30 on #custom-handle
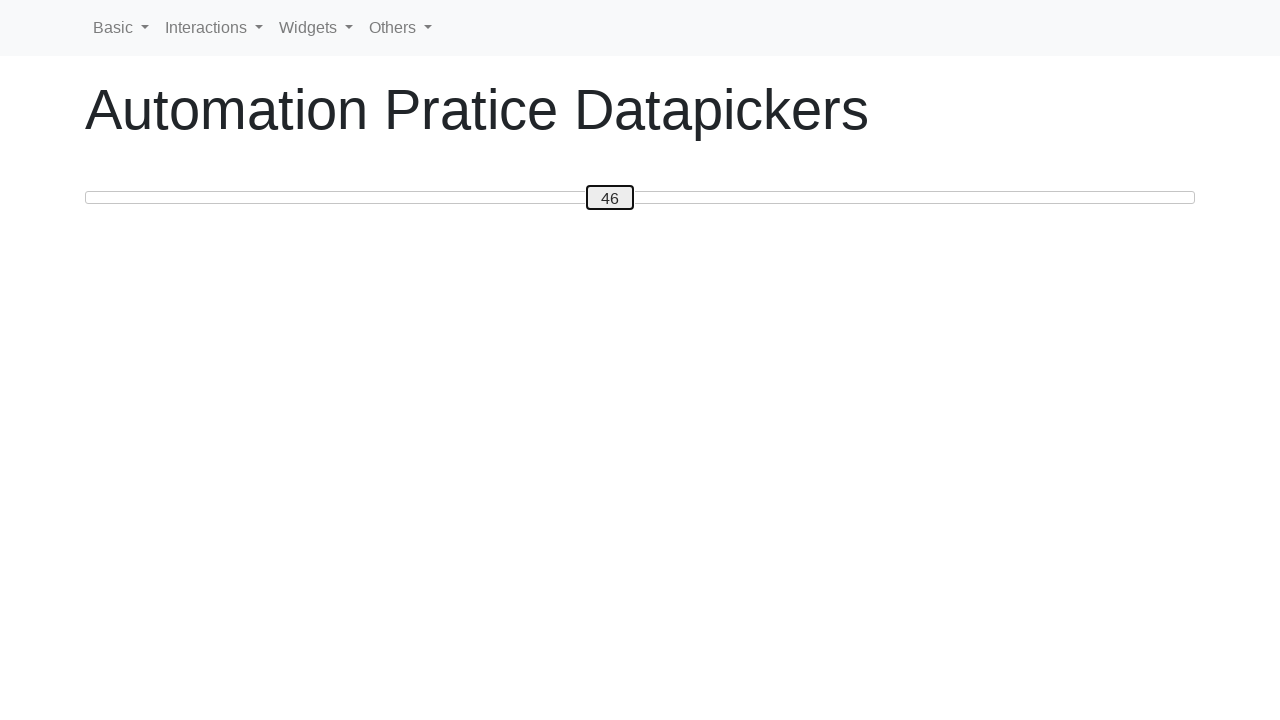

Pressed ArrowLeft to move slider toward value 30 on #custom-handle
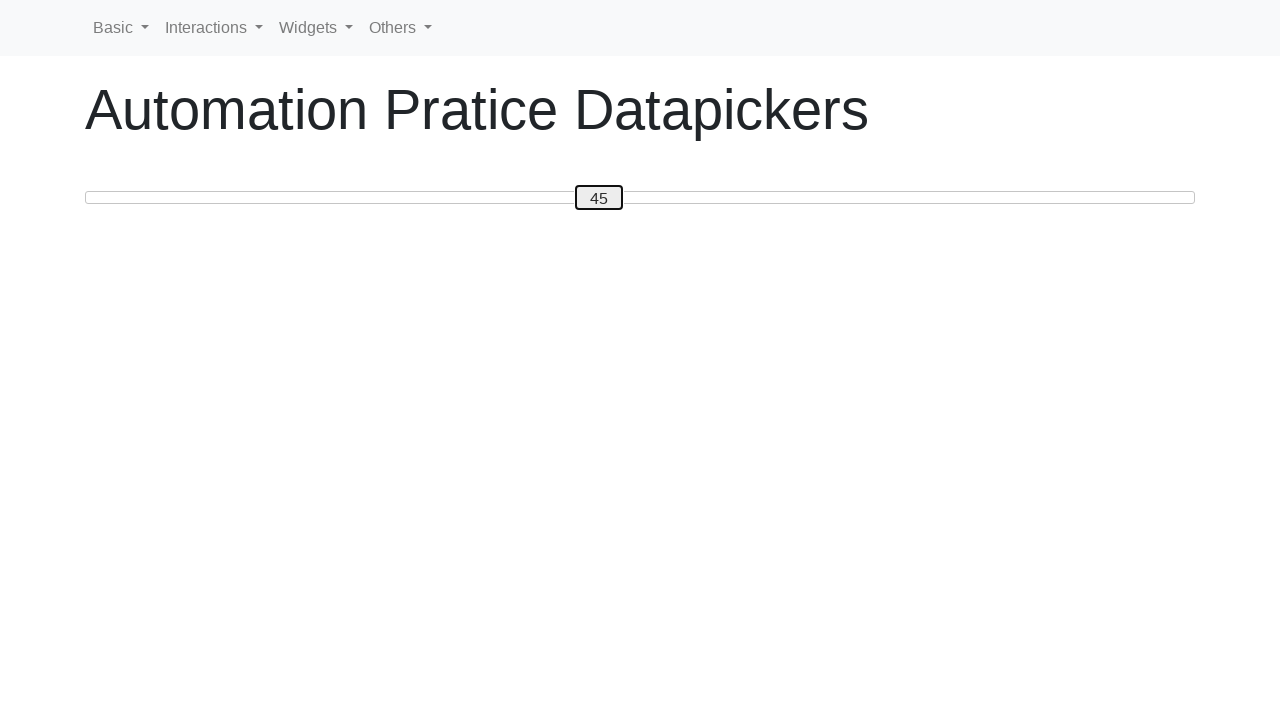

Pressed ArrowLeft to move slider toward value 30 on #custom-handle
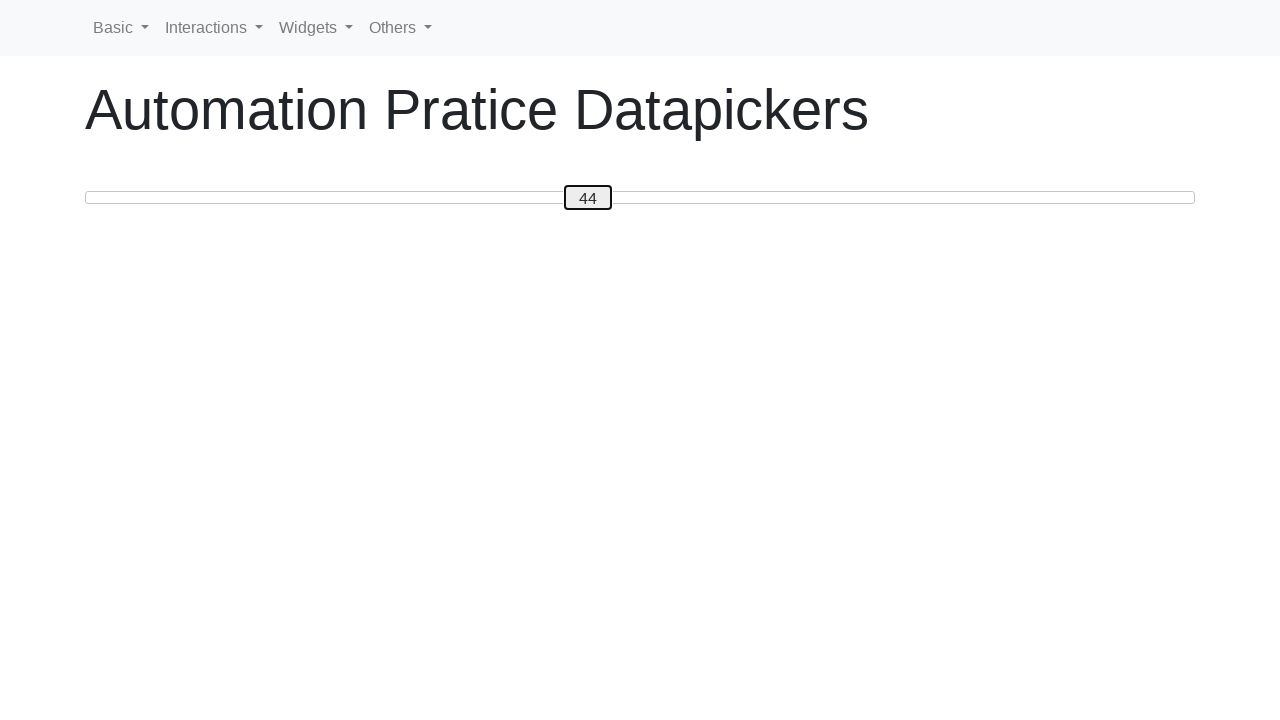

Pressed ArrowLeft to move slider toward value 30 on #custom-handle
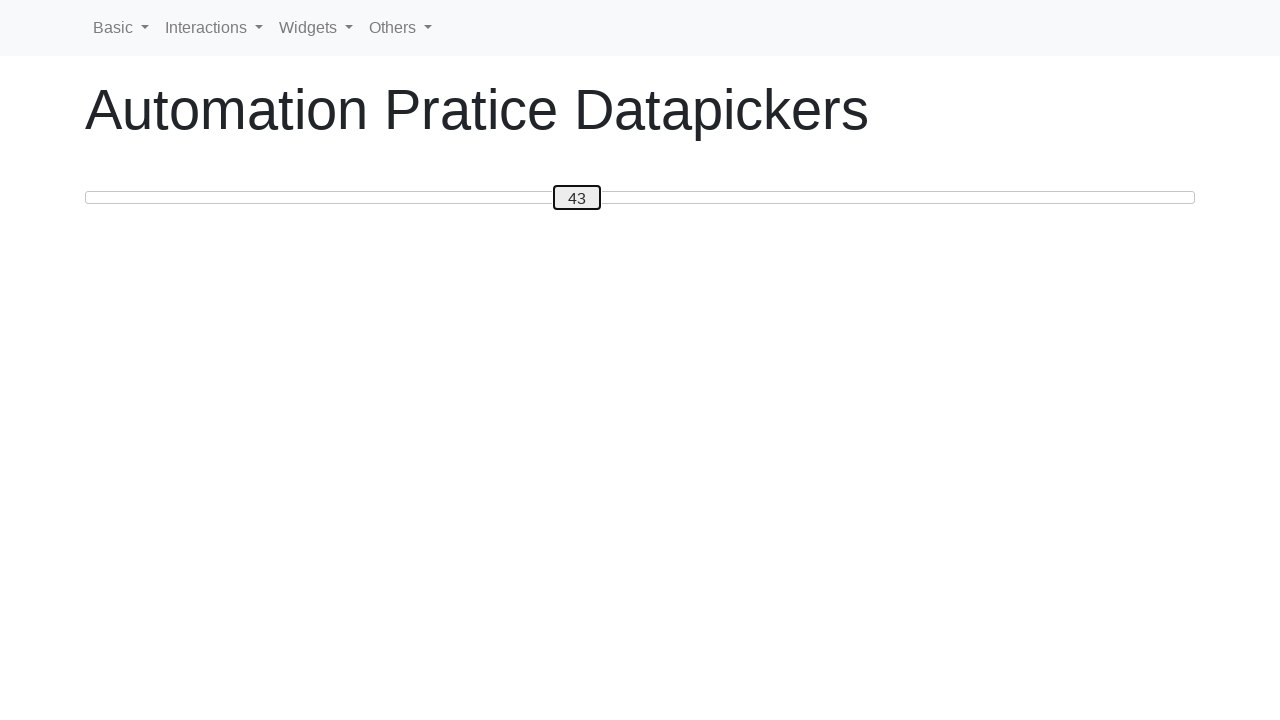

Pressed ArrowLeft to move slider toward value 30 on #custom-handle
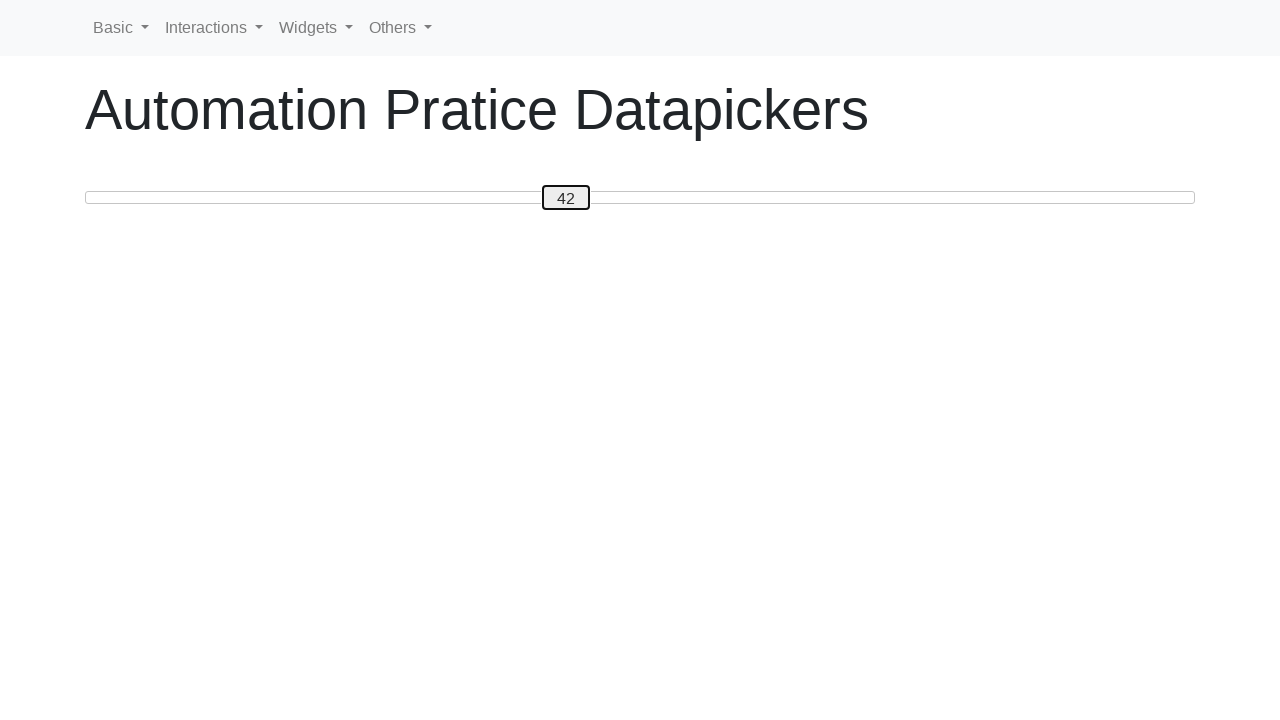

Pressed ArrowLeft to move slider toward value 30 on #custom-handle
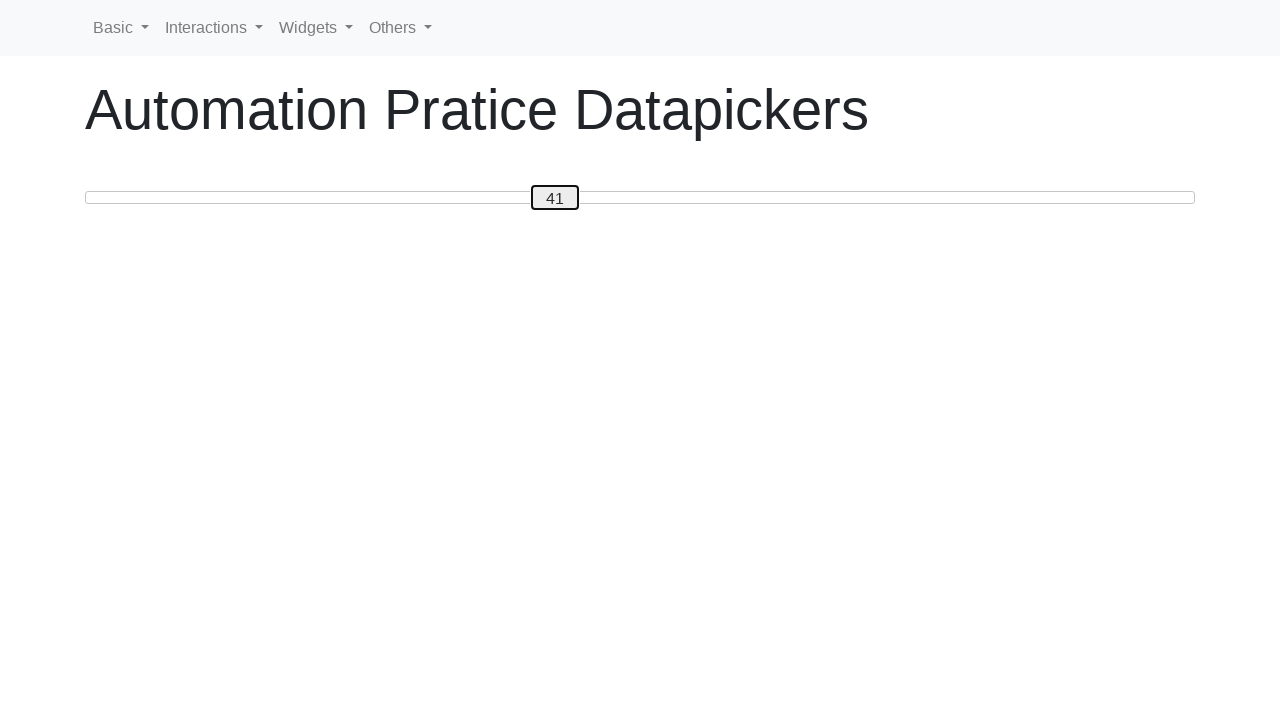

Pressed ArrowLeft to move slider toward value 30 on #custom-handle
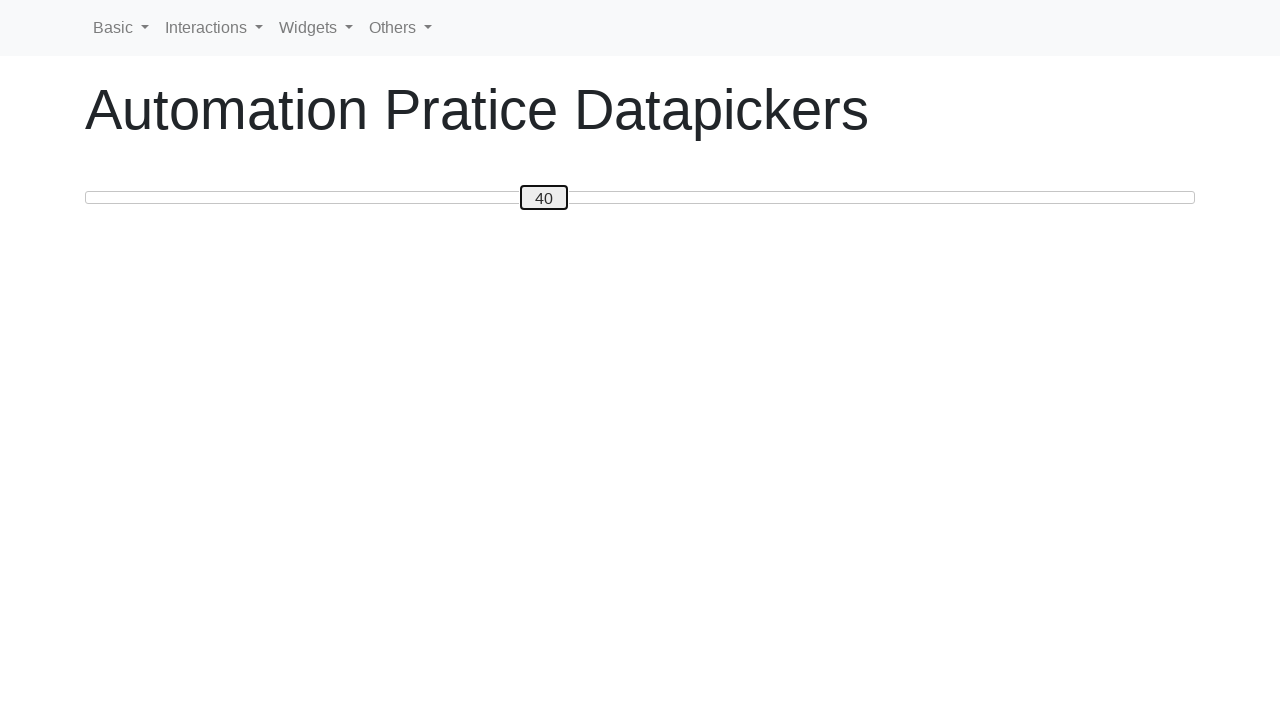

Pressed ArrowLeft to move slider toward value 30 on #custom-handle
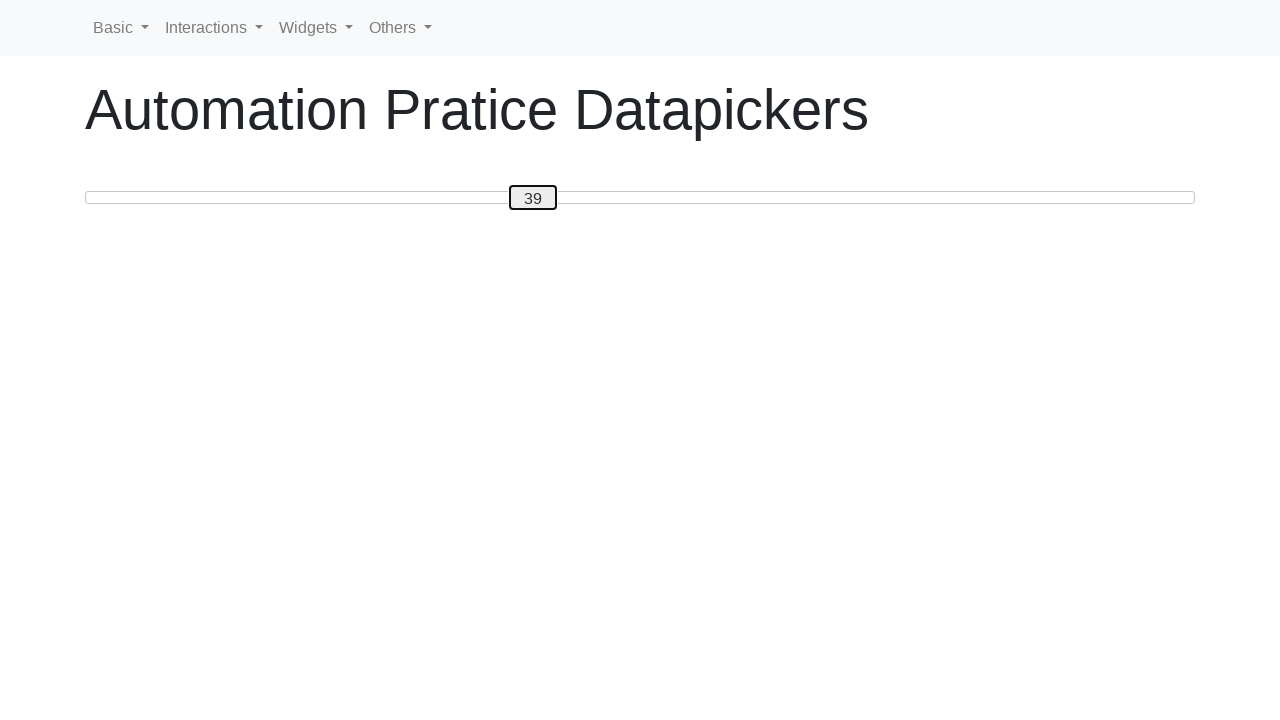

Pressed ArrowLeft to move slider toward value 30 on #custom-handle
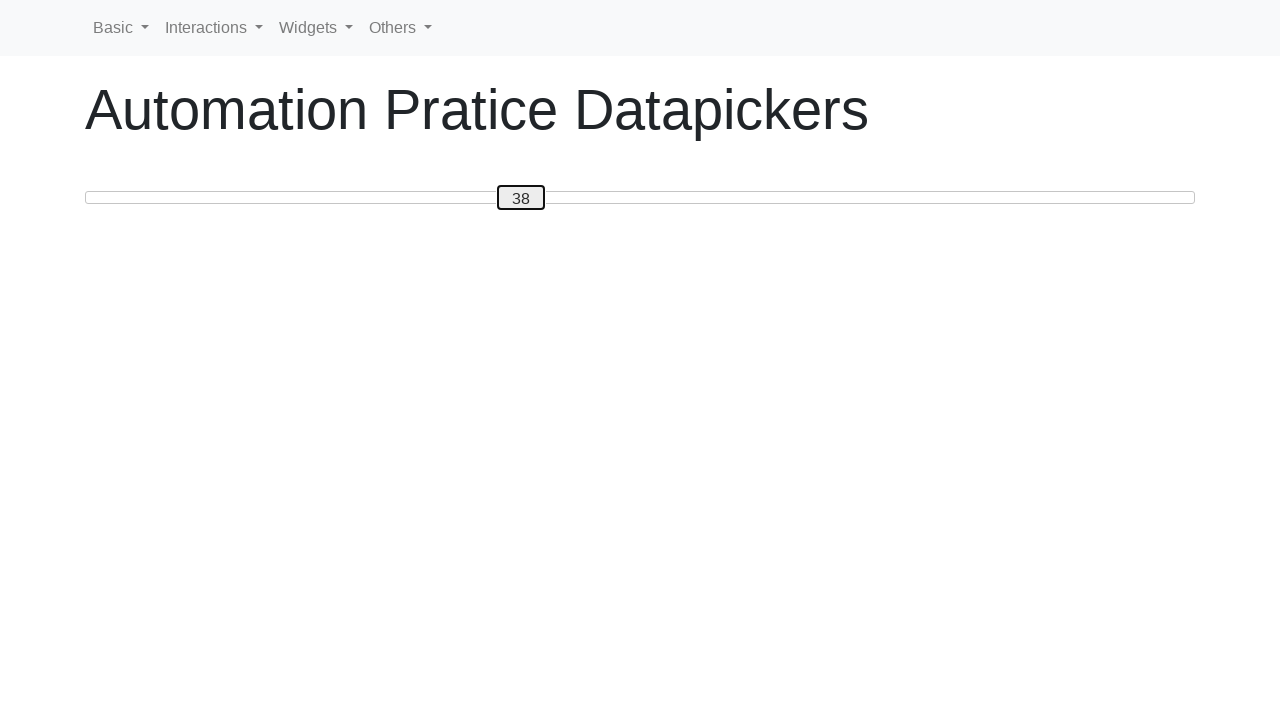

Pressed ArrowLeft to move slider toward value 30 on #custom-handle
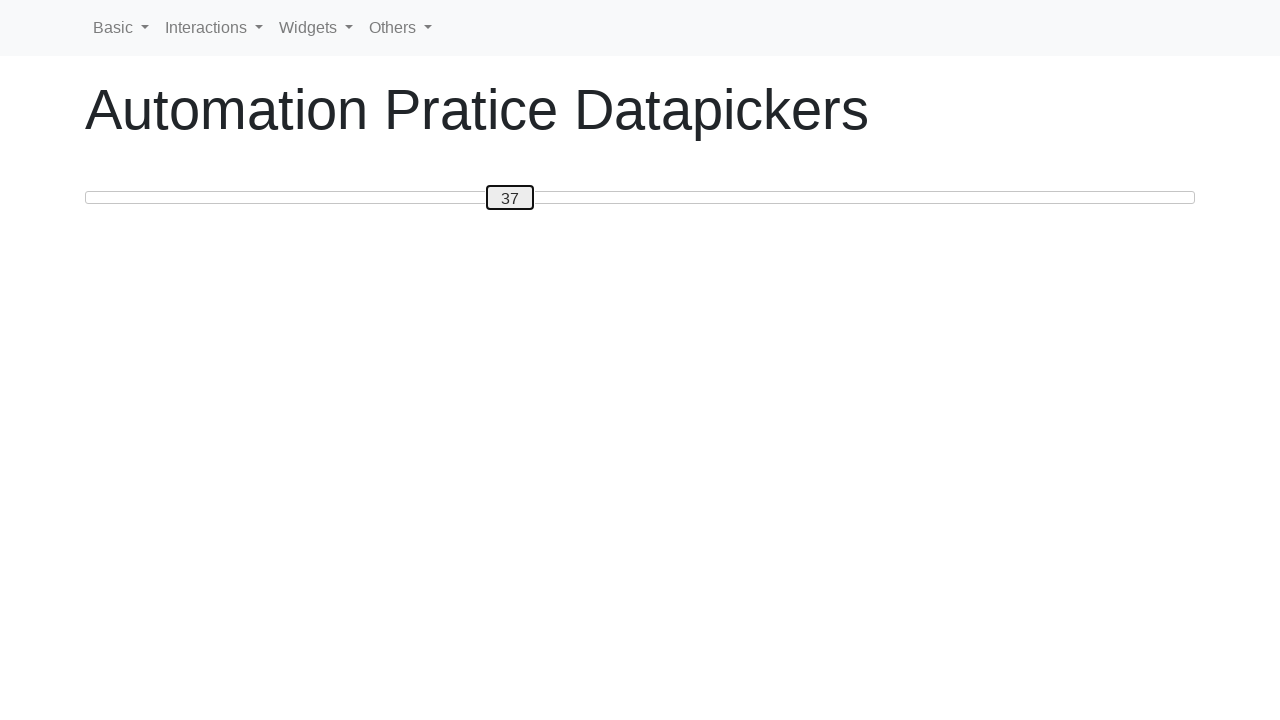

Pressed ArrowLeft to move slider toward value 30 on #custom-handle
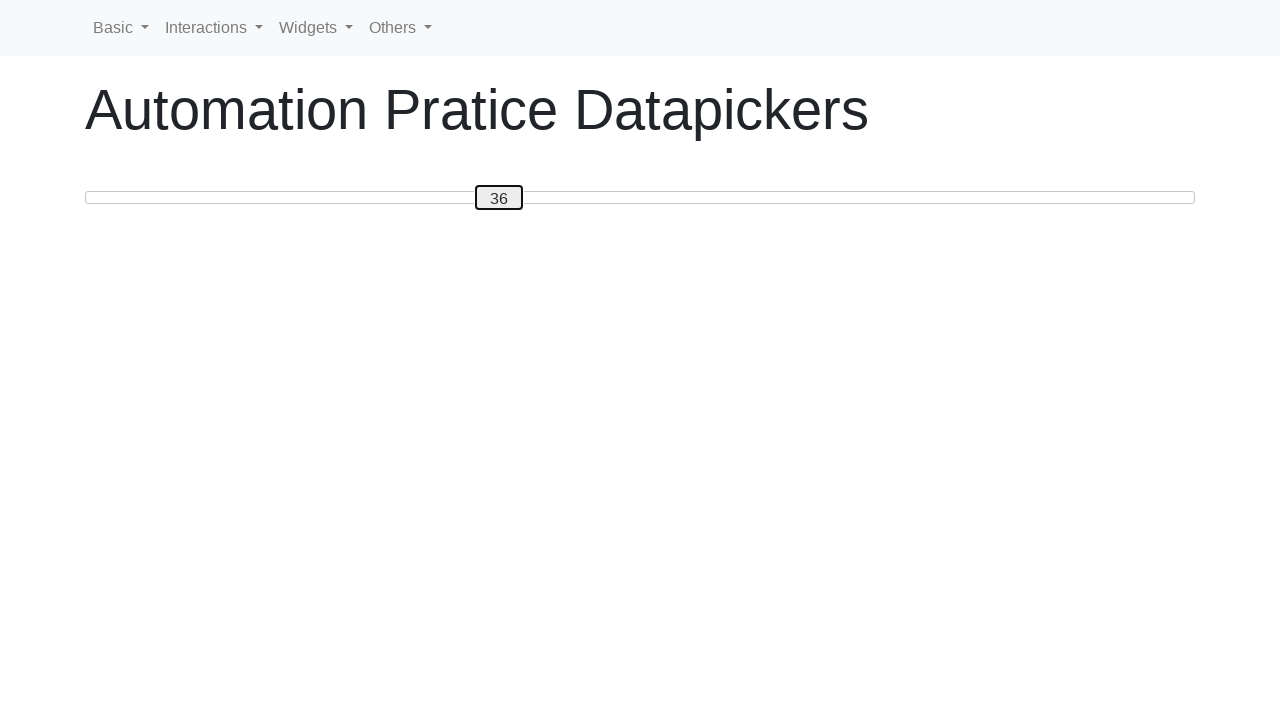

Pressed ArrowLeft to move slider toward value 30 on #custom-handle
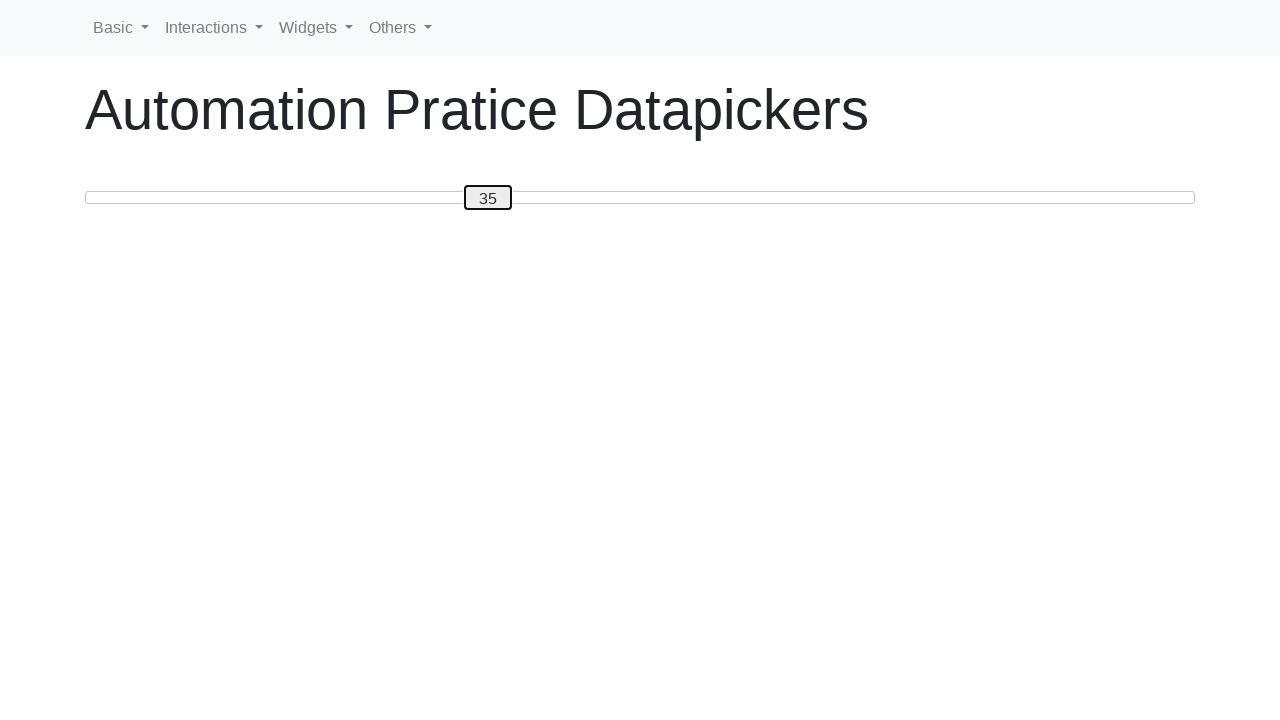

Pressed ArrowLeft to move slider toward value 30 on #custom-handle
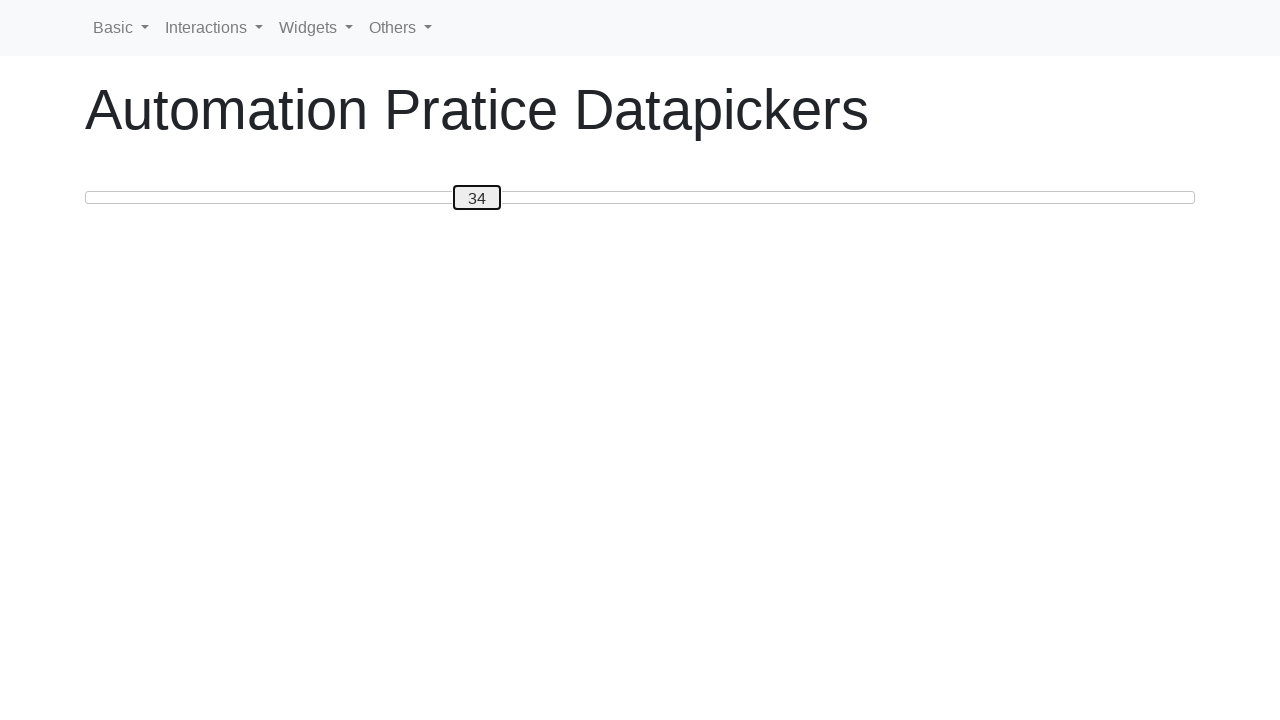

Pressed ArrowLeft to move slider toward value 30 on #custom-handle
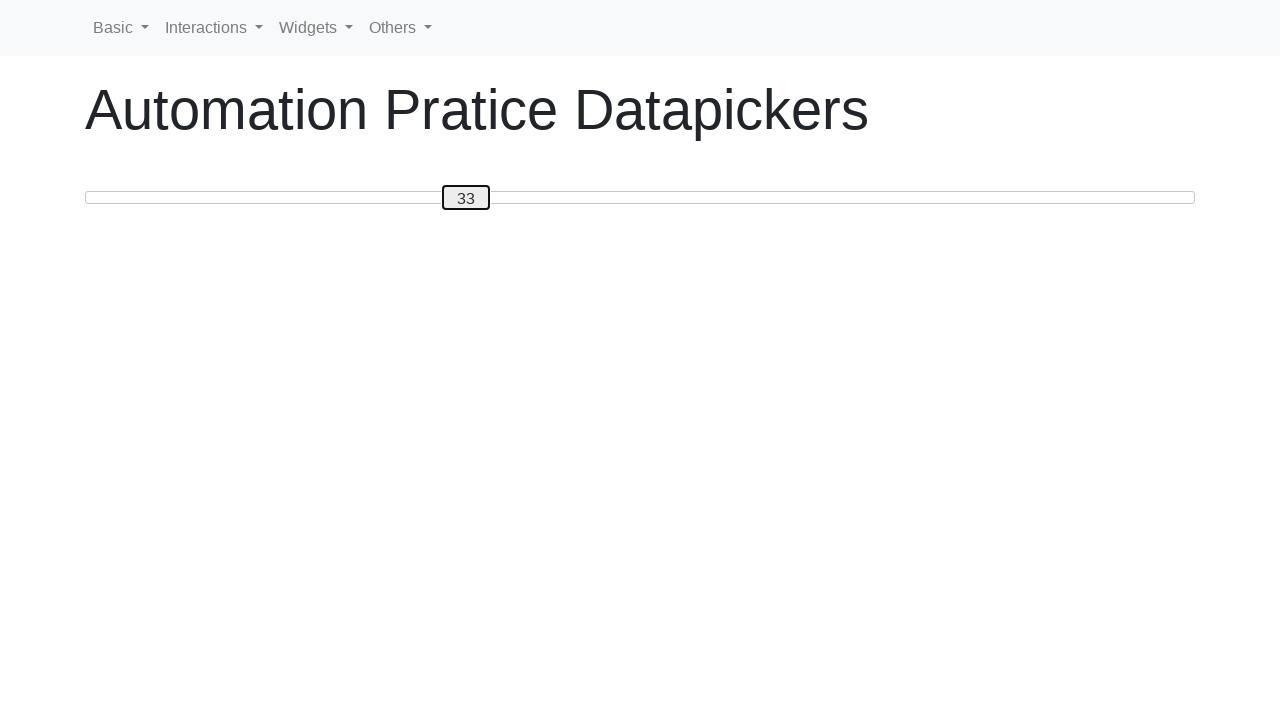

Pressed ArrowLeft to move slider toward value 30 on #custom-handle
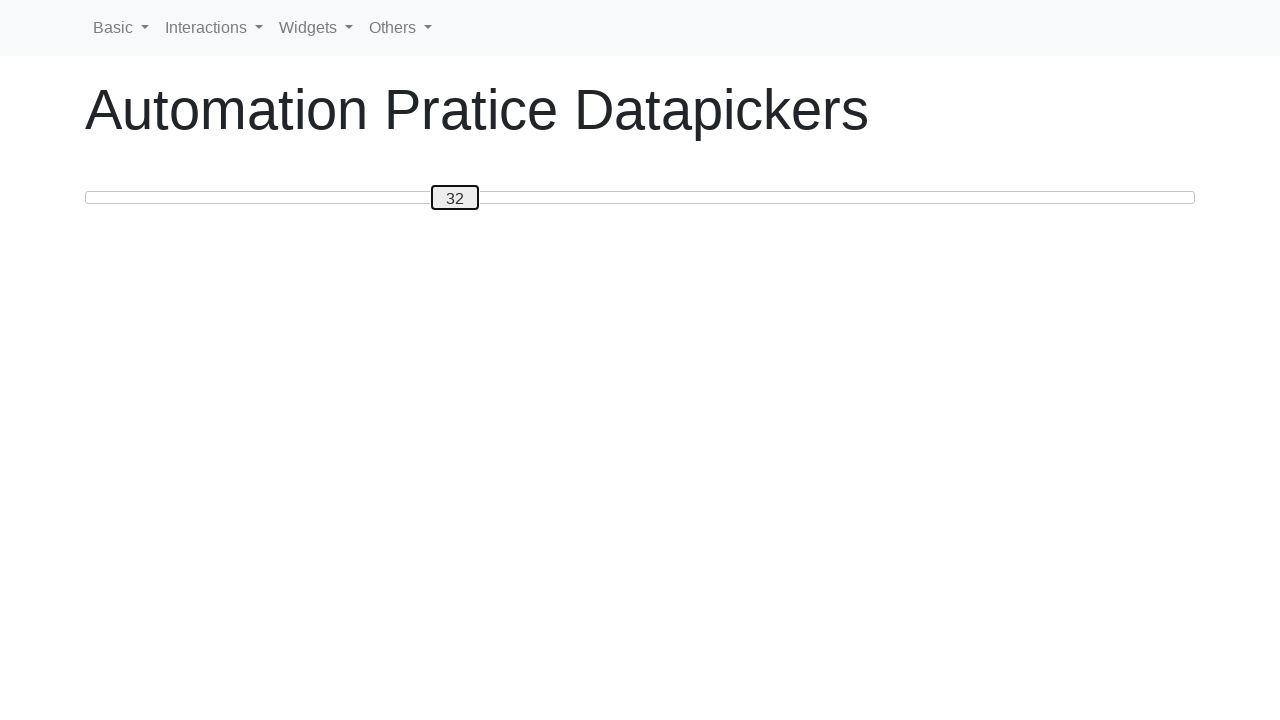

Pressed ArrowLeft to move slider toward value 30 on #custom-handle
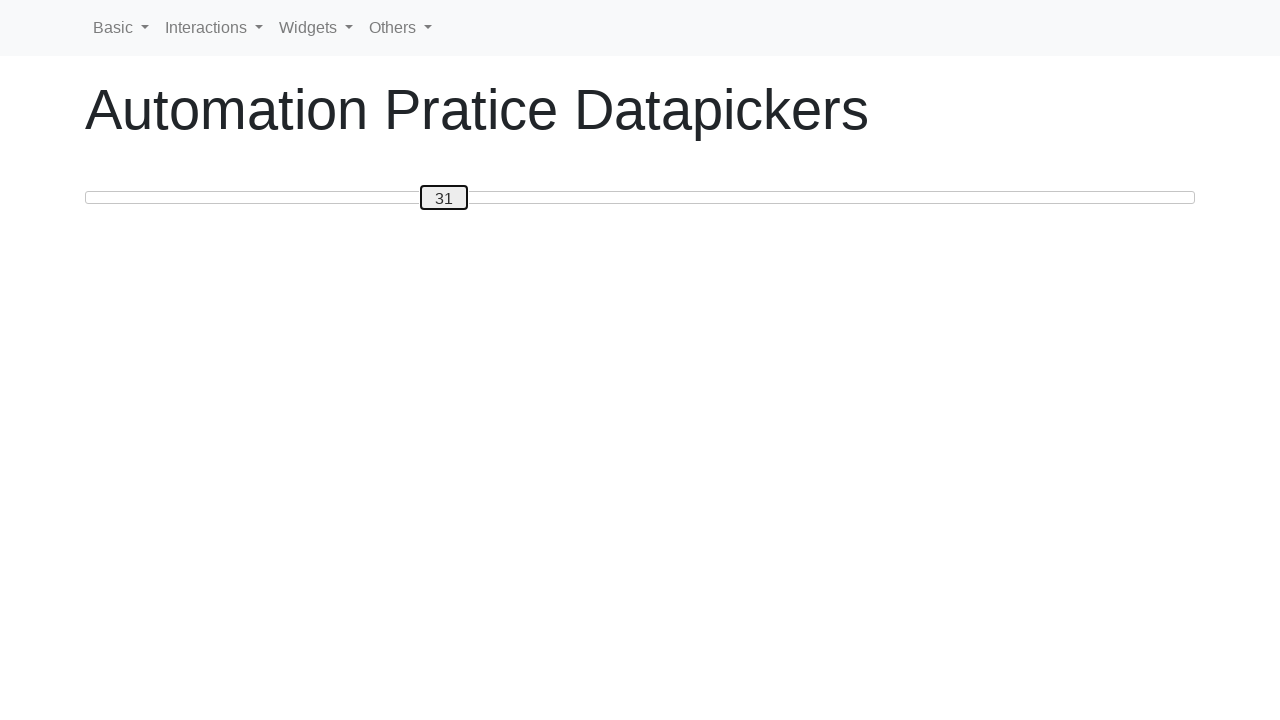

Pressed ArrowLeft to move slider toward value 30 on #custom-handle
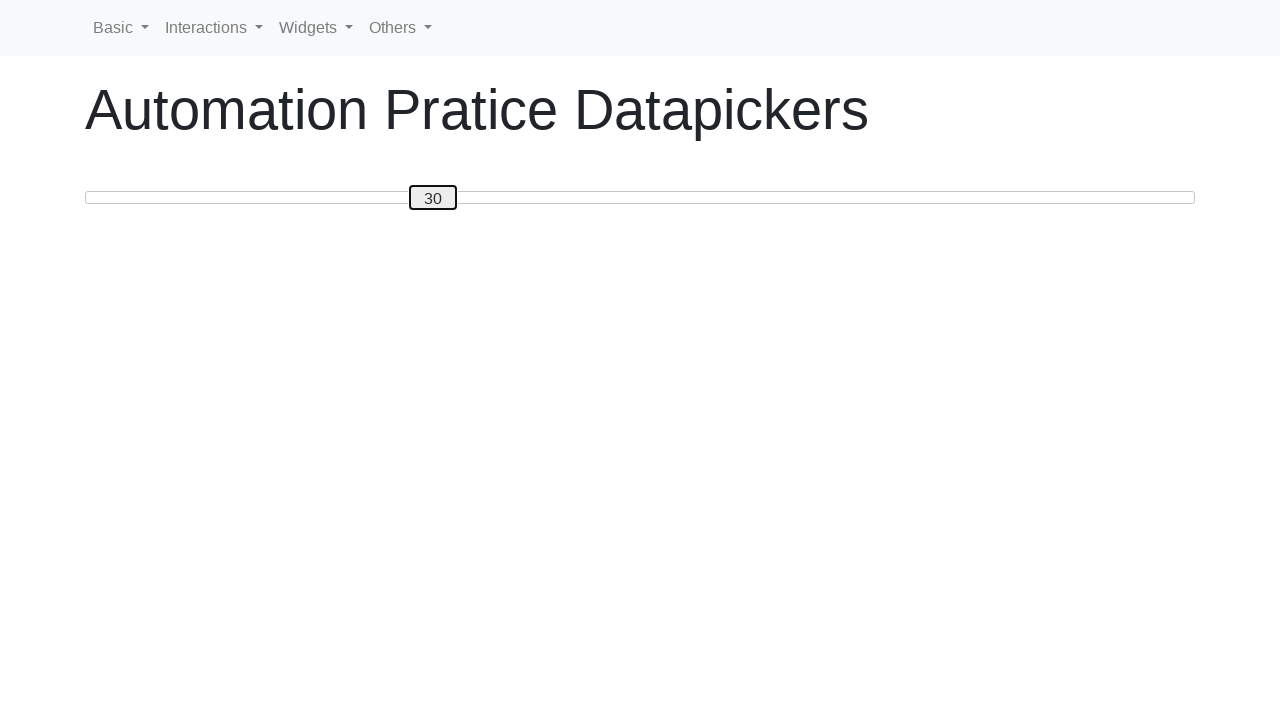

Pressed ArrowRight to move slider toward value 50 on #custom-handle
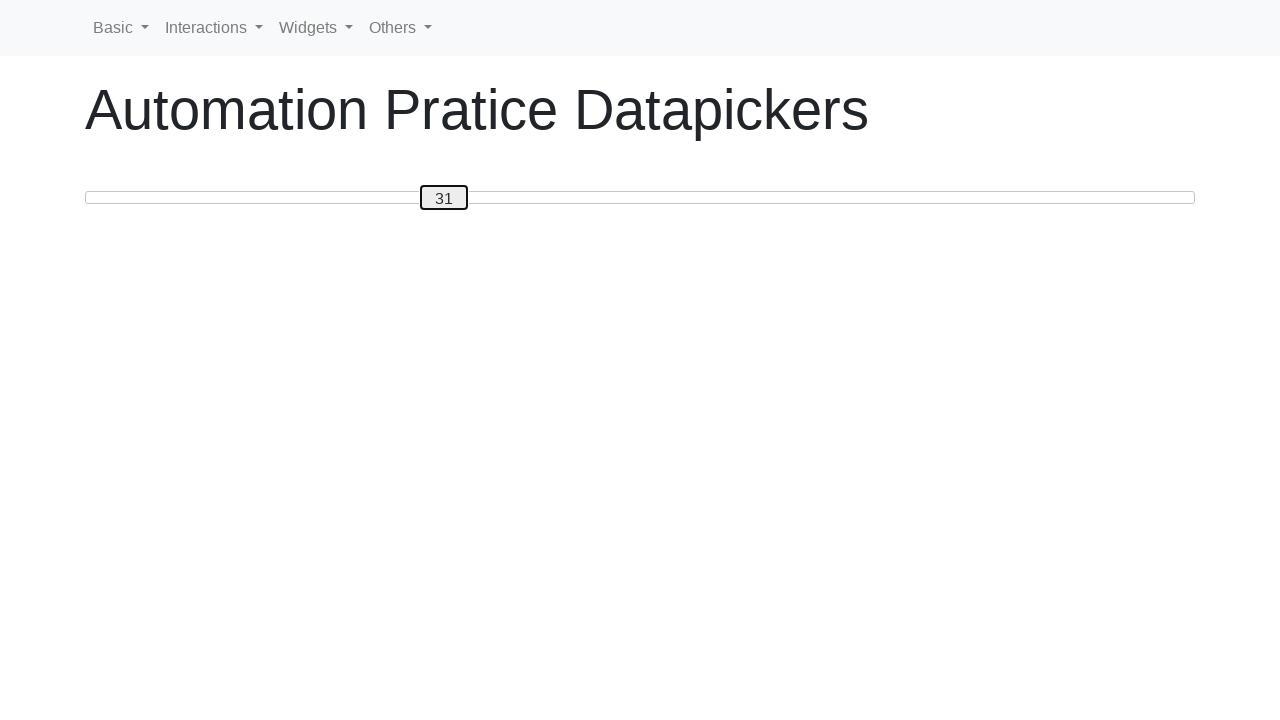

Pressed ArrowRight to move slider toward value 50 on #custom-handle
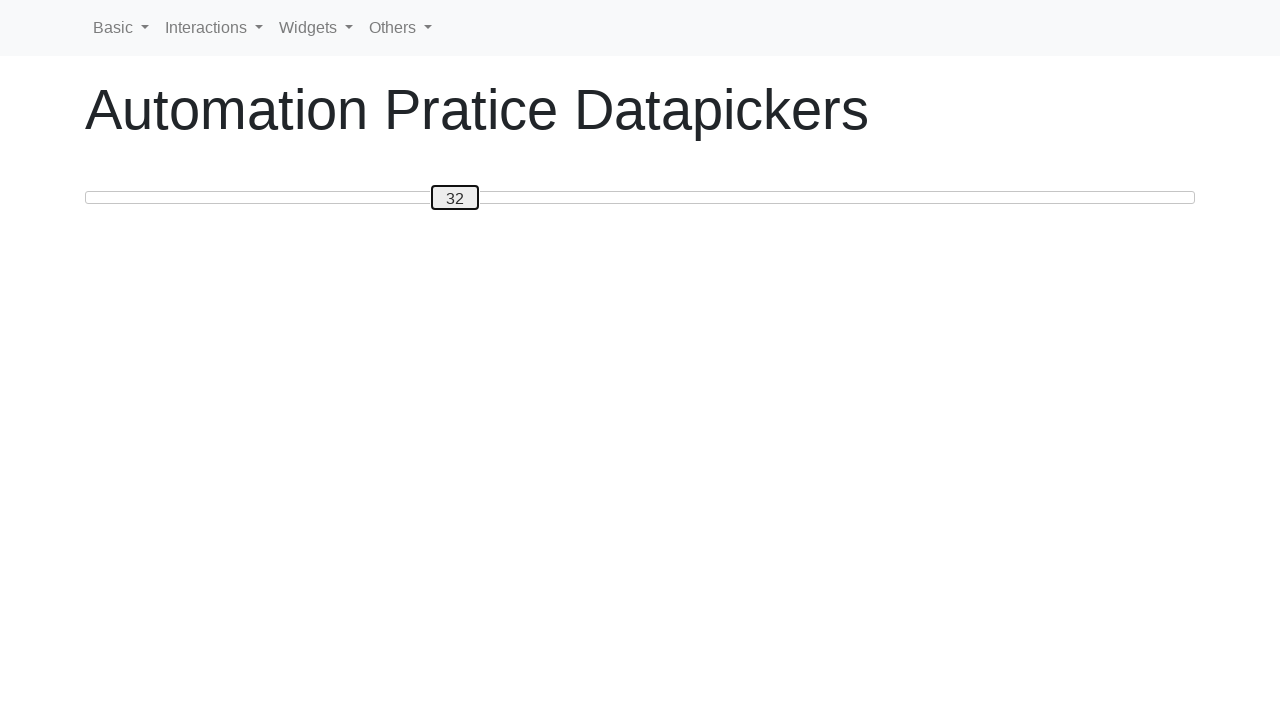

Pressed ArrowRight to move slider toward value 50 on #custom-handle
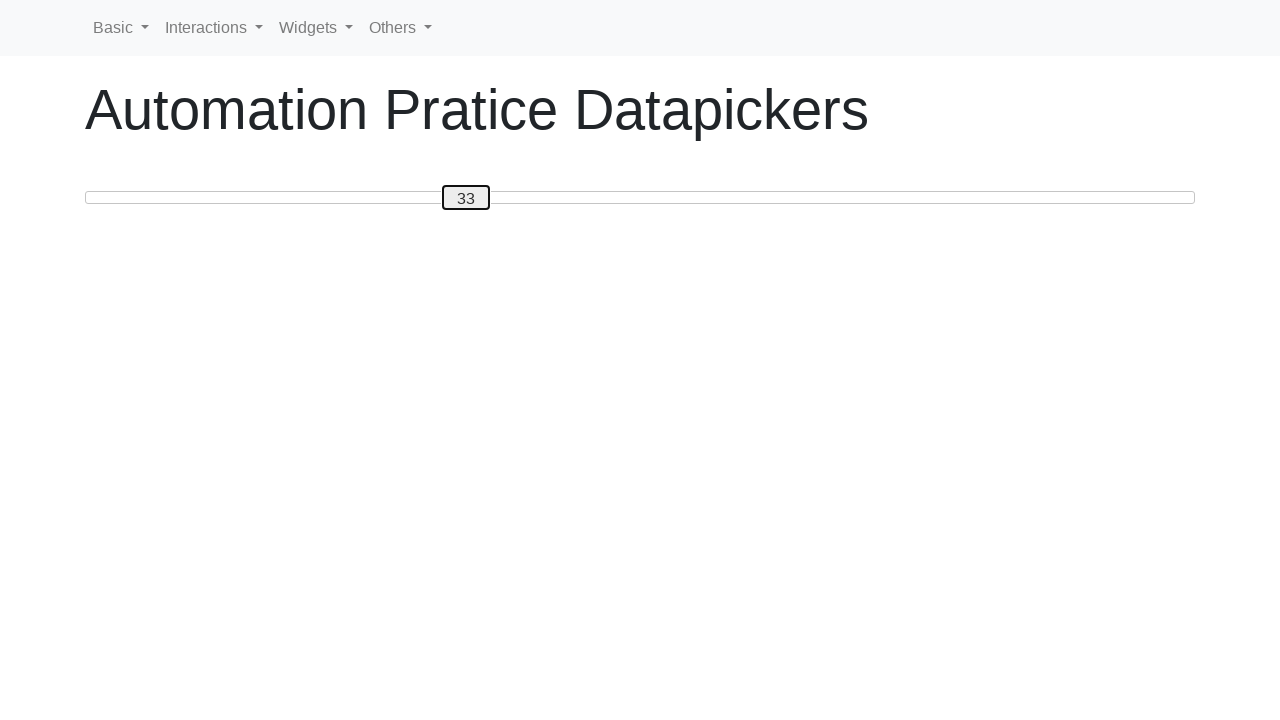

Pressed ArrowRight to move slider toward value 50 on #custom-handle
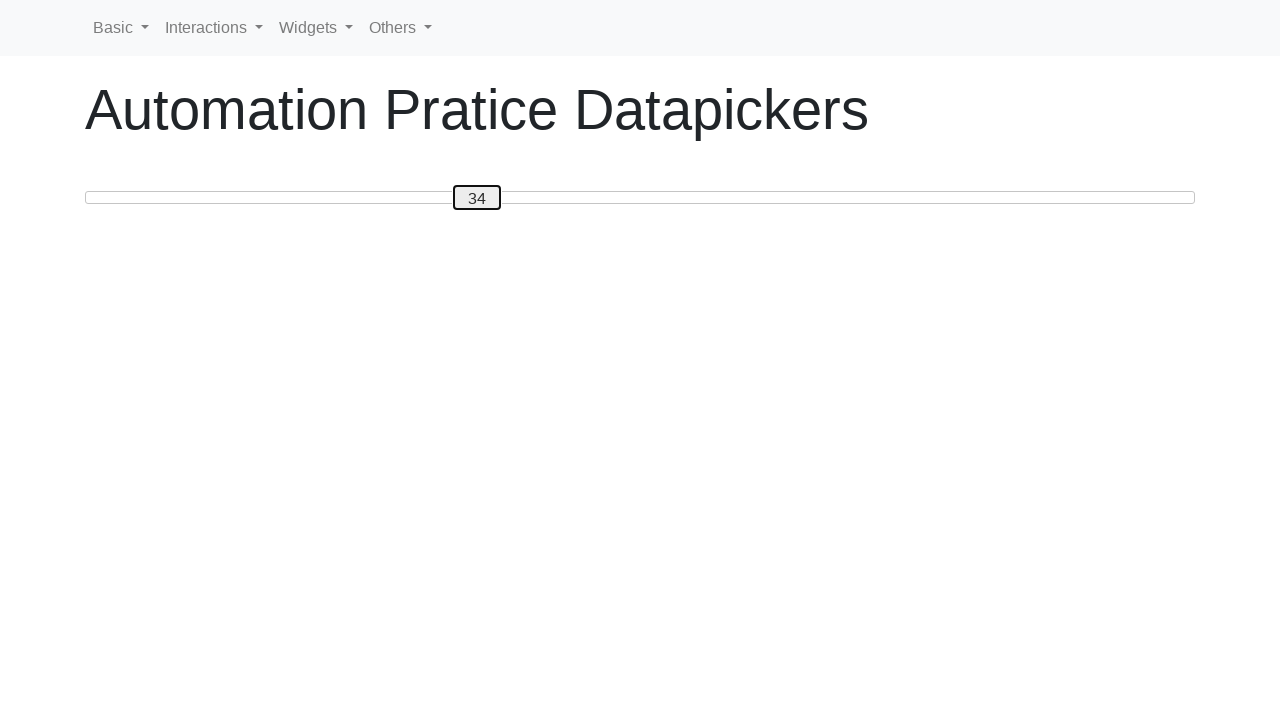

Pressed ArrowRight to move slider toward value 50 on #custom-handle
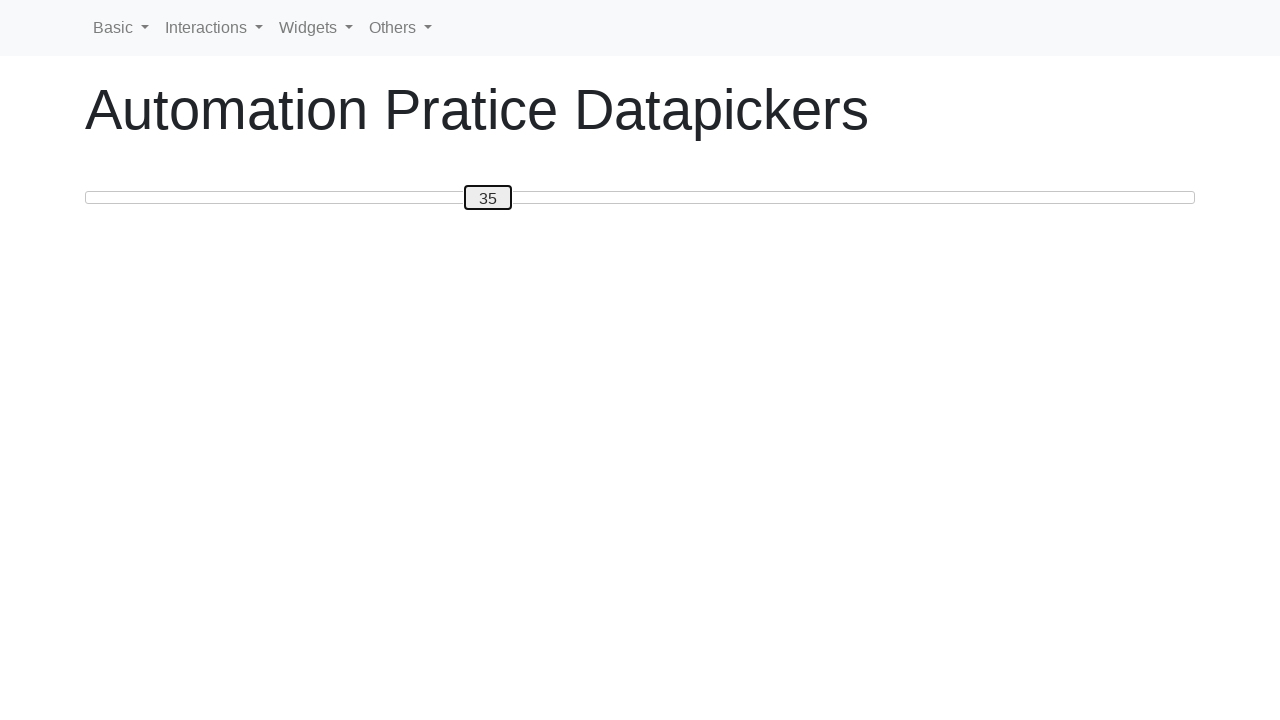

Pressed ArrowRight to move slider toward value 50 on #custom-handle
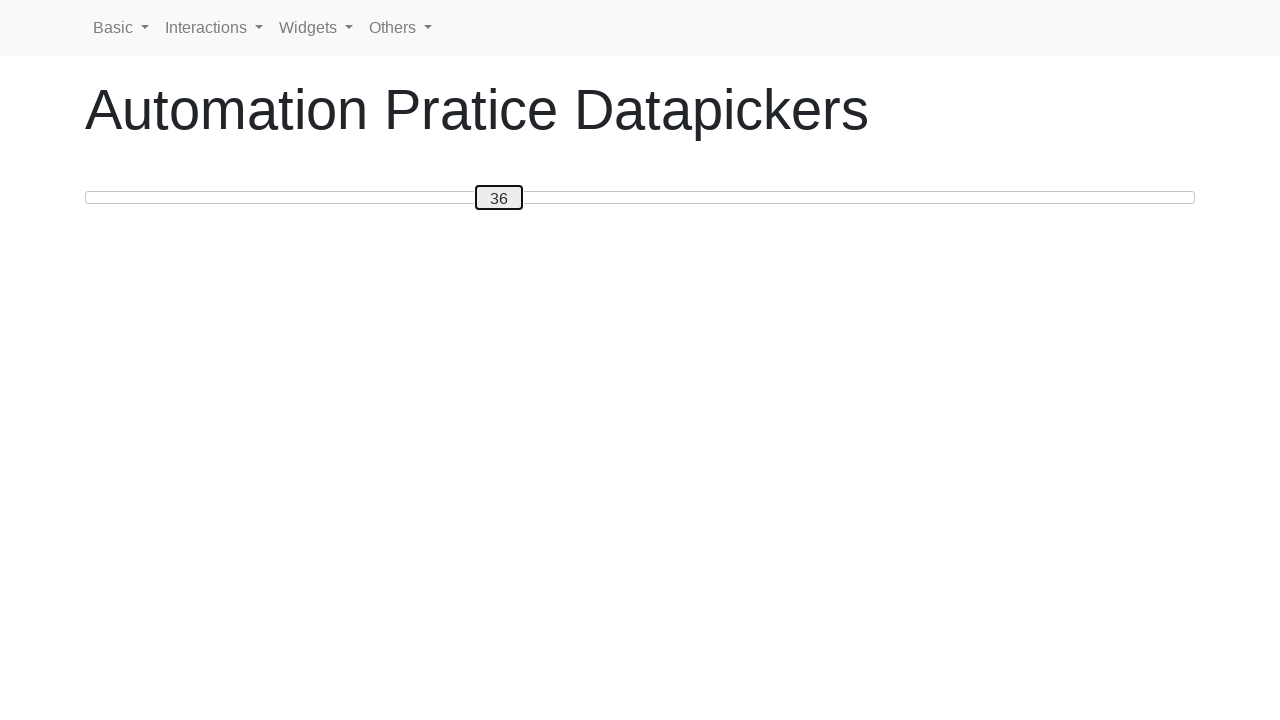

Pressed ArrowRight to move slider toward value 50 on #custom-handle
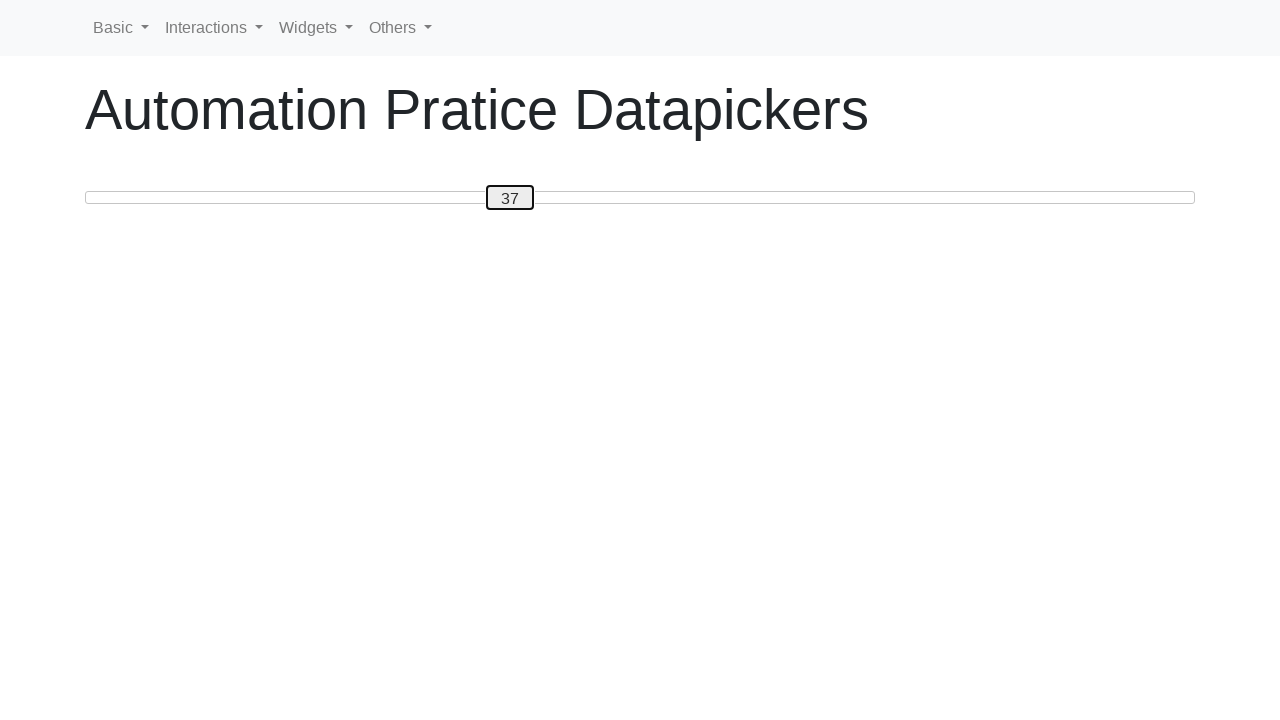

Pressed ArrowRight to move slider toward value 50 on #custom-handle
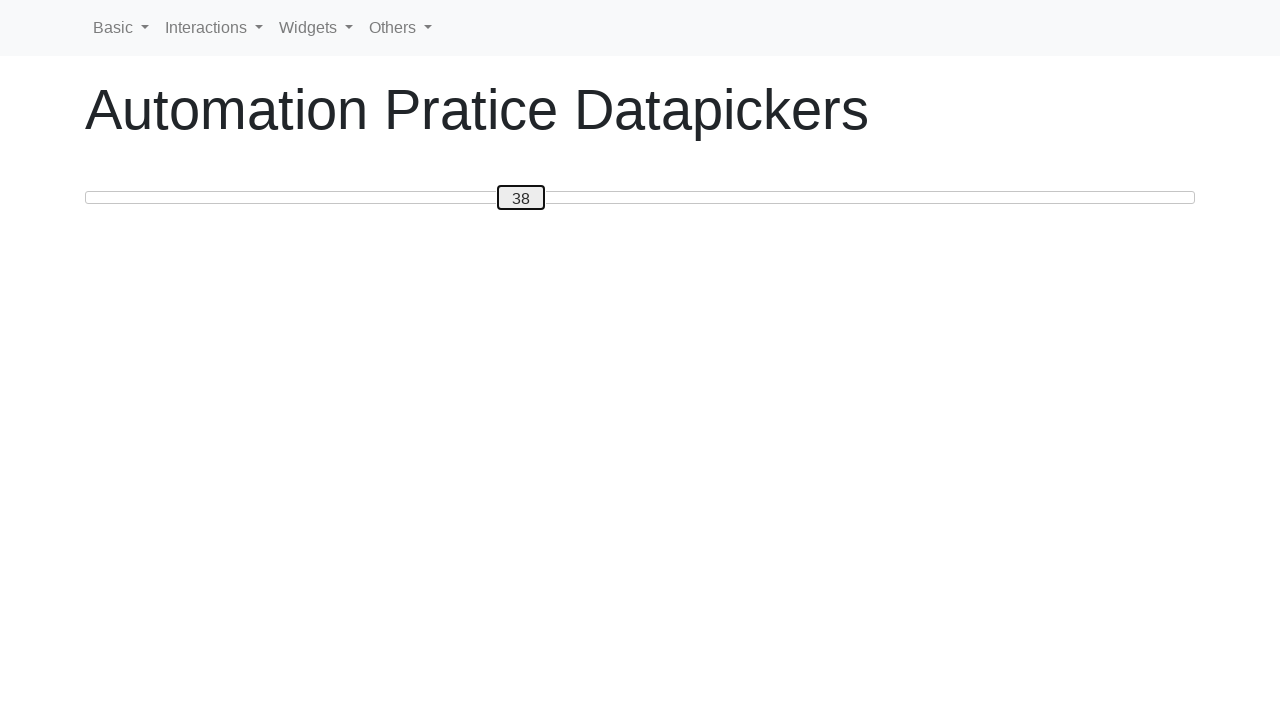

Pressed ArrowRight to move slider toward value 50 on #custom-handle
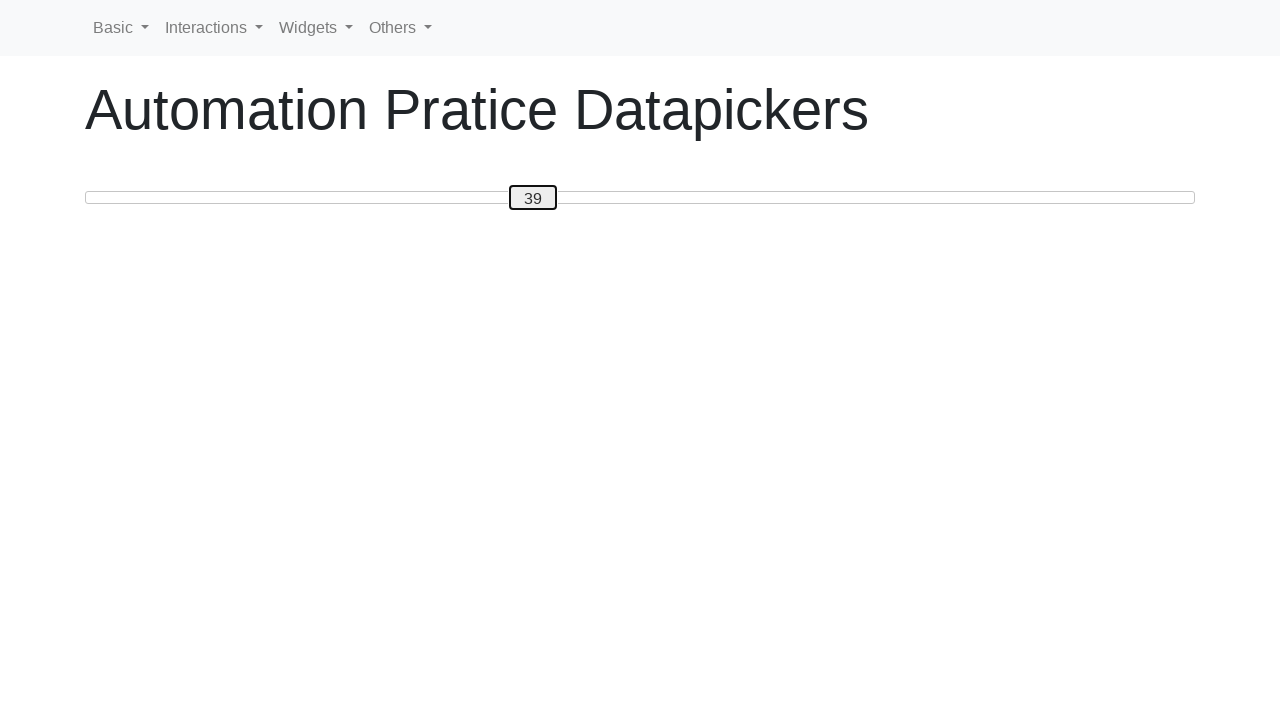

Pressed ArrowRight to move slider toward value 50 on #custom-handle
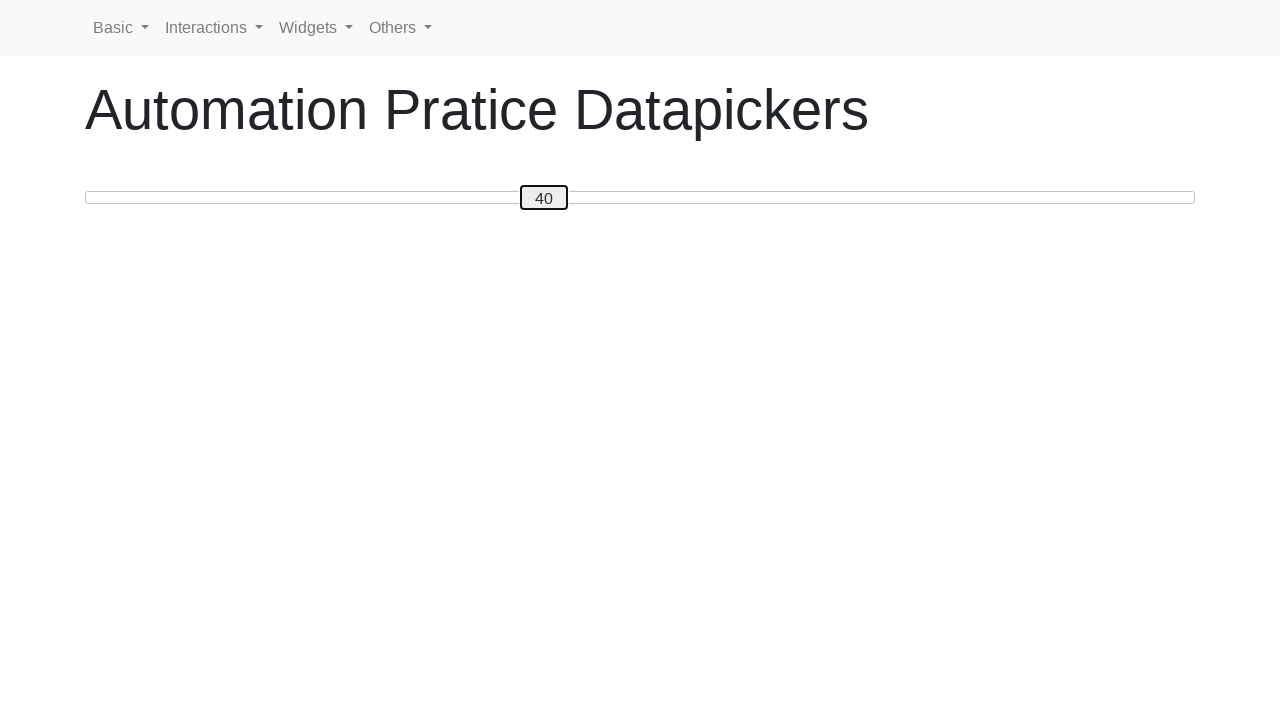

Pressed ArrowRight to move slider toward value 50 on #custom-handle
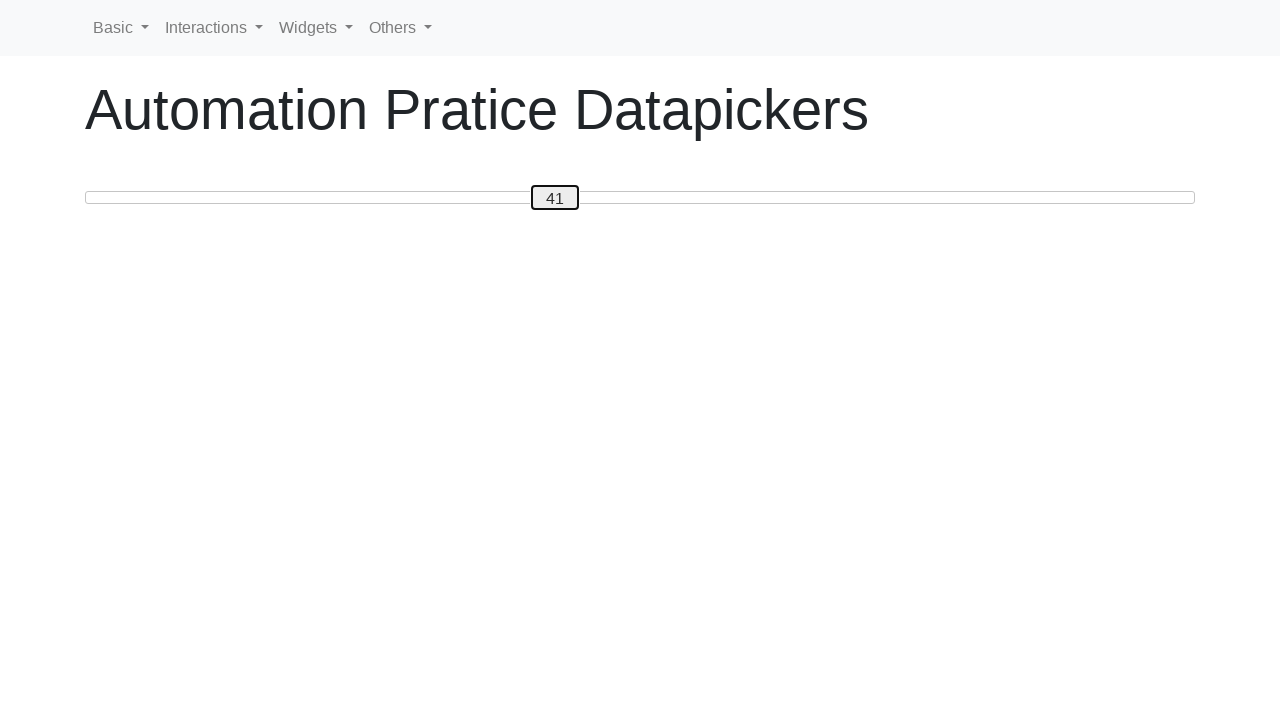

Pressed ArrowRight to move slider toward value 50 on #custom-handle
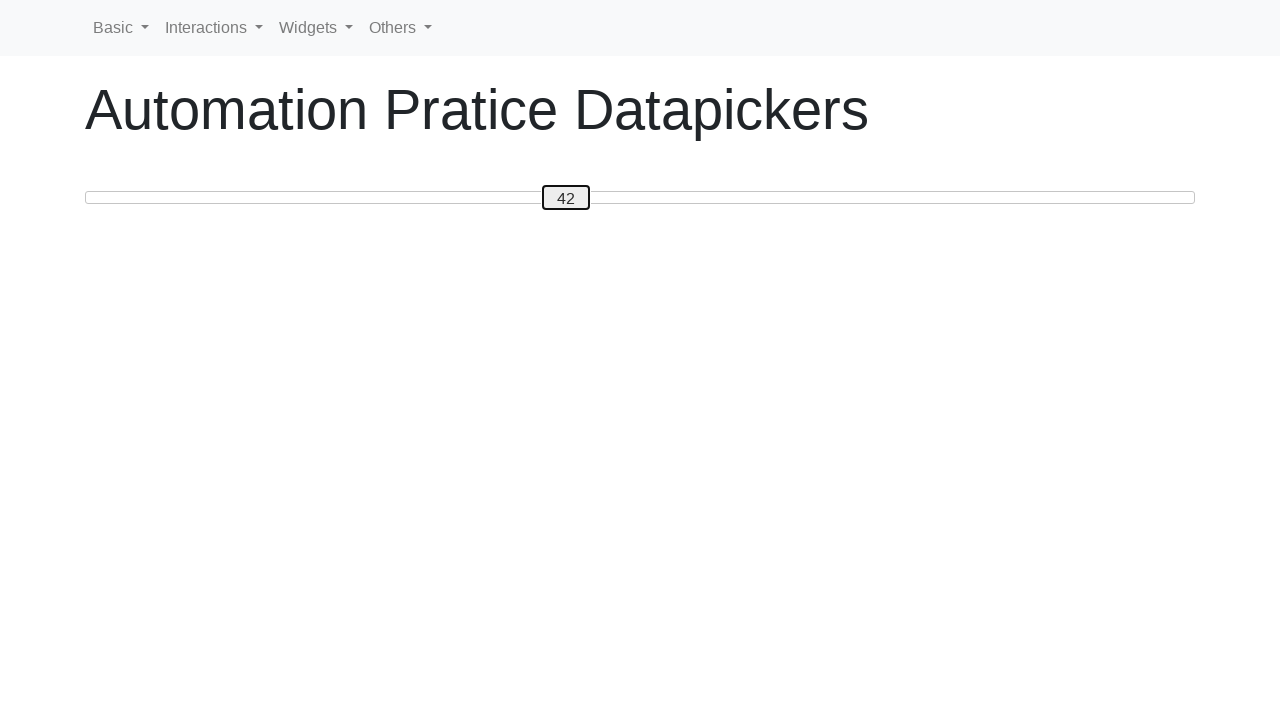

Pressed ArrowRight to move slider toward value 50 on #custom-handle
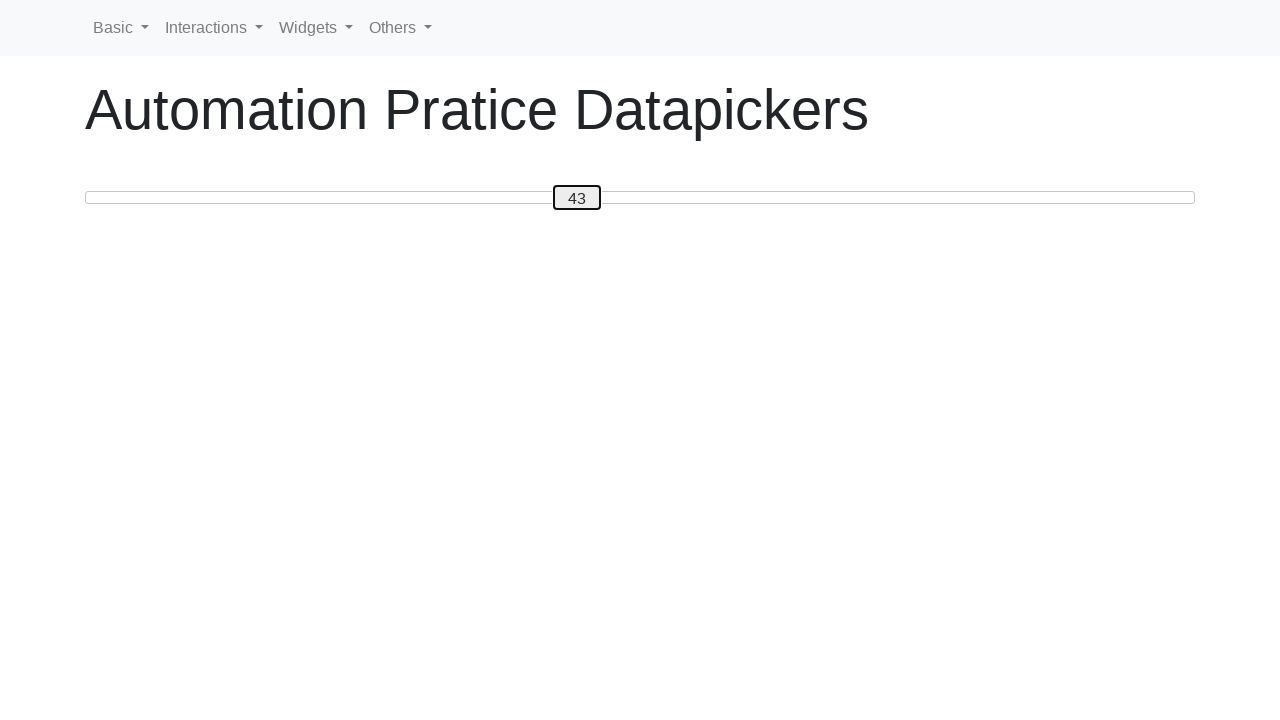

Pressed ArrowRight to move slider toward value 50 on #custom-handle
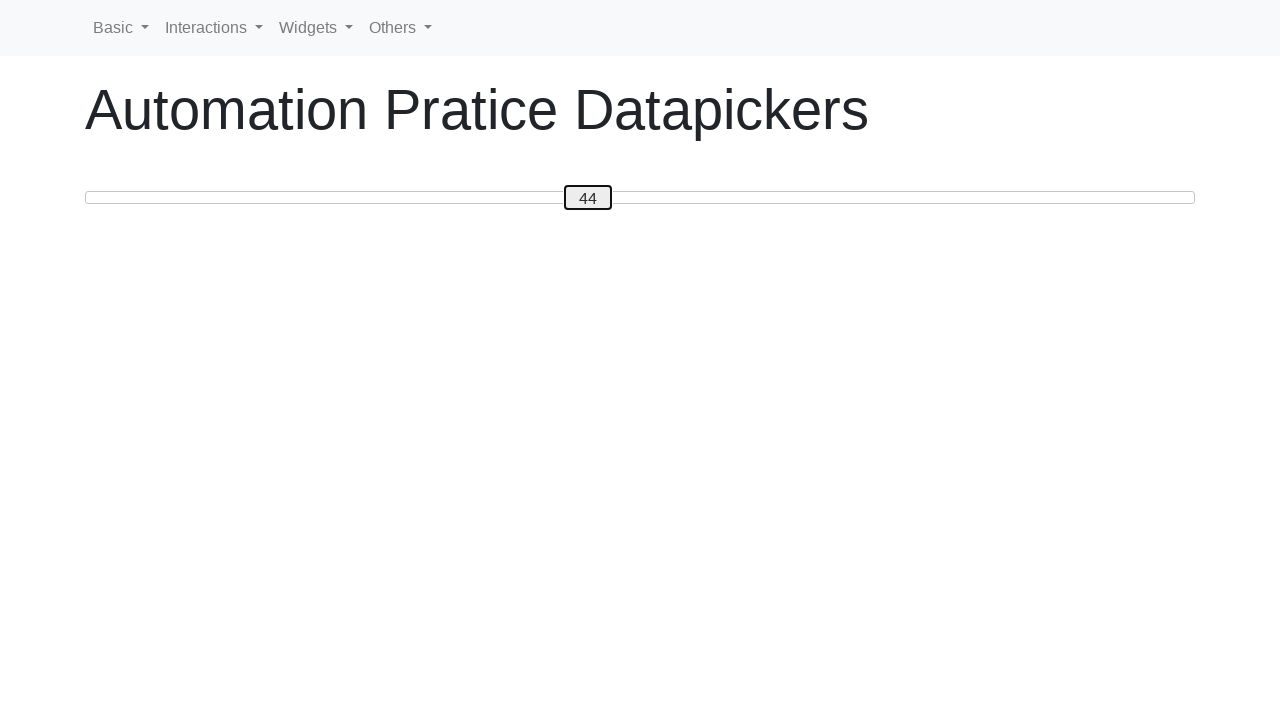

Pressed ArrowRight to move slider toward value 50 on #custom-handle
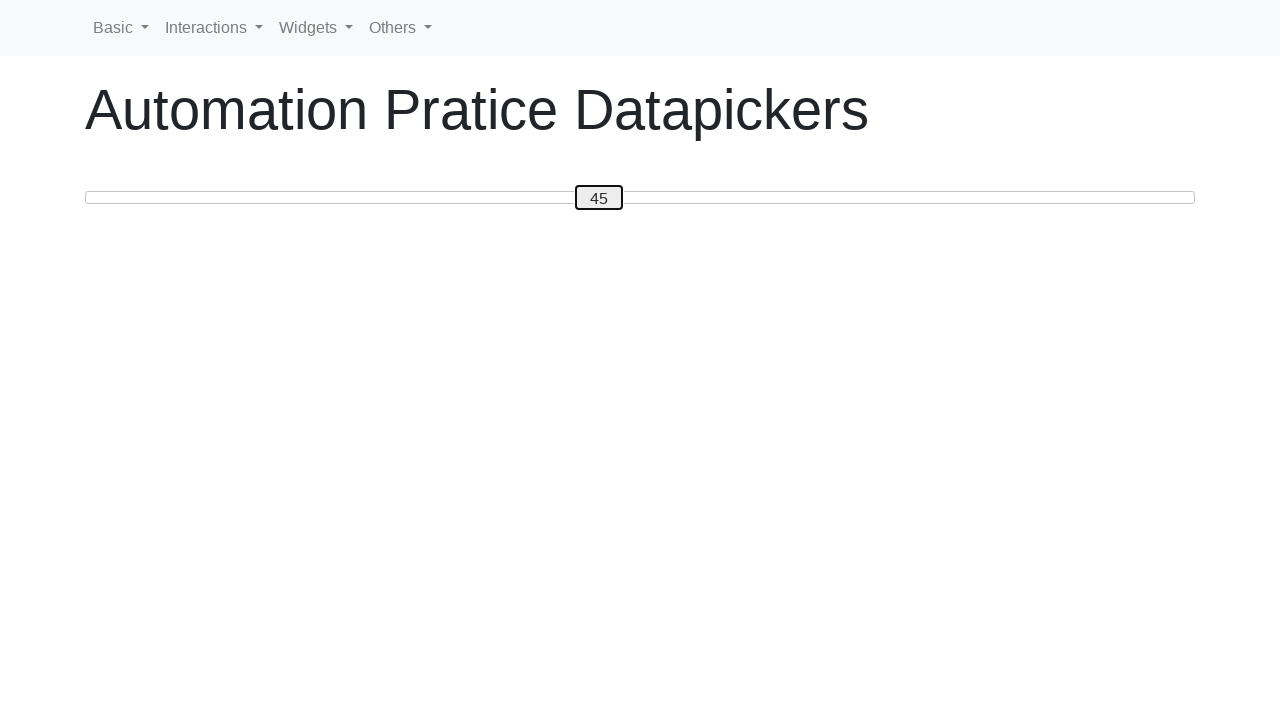

Pressed ArrowRight to move slider toward value 50 on #custom-handle
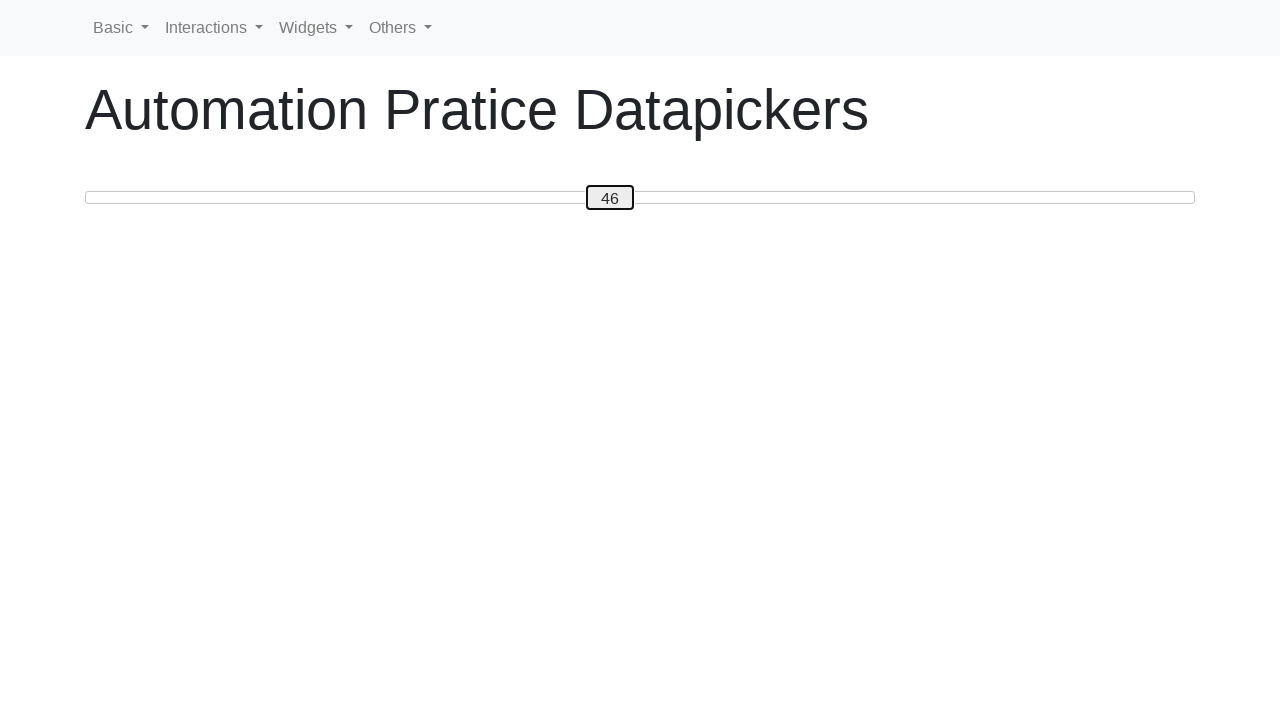

Pressed ArrowRight to move slider toward value 50 on #custom-handle
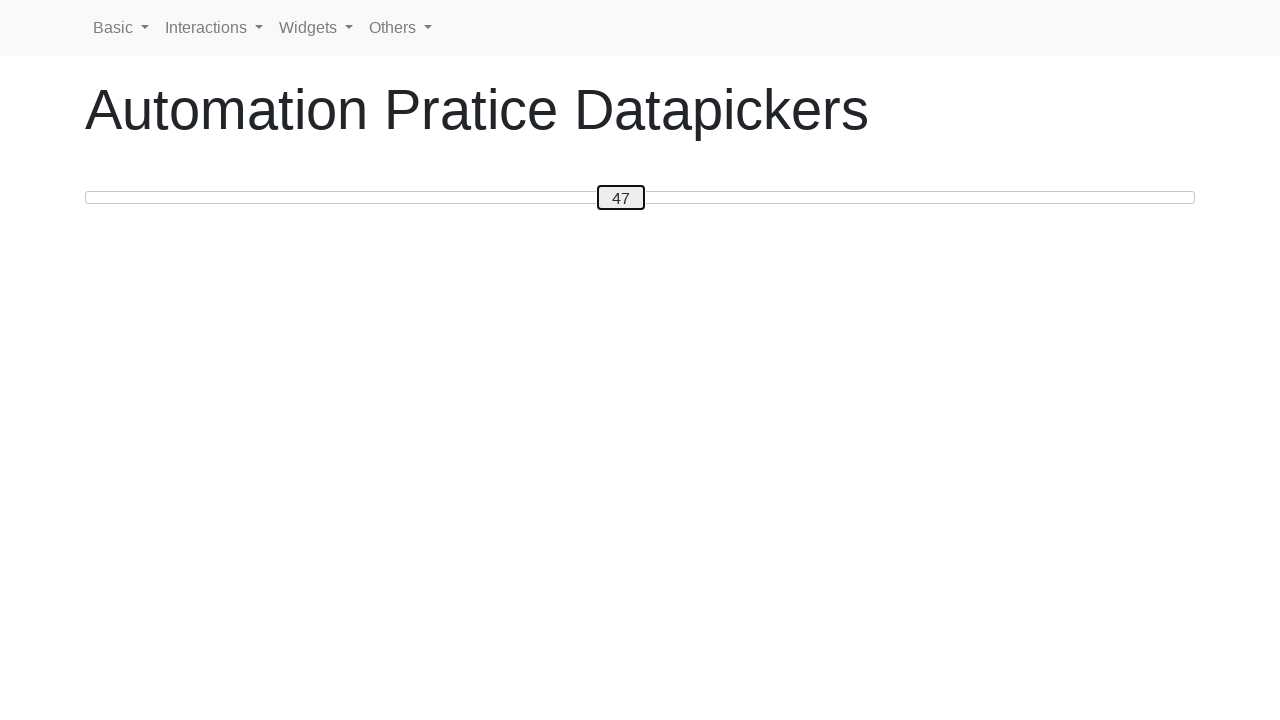

Pressed ArrowRight to move slider toward value 50 on #custom-handle
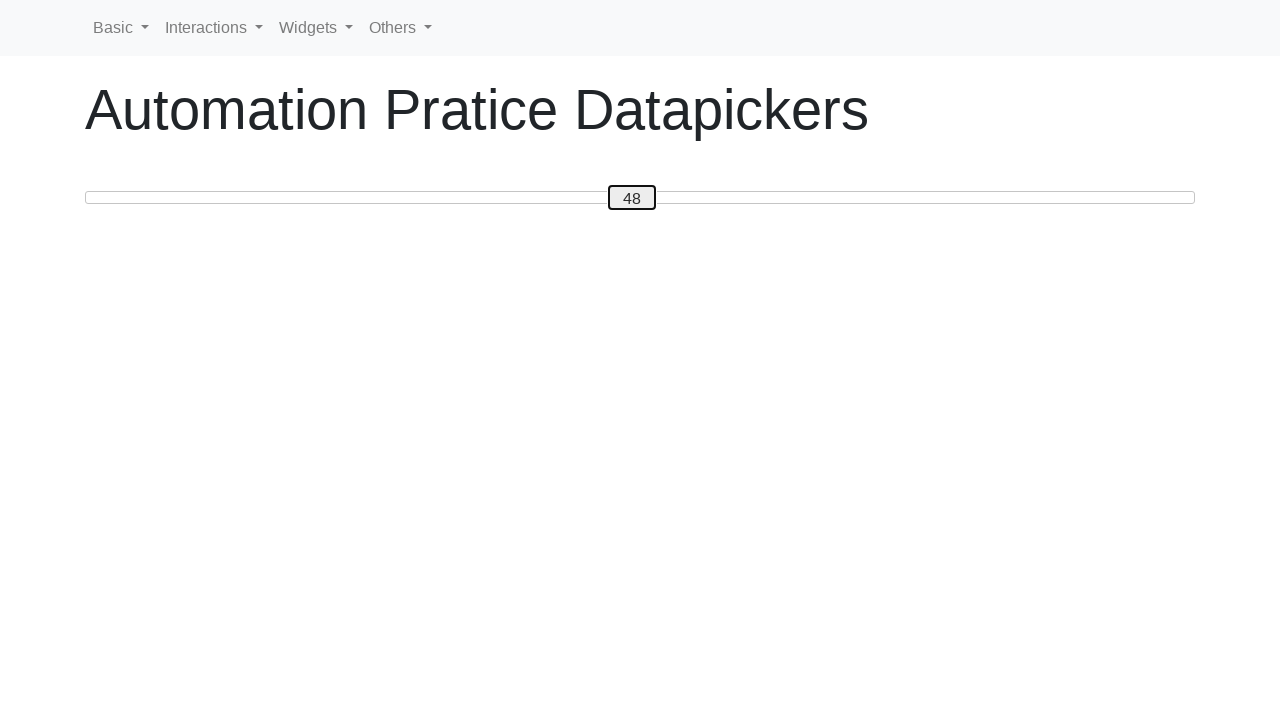

Pressed ArrowRight to move slider toward value 50 on #custom-handle
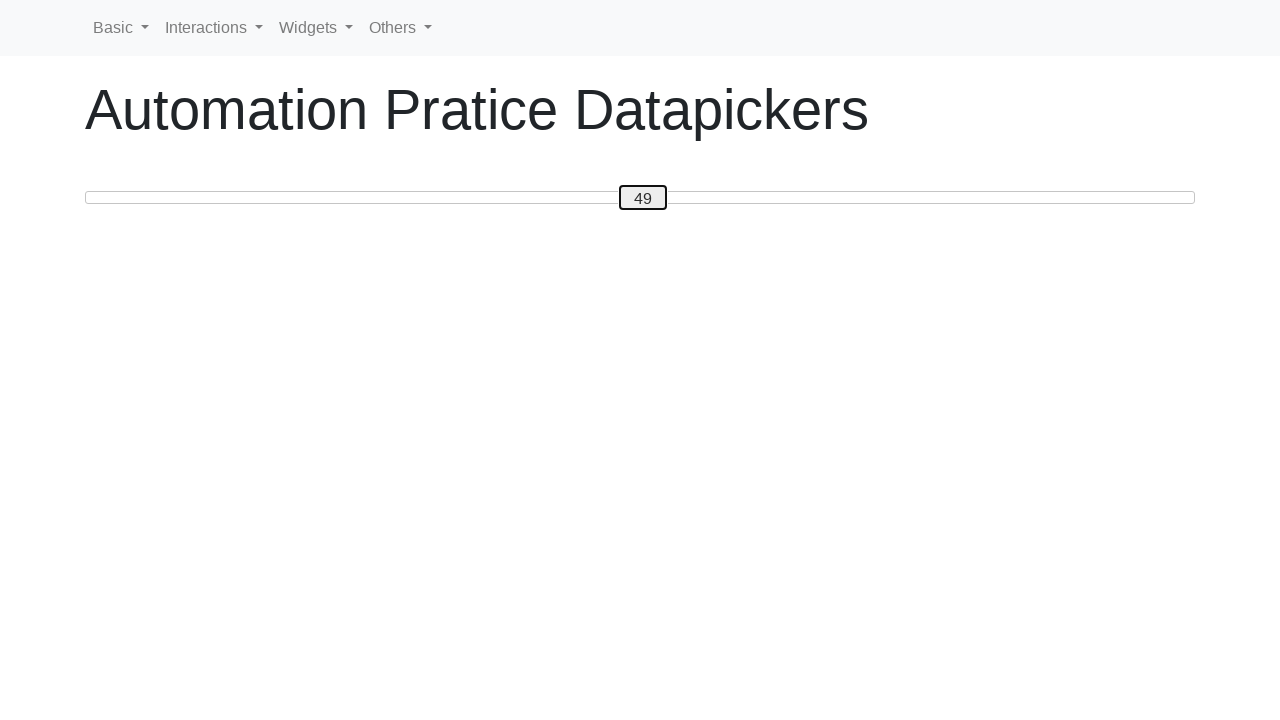

Pressed ArrowRight to move slider toward value 50 on #custom-handle
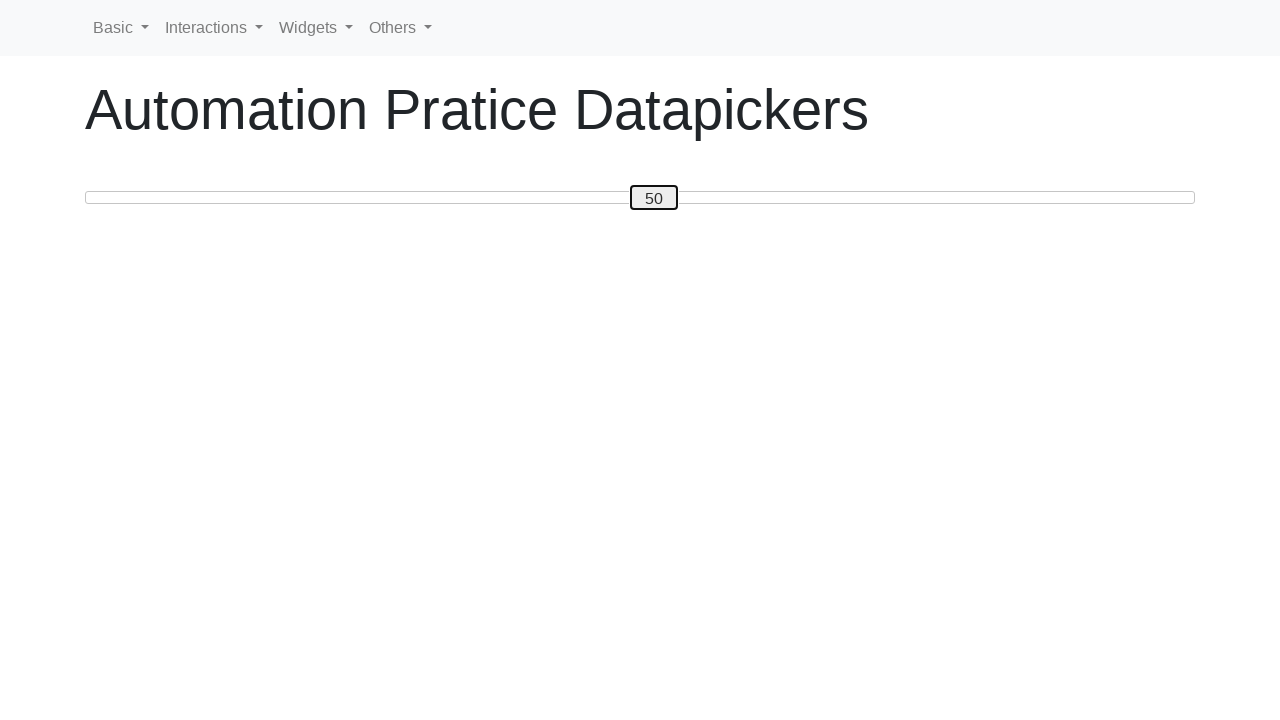

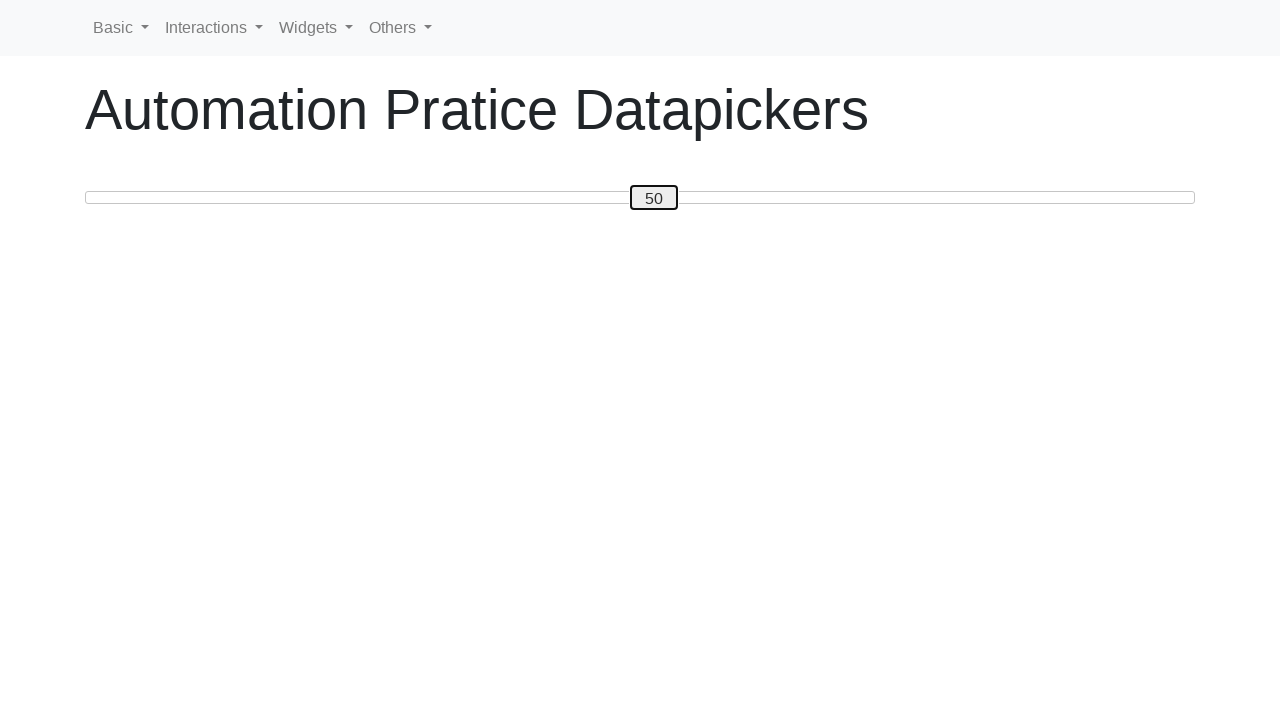